Fills all text input fields in a large form with the letter "A" and submits it

Starting URL: http://suninjuly.github.io/huge_form.html

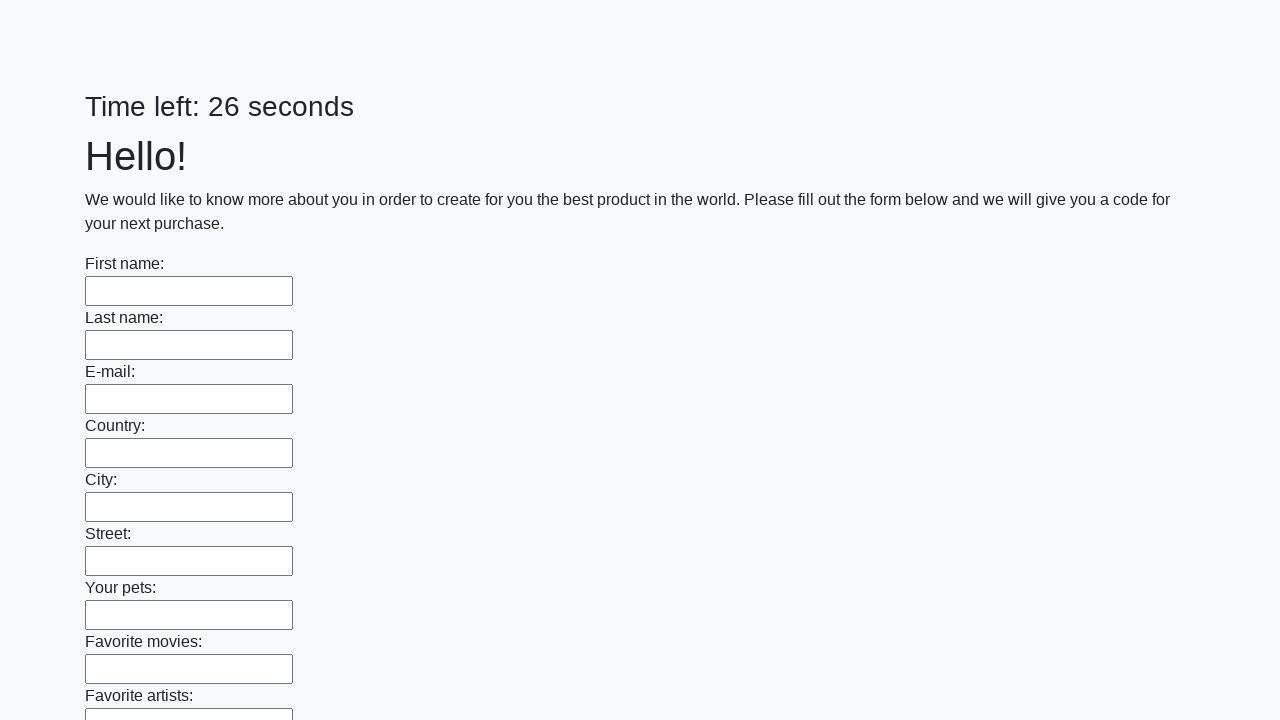

Located all text input fields in the form
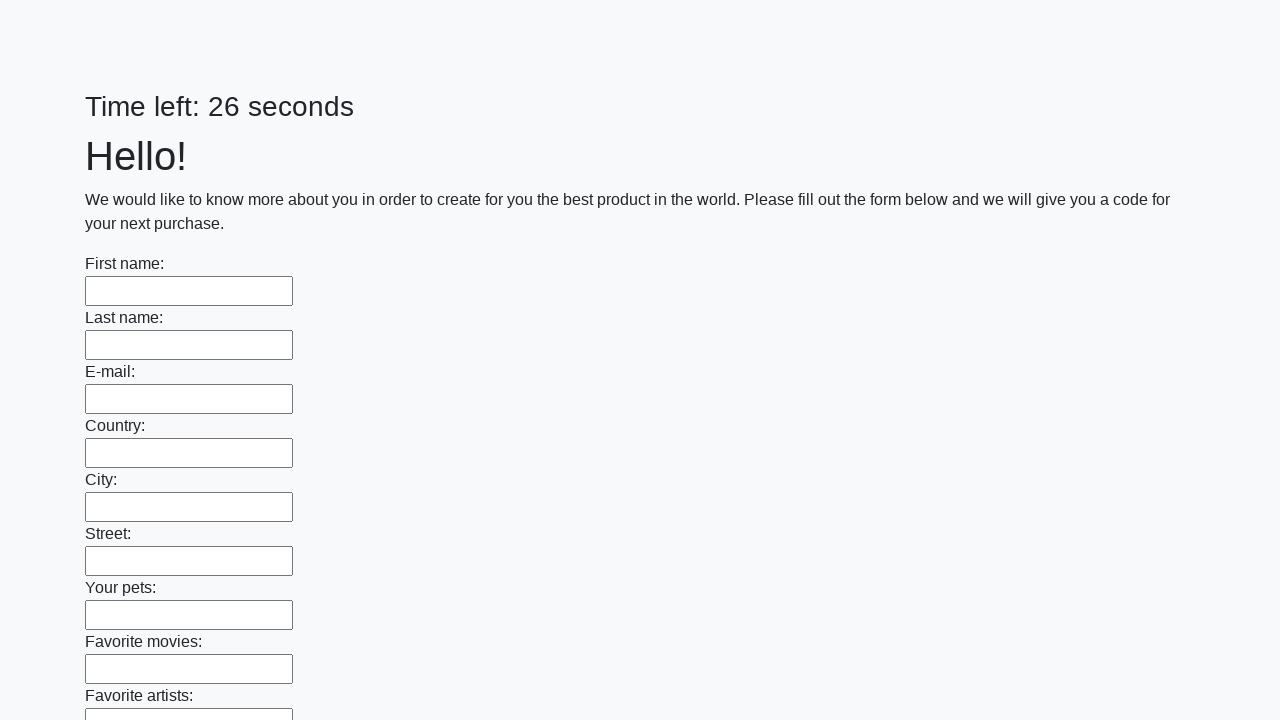

Filled a text input field with the letter 'A' on input[type="text"] >> nth=0
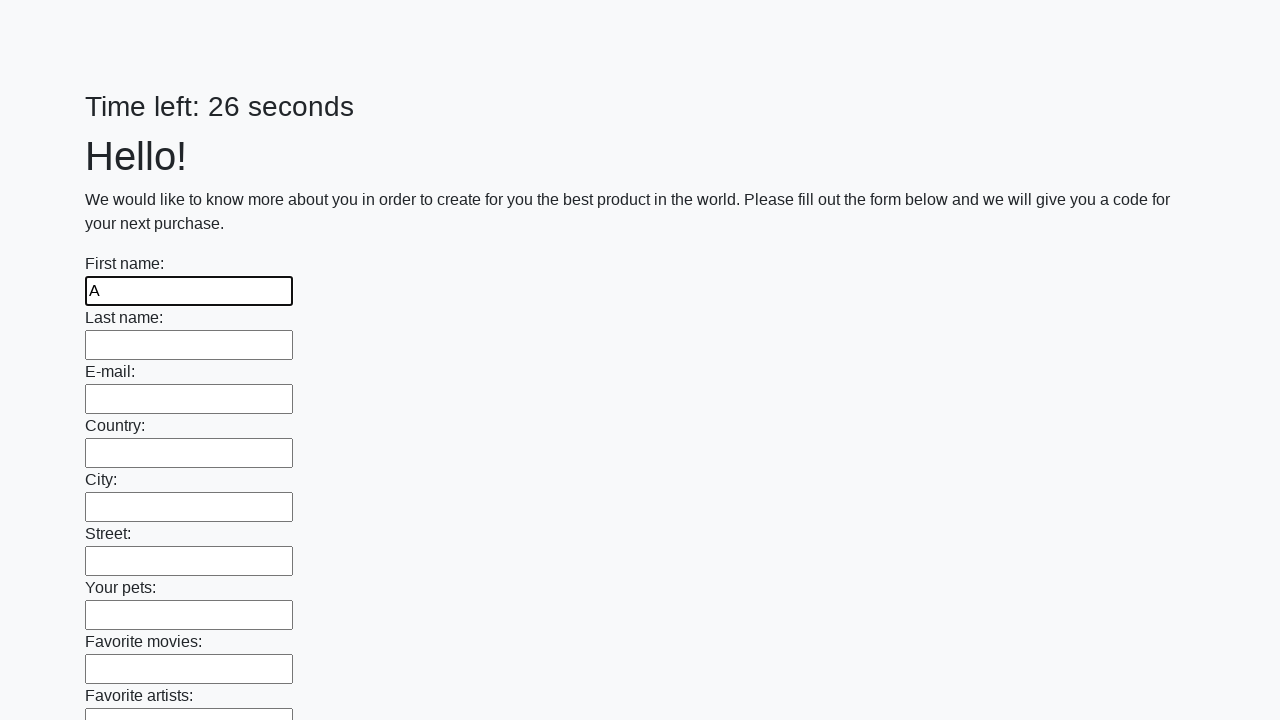

Filled a text input field with the letter 'A' on input[type="text"] >> nth=1
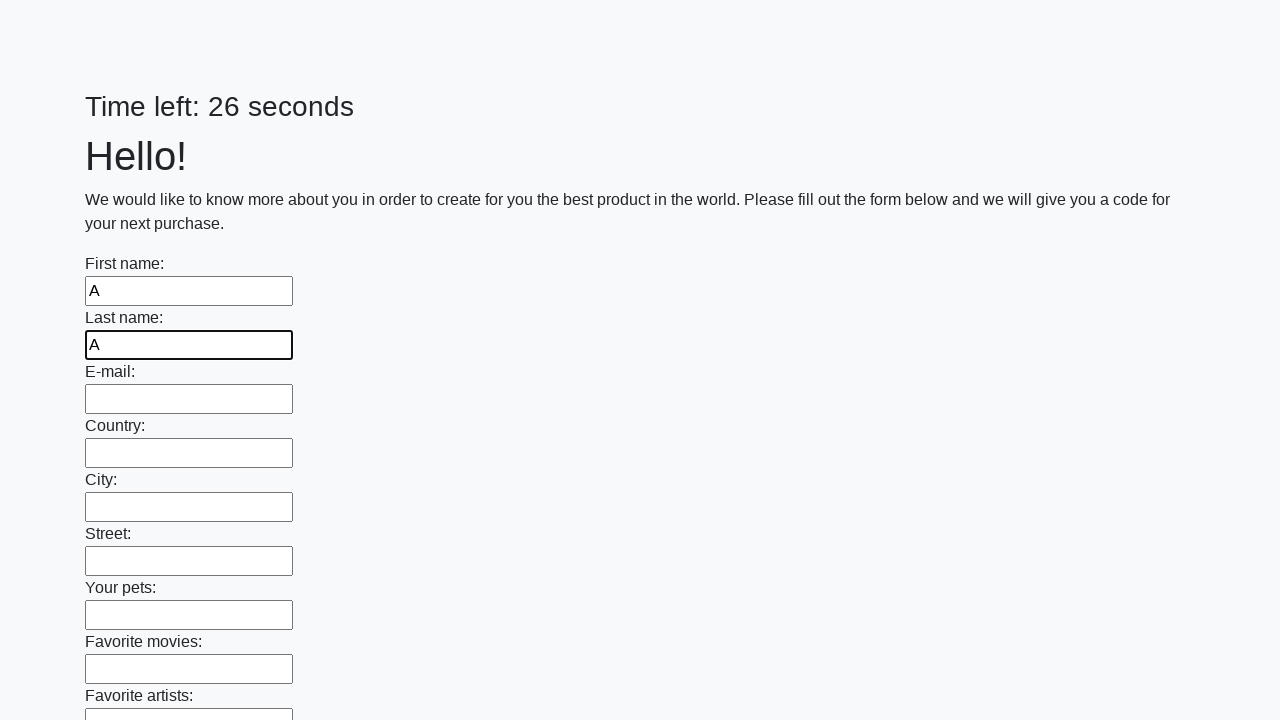

Filled a text input field with the letter 'A' on input[type="text"] >> nth=2
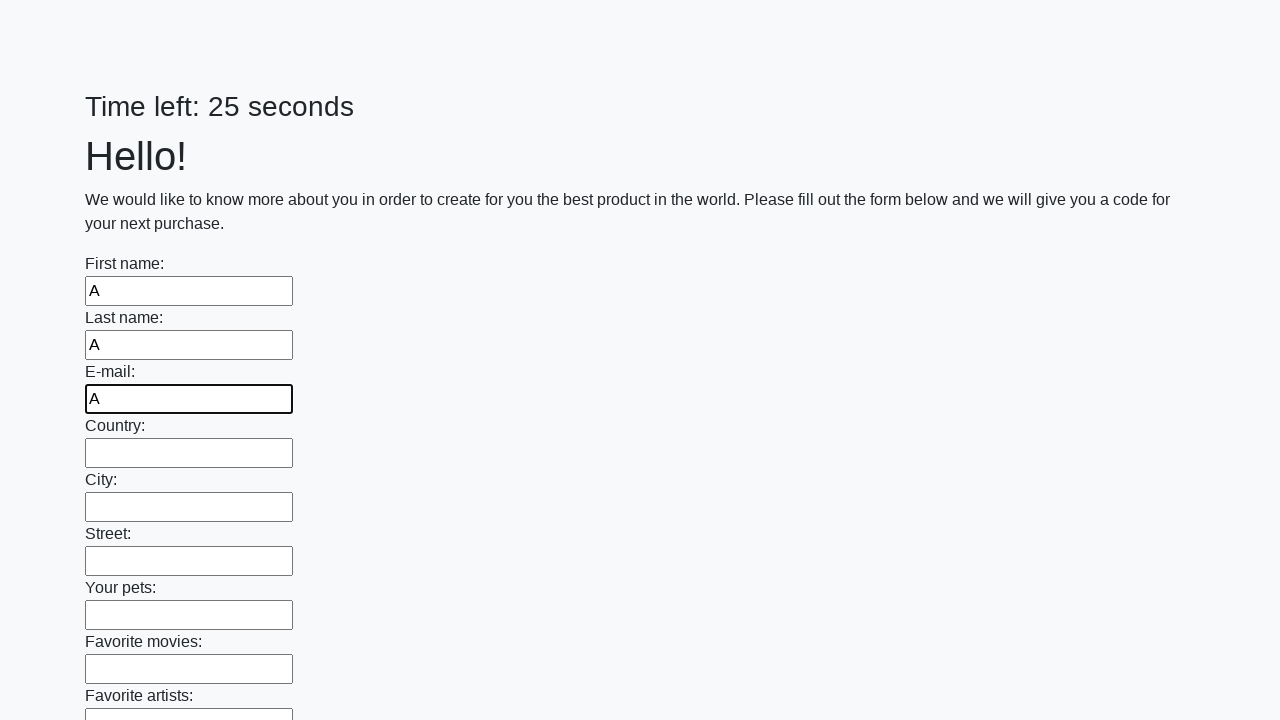

Filled a text input field with the letter 'A' on input[type="text"] >> nth=3
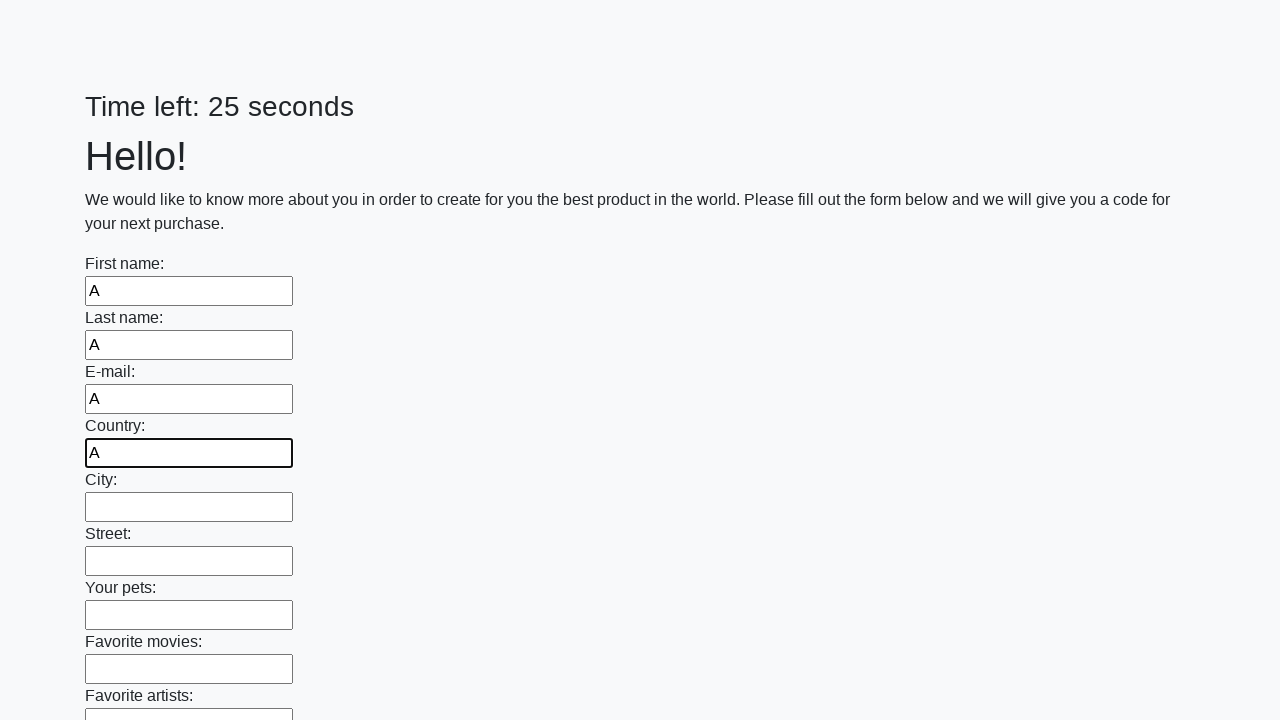

Filled a text input field with the letter 'A' on input[type="text"] >> nth=4
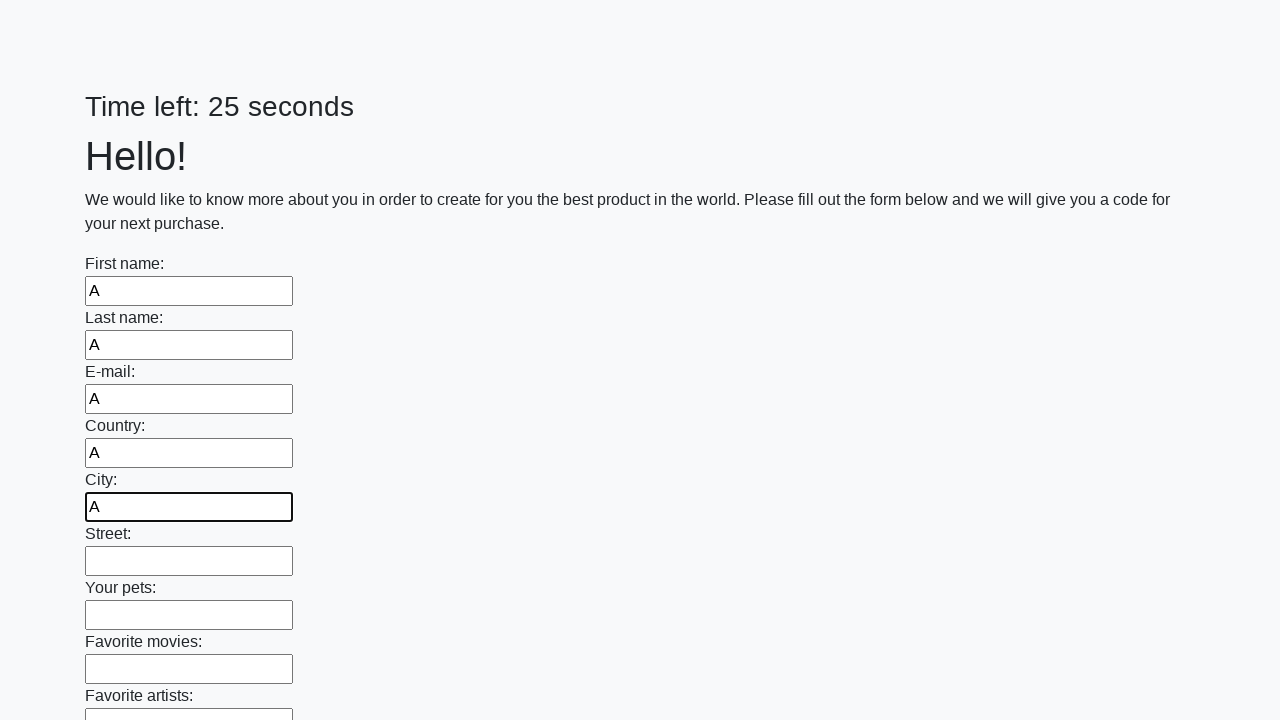

Filled a text input field with the letter 'A' on input[type="text"] >> nth=5
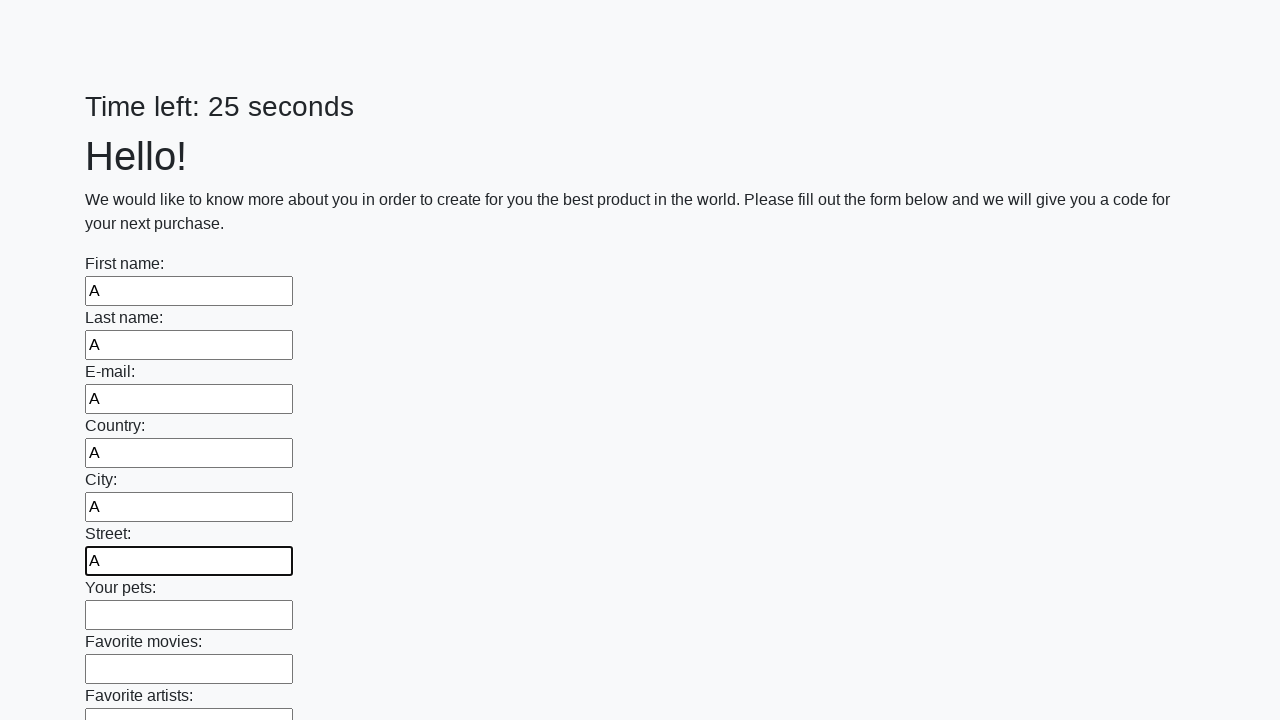

Filled a text input field with the letter 'A' on input[type="text"] >> nth=6
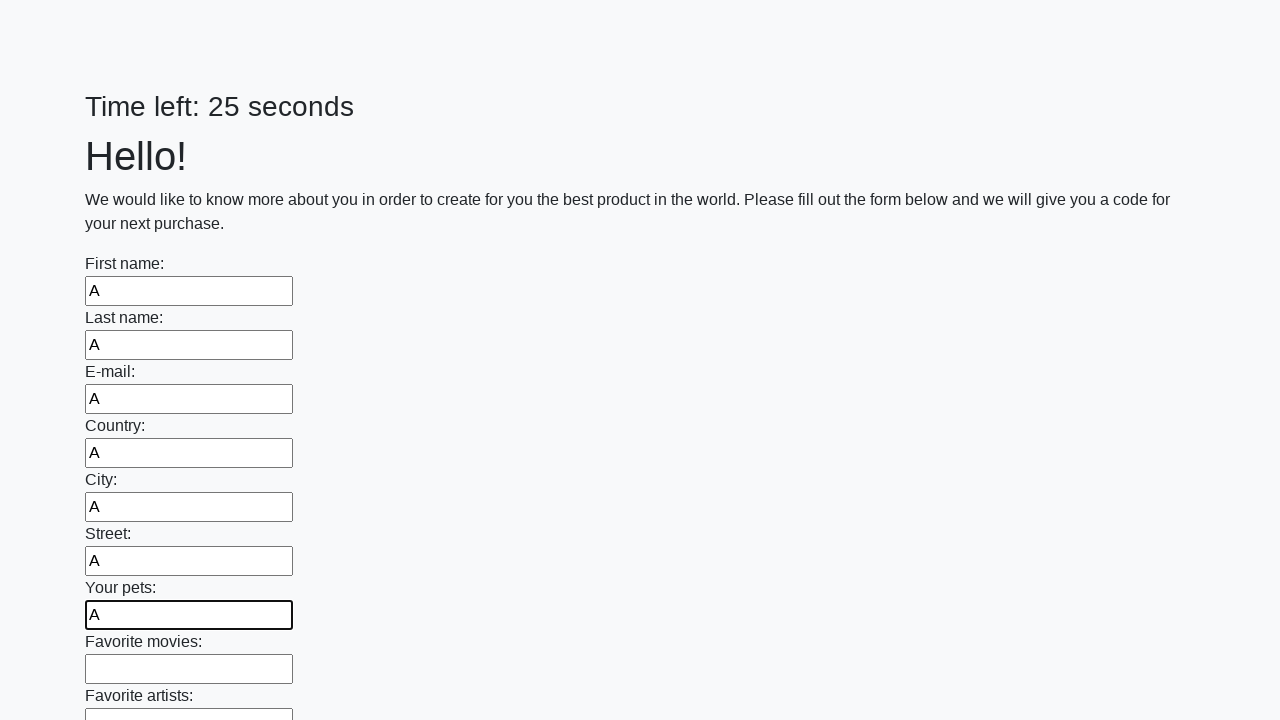

Filled a text input field with the letter 'A' on input[type="text"] >> nth=7
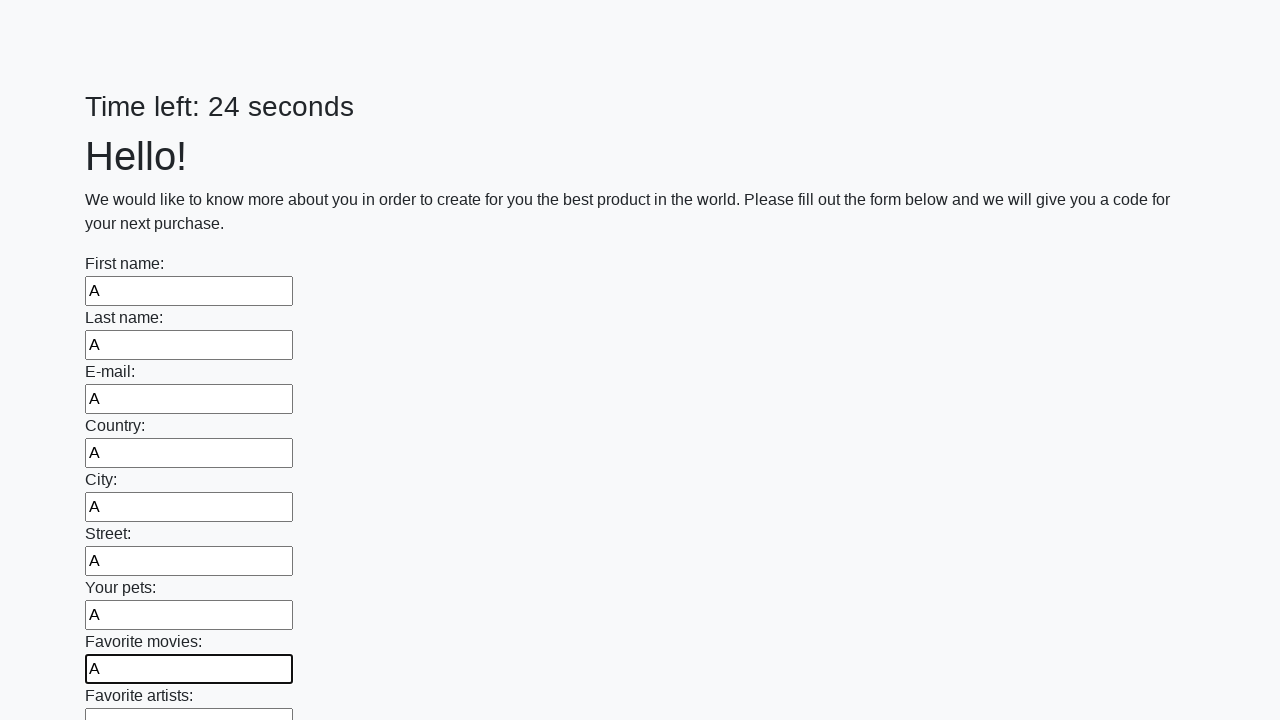

Filled a text input field with the letter 'A' on input[type="text"] >> nth=8
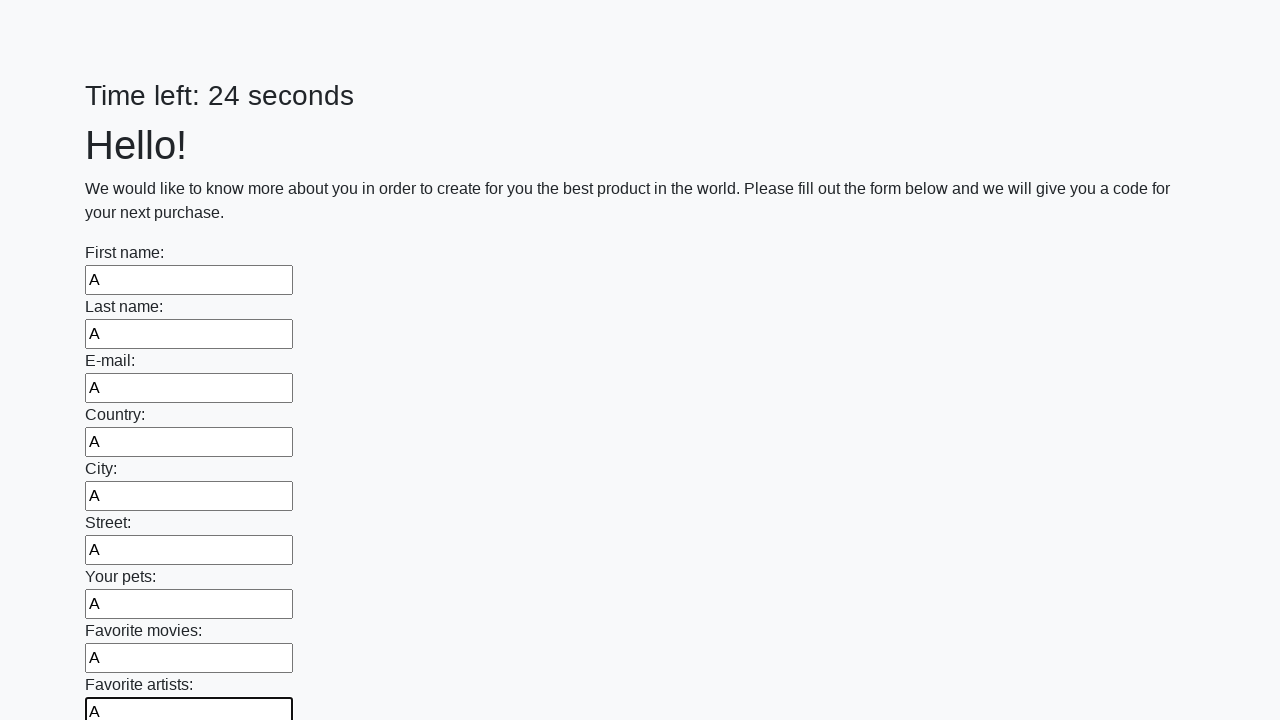

Filled a text input field with the letter 'A' on input[type="text"] >> nth=9
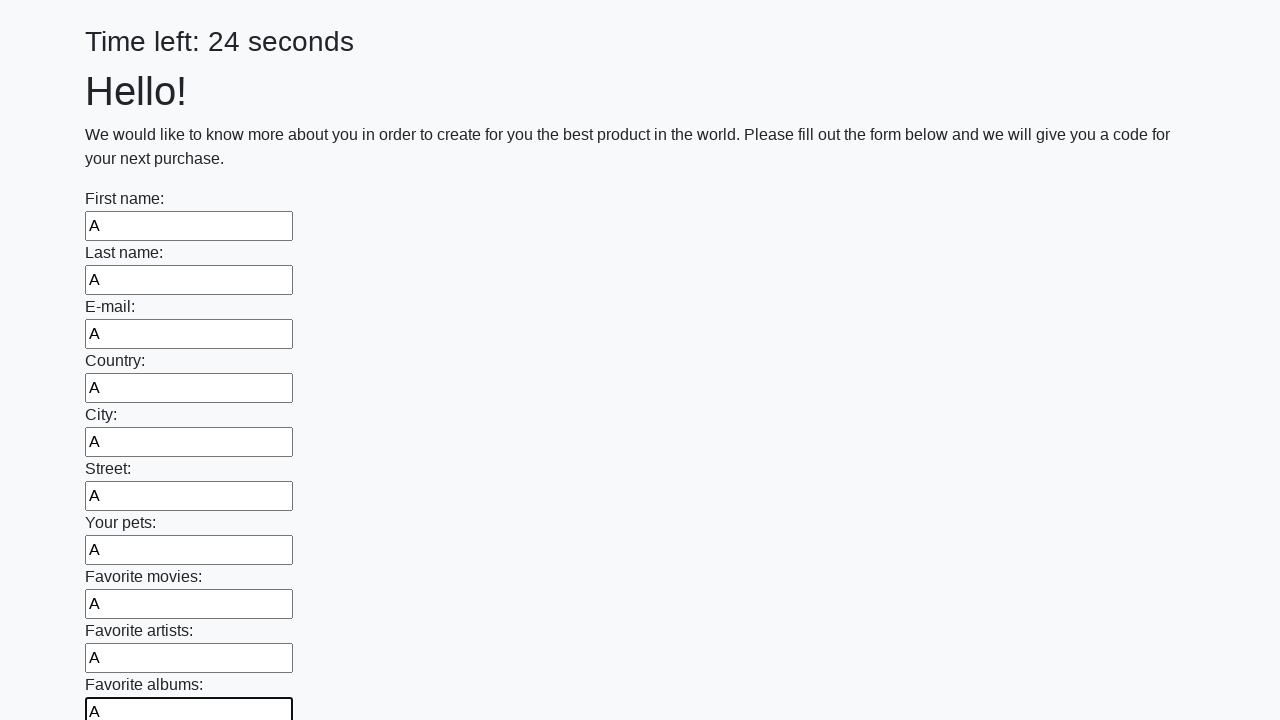

Filled a text input field with the letter 'A' on input[type="text"] >> nth=10
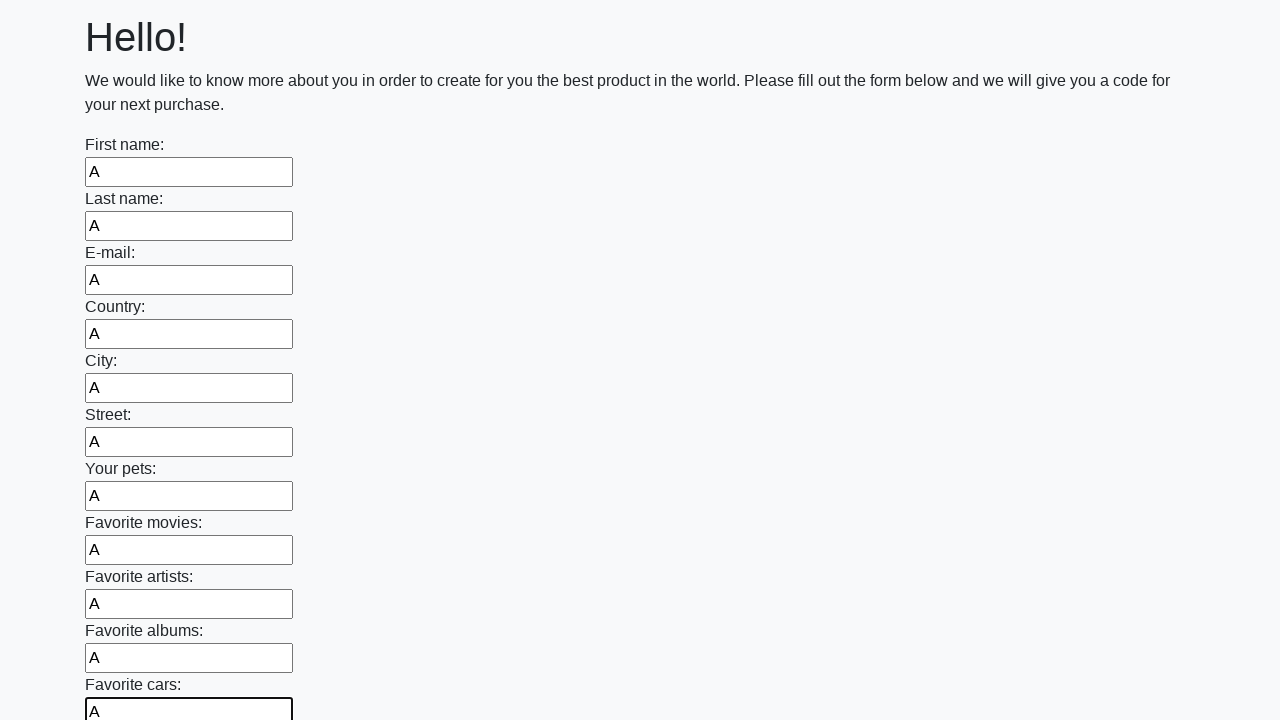

Filled a text input field with the letter 'A' on input[type="text"] >> nth=11
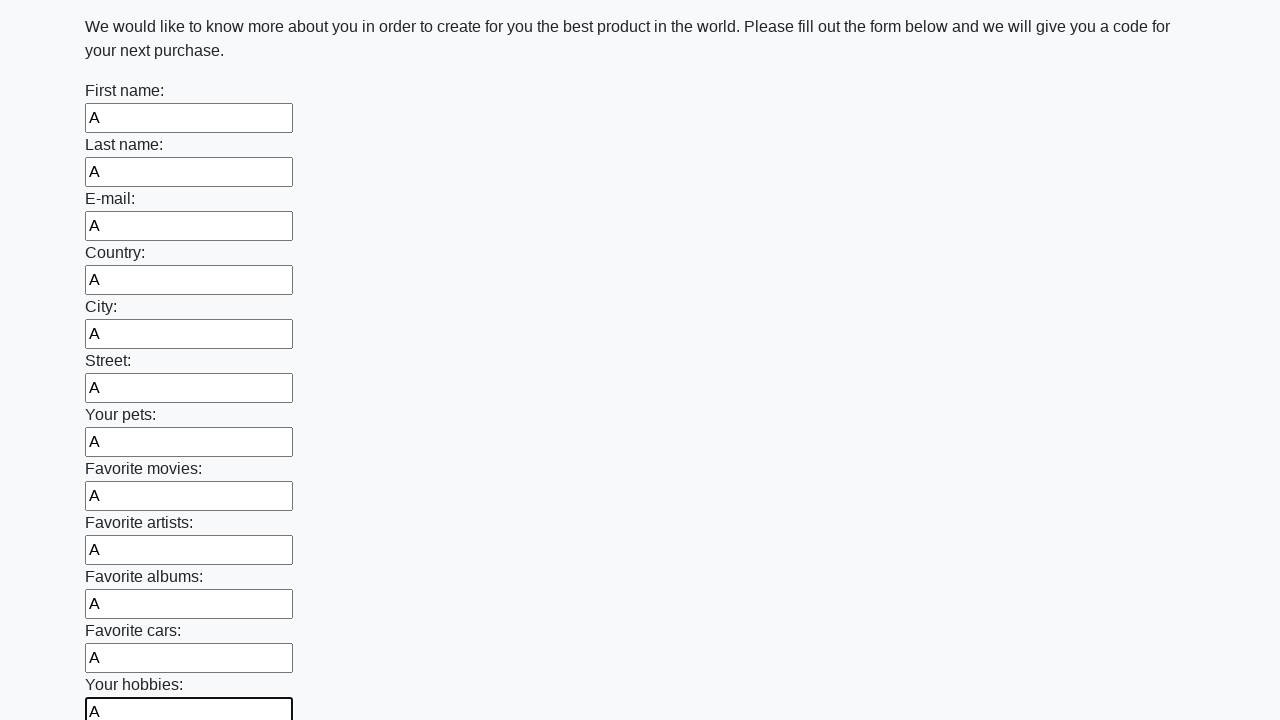

Filled a text input field with the letter 'A' on input[type="text"] >> nth=12
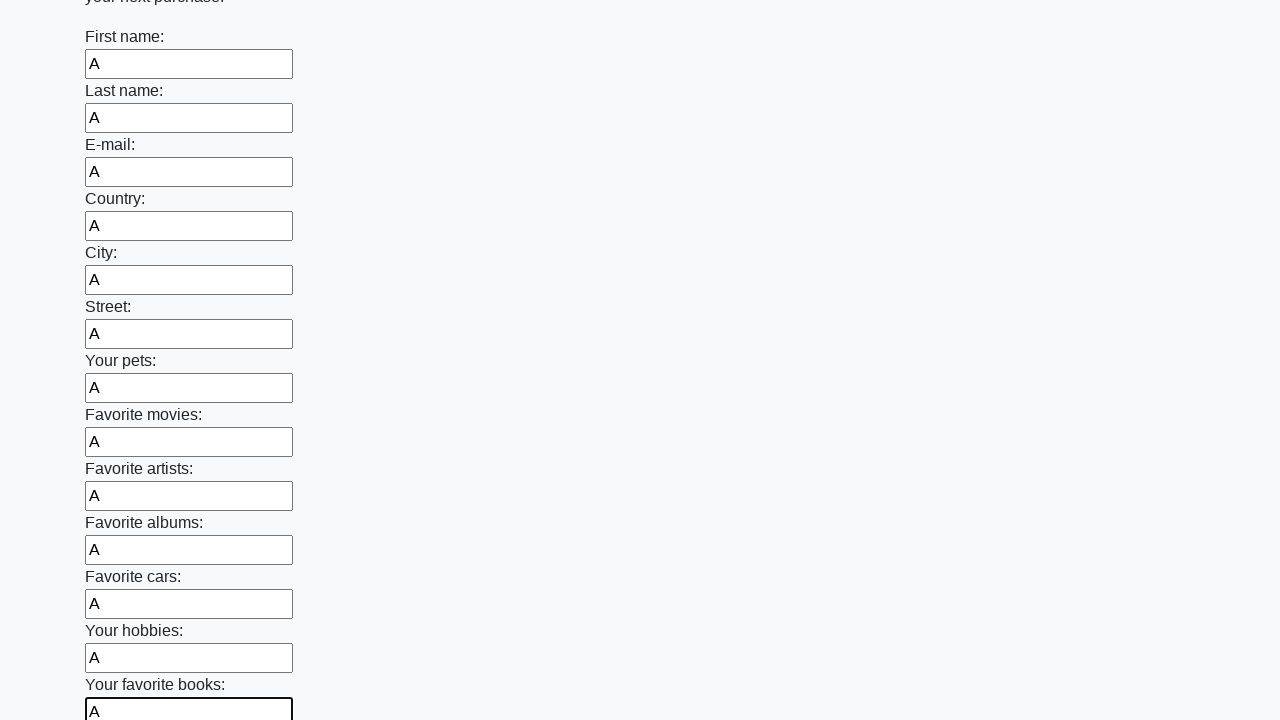

Filled a text input field with the letter 'A' on input[type="text"] >> nth=13
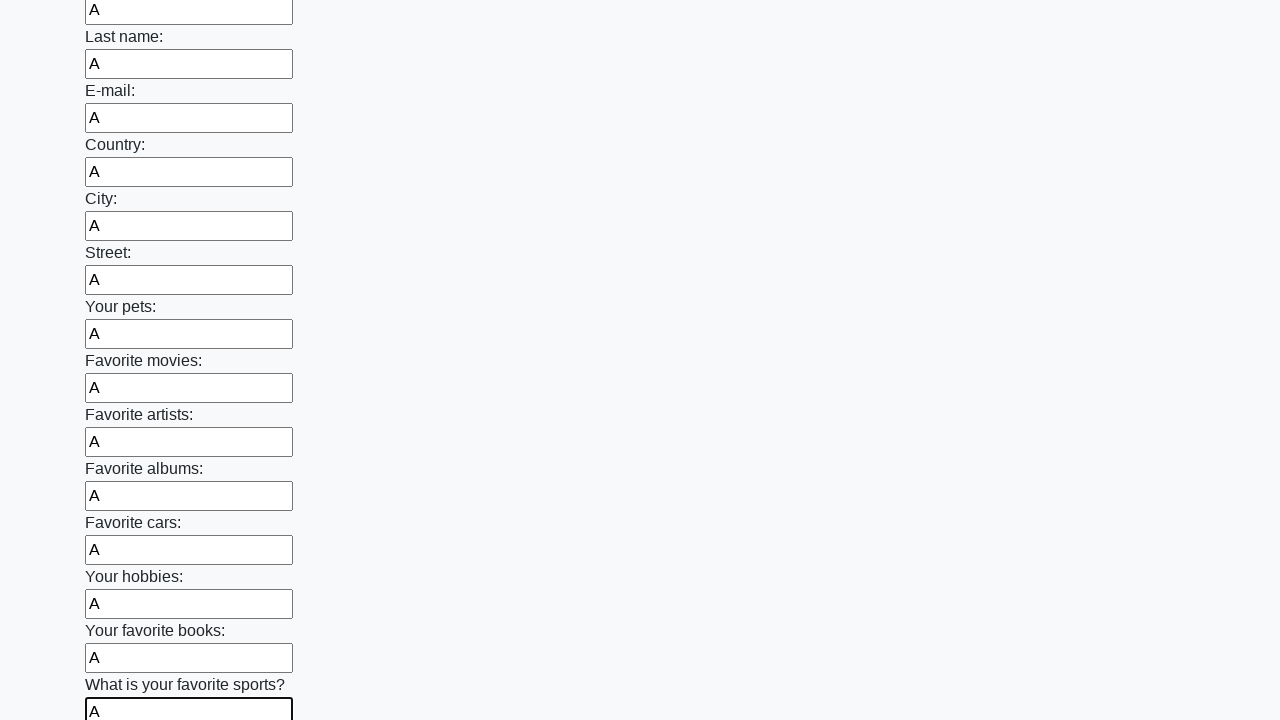

Filled a text input field with the letter 'A' on input[type="text"] >> nth=14
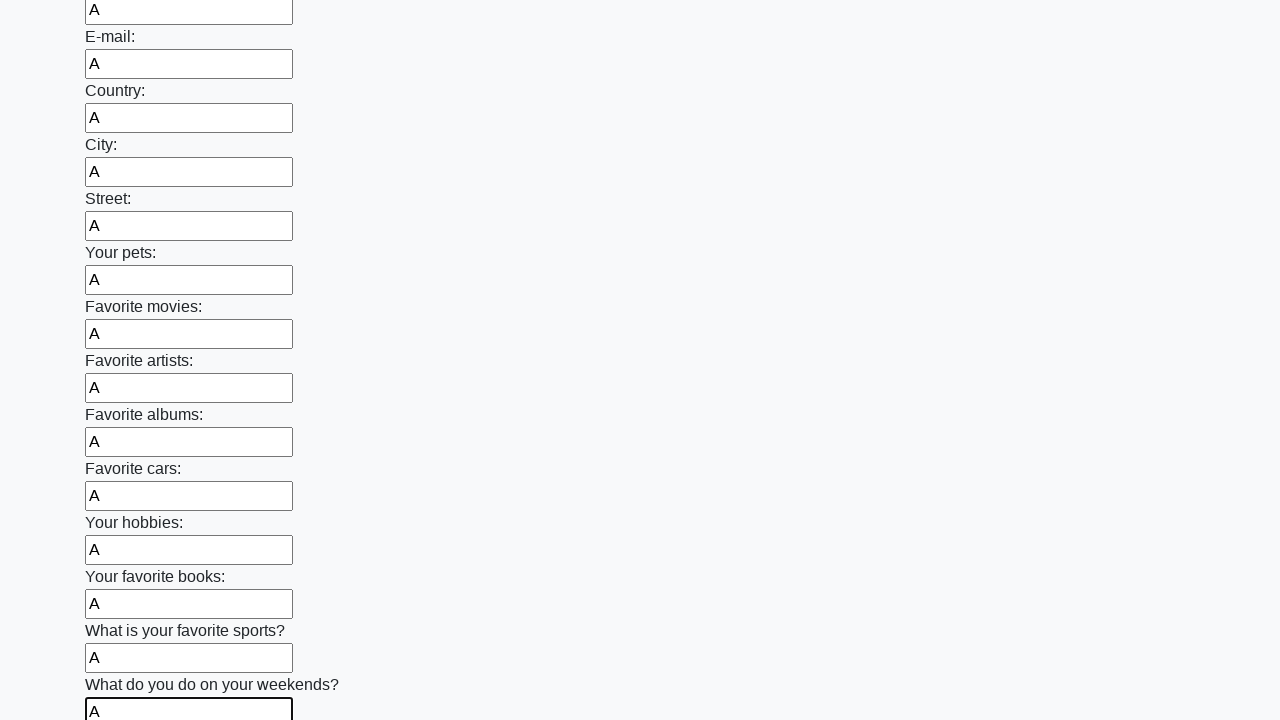

Filled a text input field with the letter 'A' on input[type="text"] >> nth=15
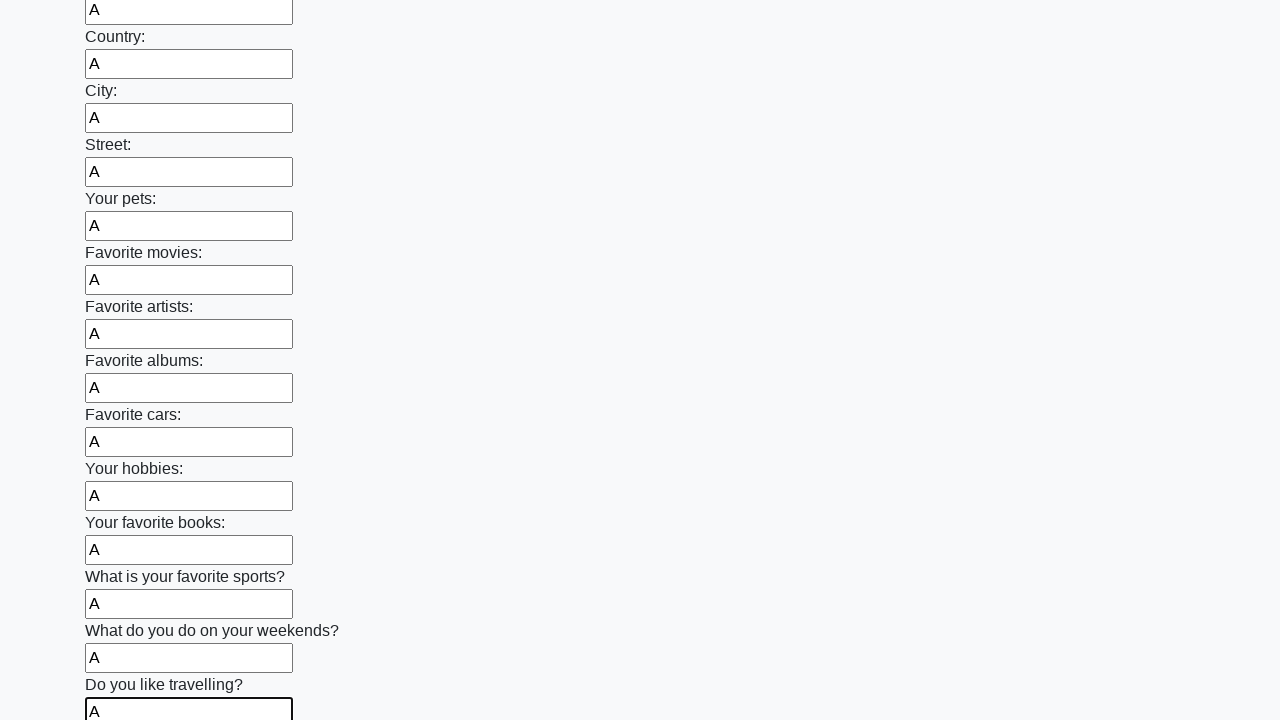

Filled a text input field with the letter 'A' on input[type="text"] >> nth=16
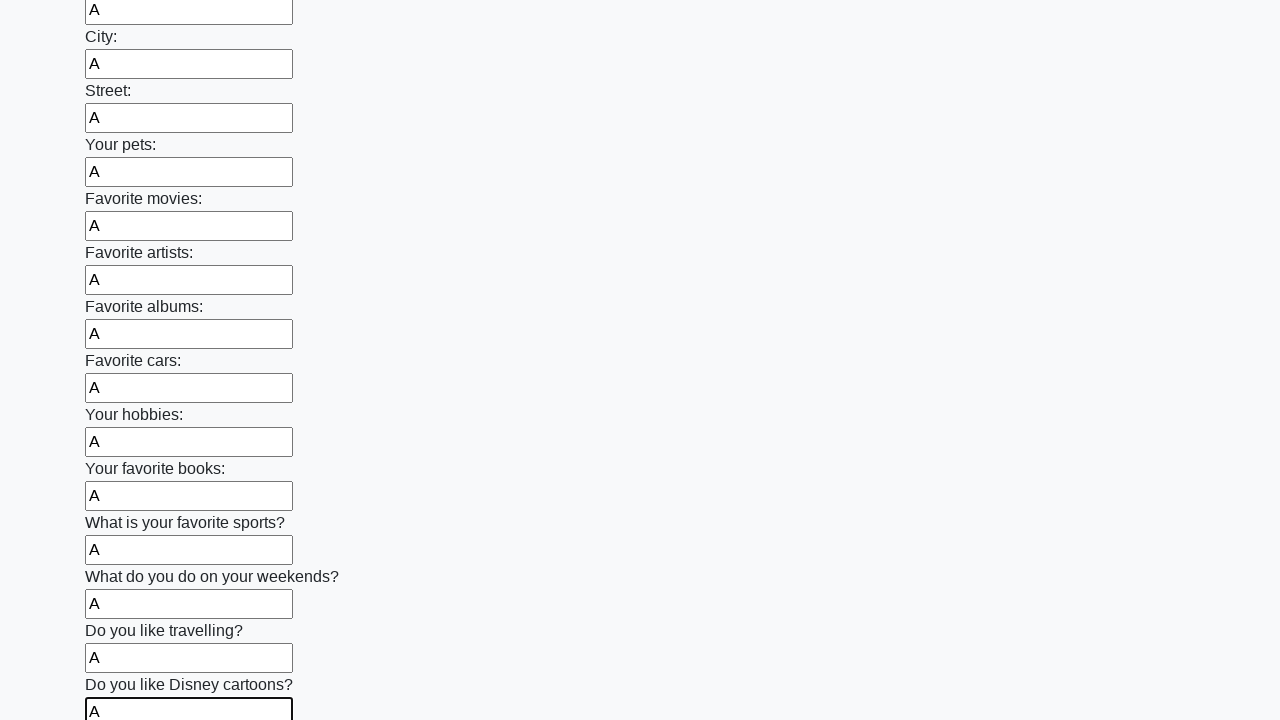

Filled a text input field with the letter 'A' on input[type="text"] >> nth=17
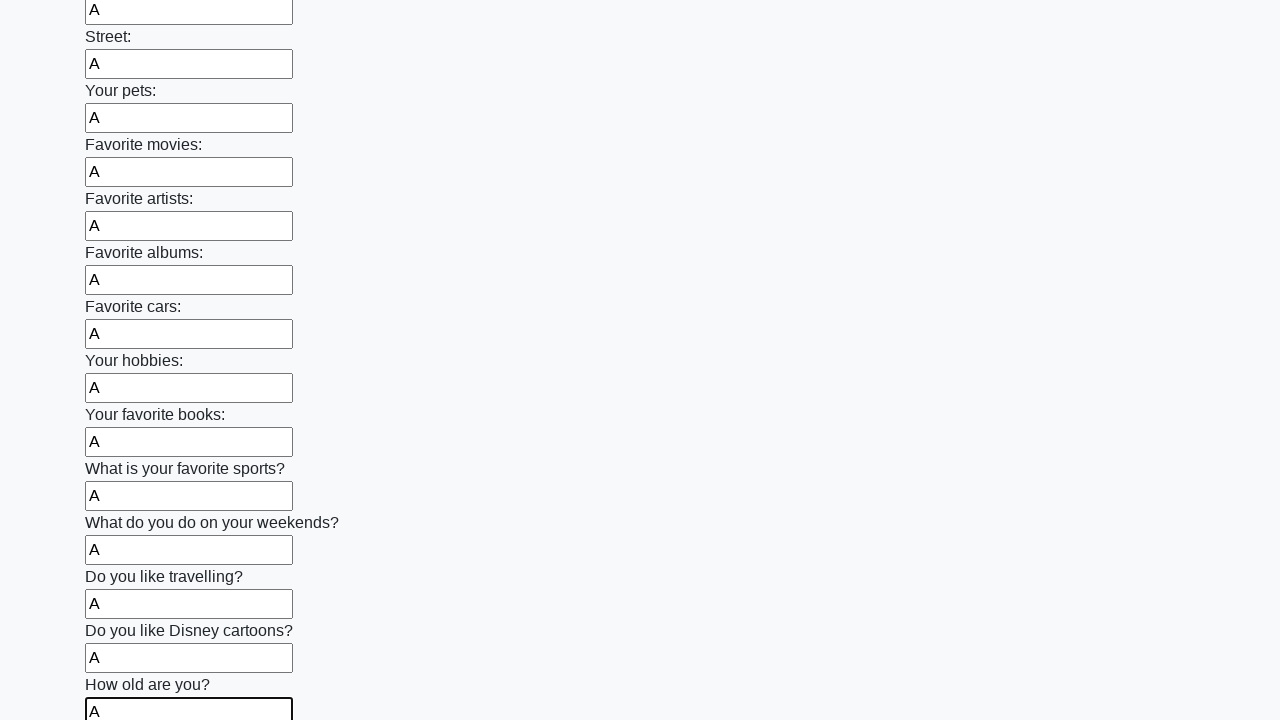

Filled a text input field with the letter 'A' on input[type="text"] >> nth=18
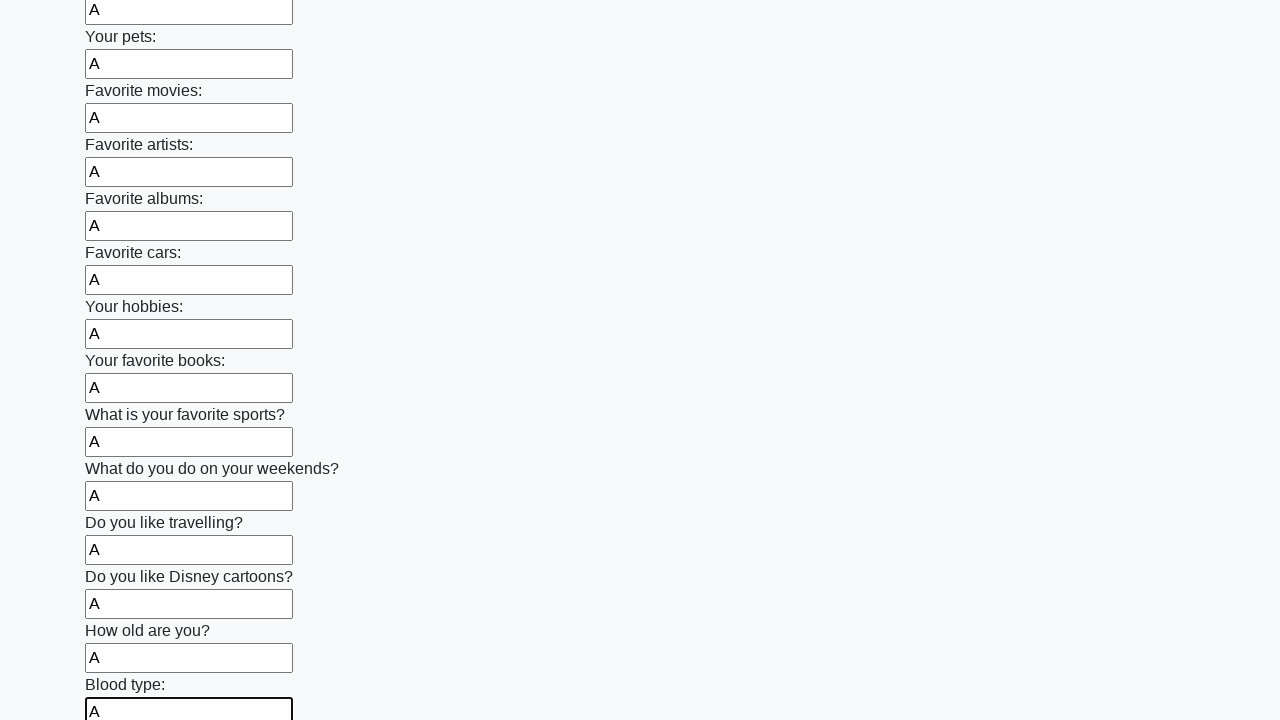

Filled a text input field with the letter 'A' on input[type="text"] >> nth=19
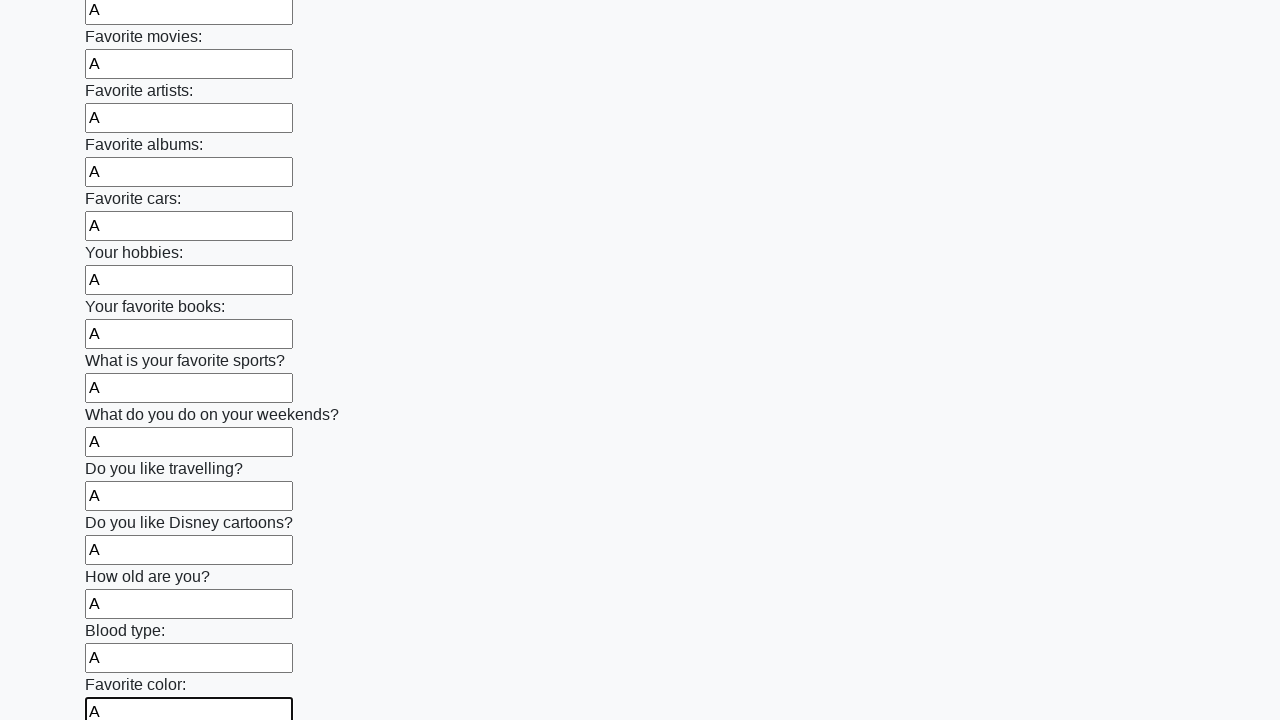

Filled a text input field with the letter 'A' on input[type="text"] >> nth=20
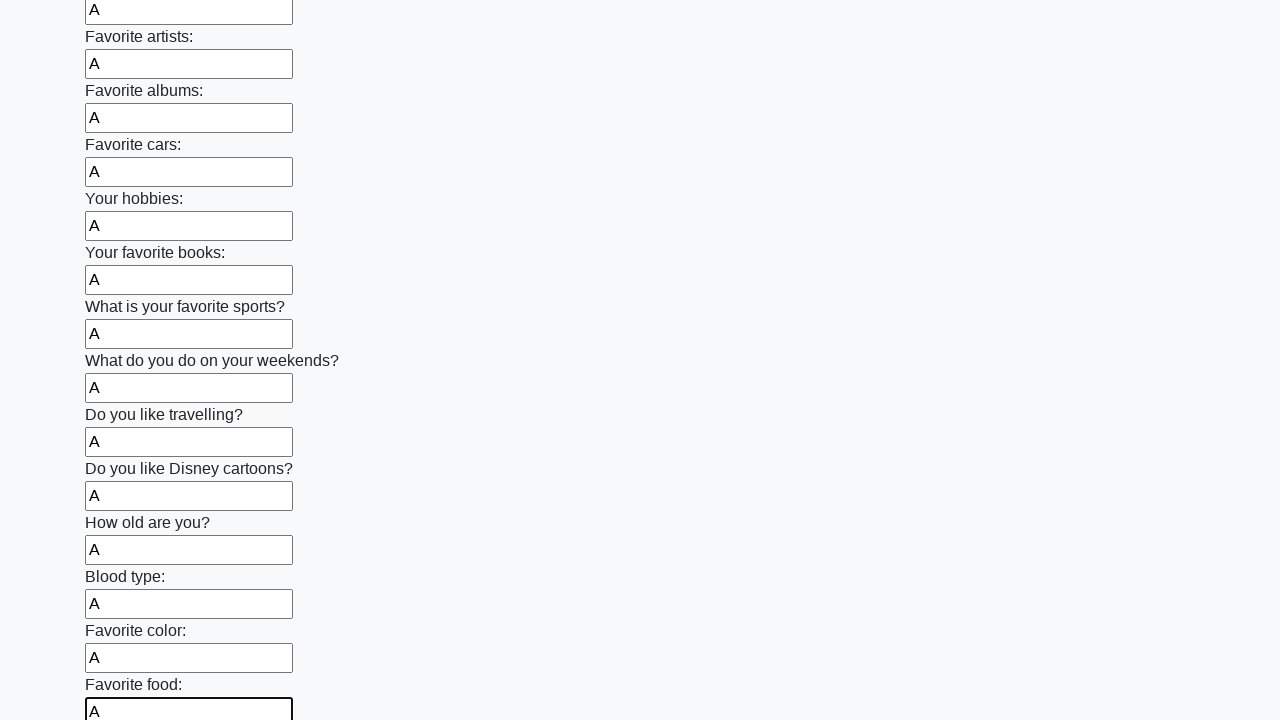

Filled a text input field with the letter 'A' on input[type="text"] >> nth=21
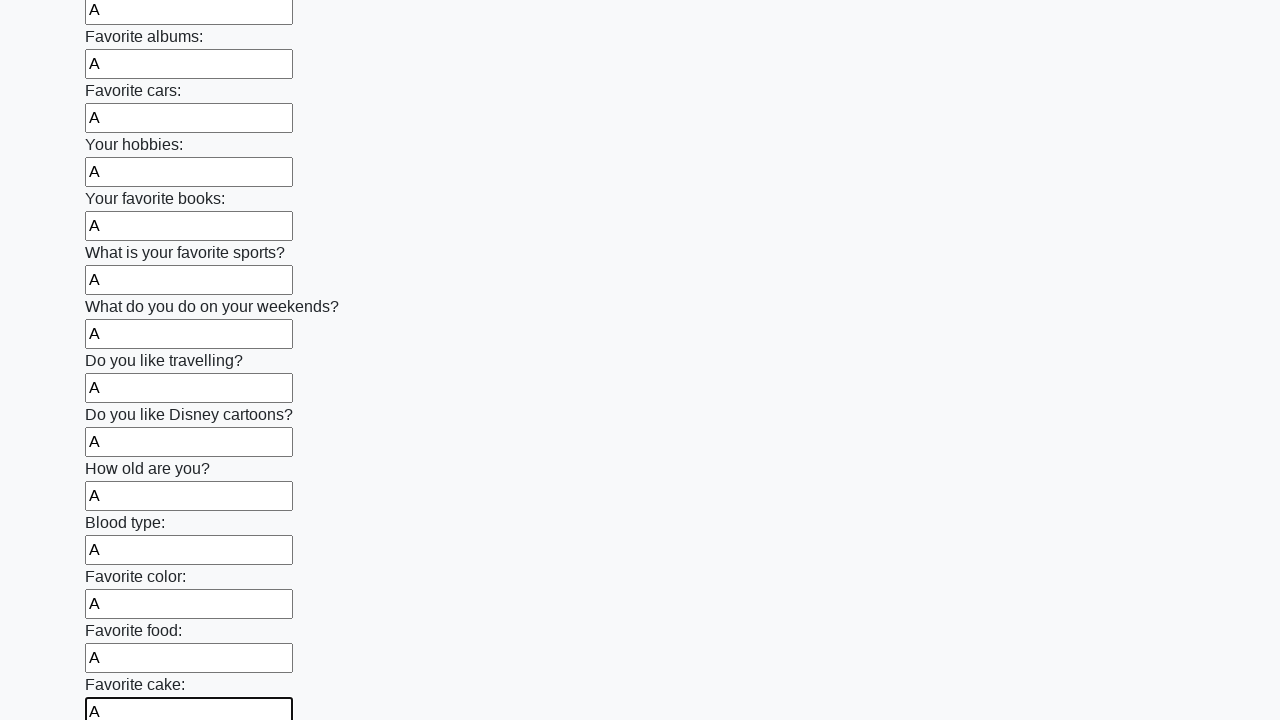

Filled a text input field with the letter 'A' on input[type="text"] >> nth=22
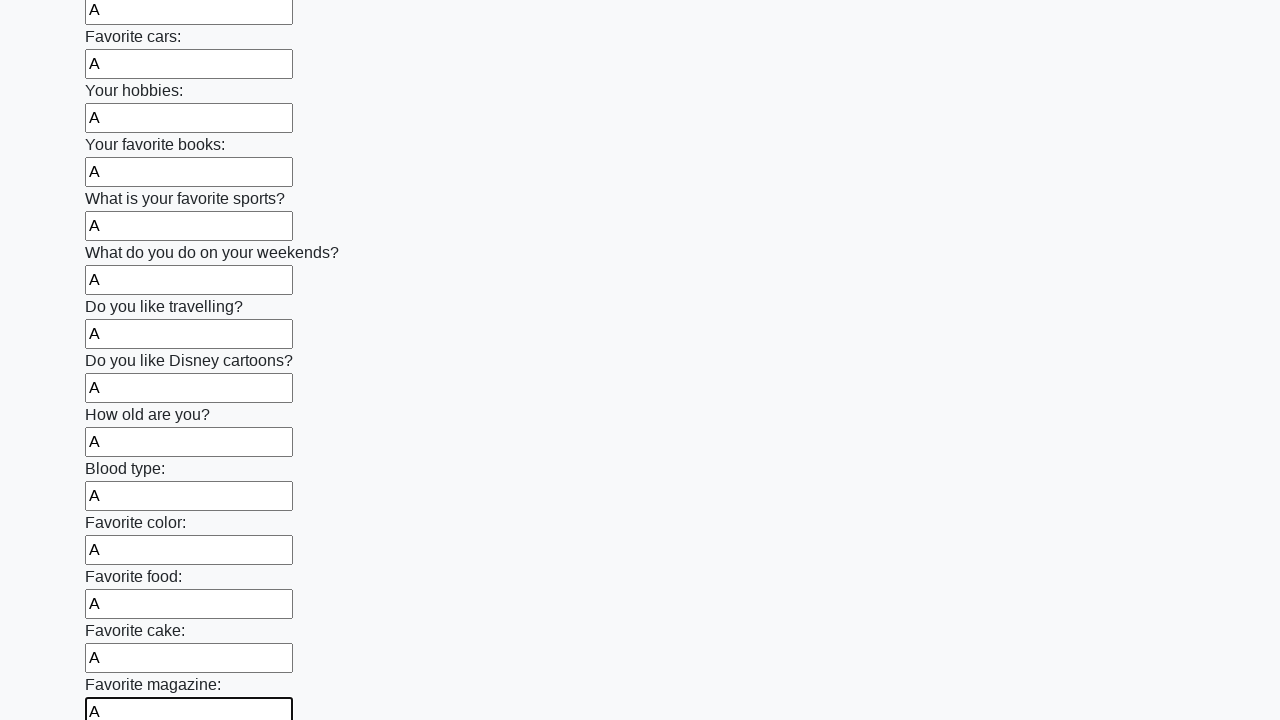

Filled a text input field with the letter 'A' on input[type="text"] >> nth=23
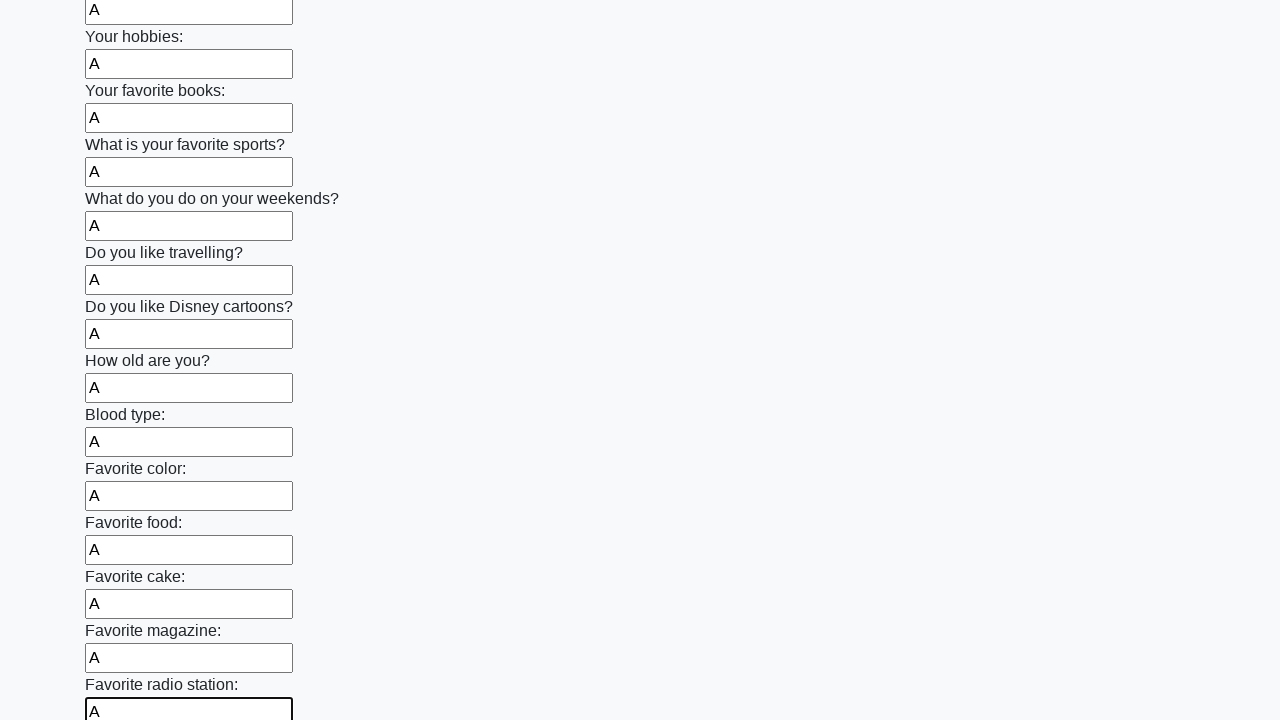

Filled a text input field with the letter 'A' on input[type="text"] >> nth=24
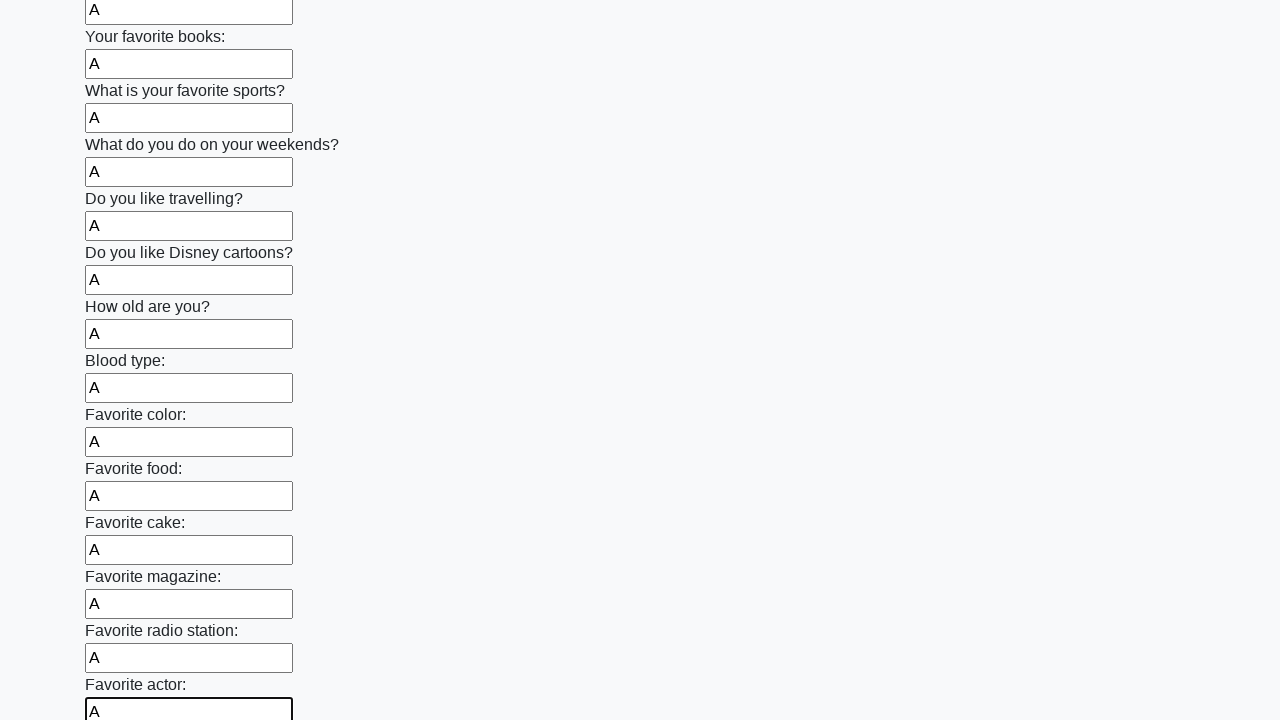

Filled a text input field with the letter 'A' on input[type="text"] >> nth=25
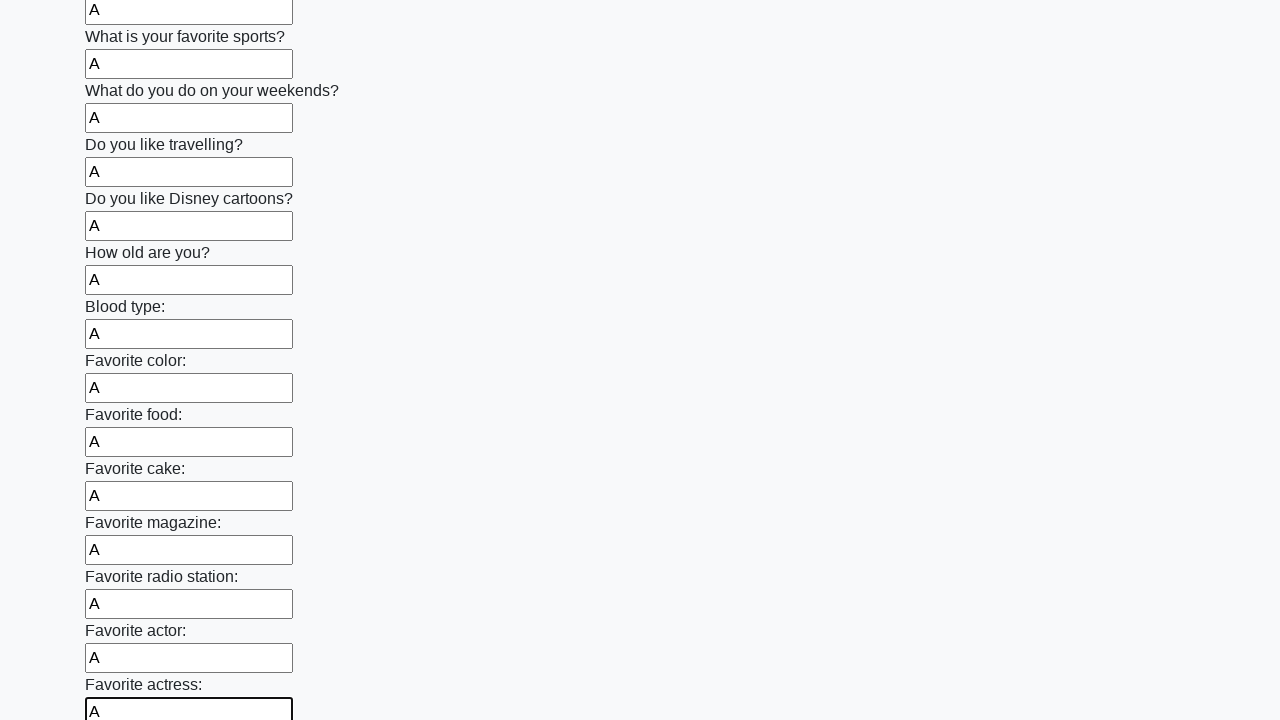

Filled a text input field with the letter 'A' on input[type="text"] >> nth=26
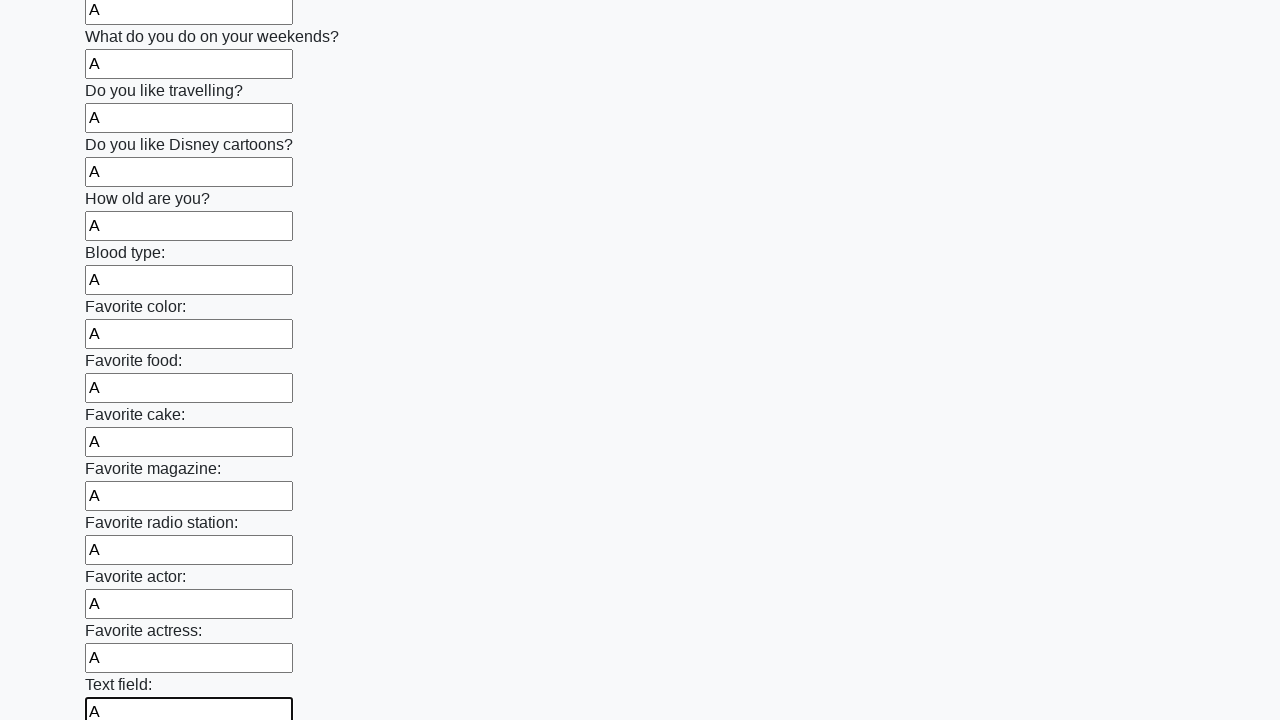

Filled a text input field with the letter 'A' on input[type="text"] >> nth=27
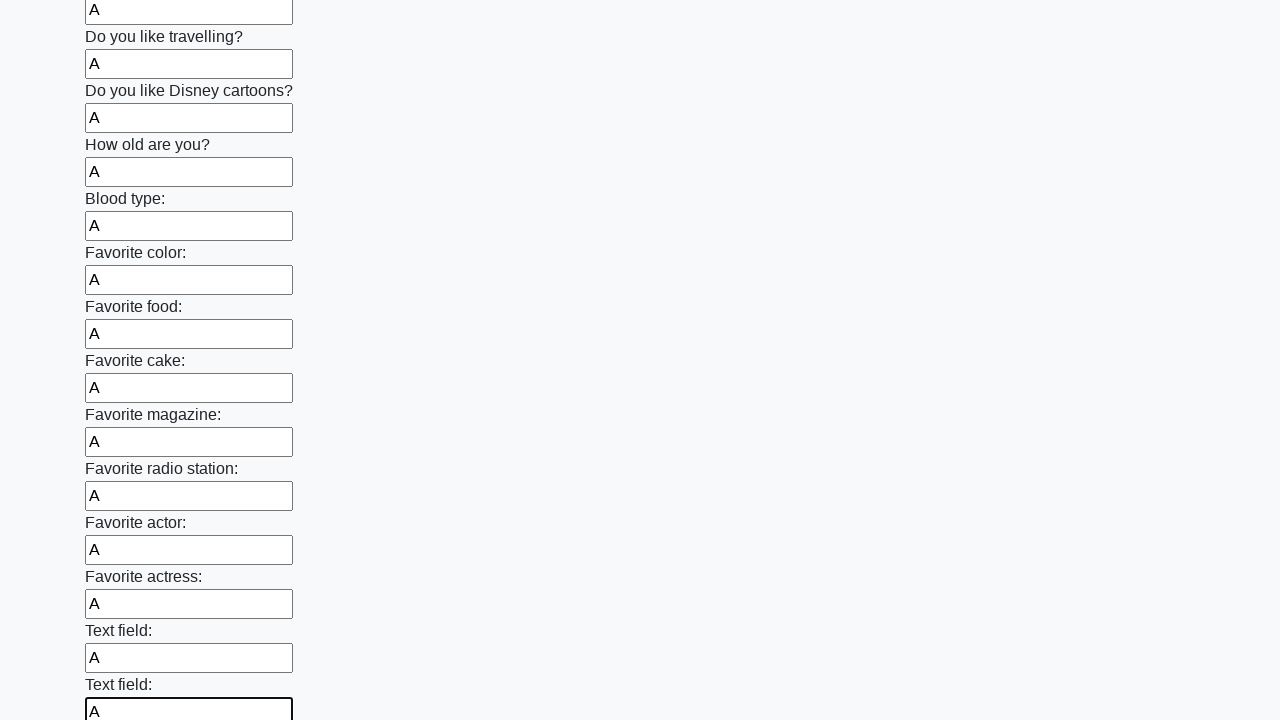

Filled a text input field with the letter 'A' on input[type="text"] >> nth=28
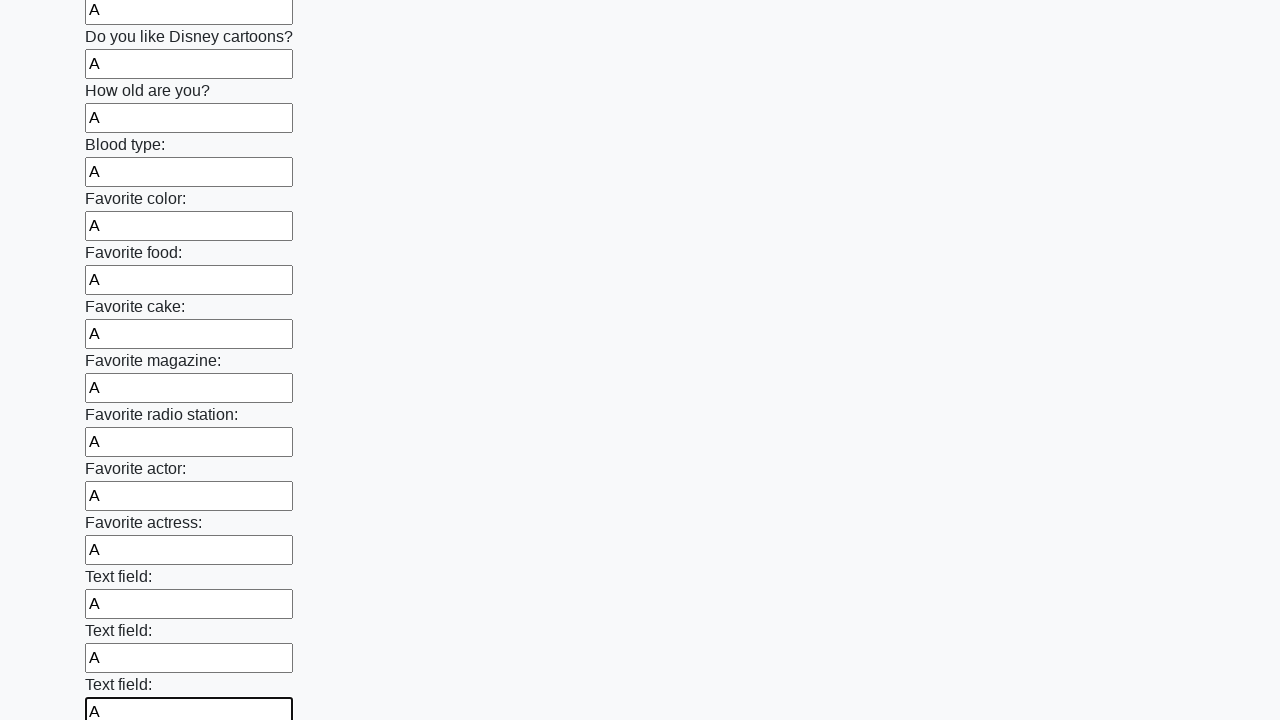

Filled a text input field with the letter 'A' on input[type="text"] >> nth=29
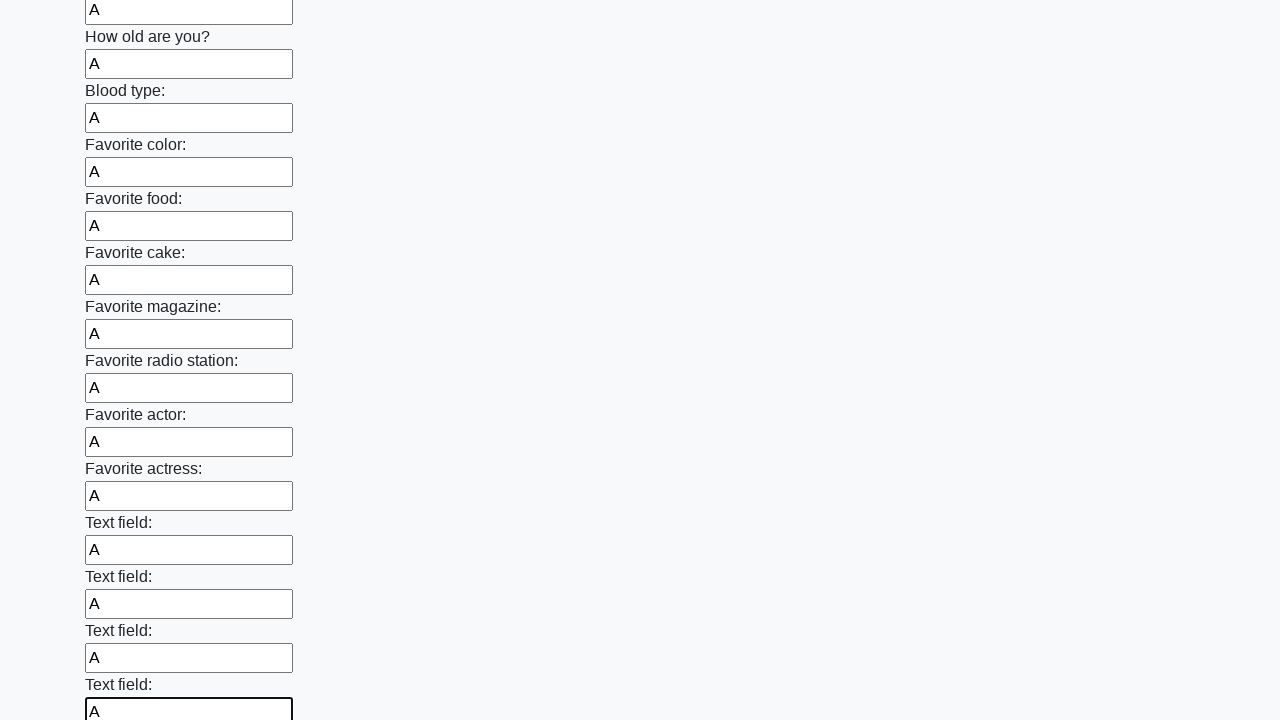

Filled a text input field with the letter 'A' on input[type="text"] >> nth=30
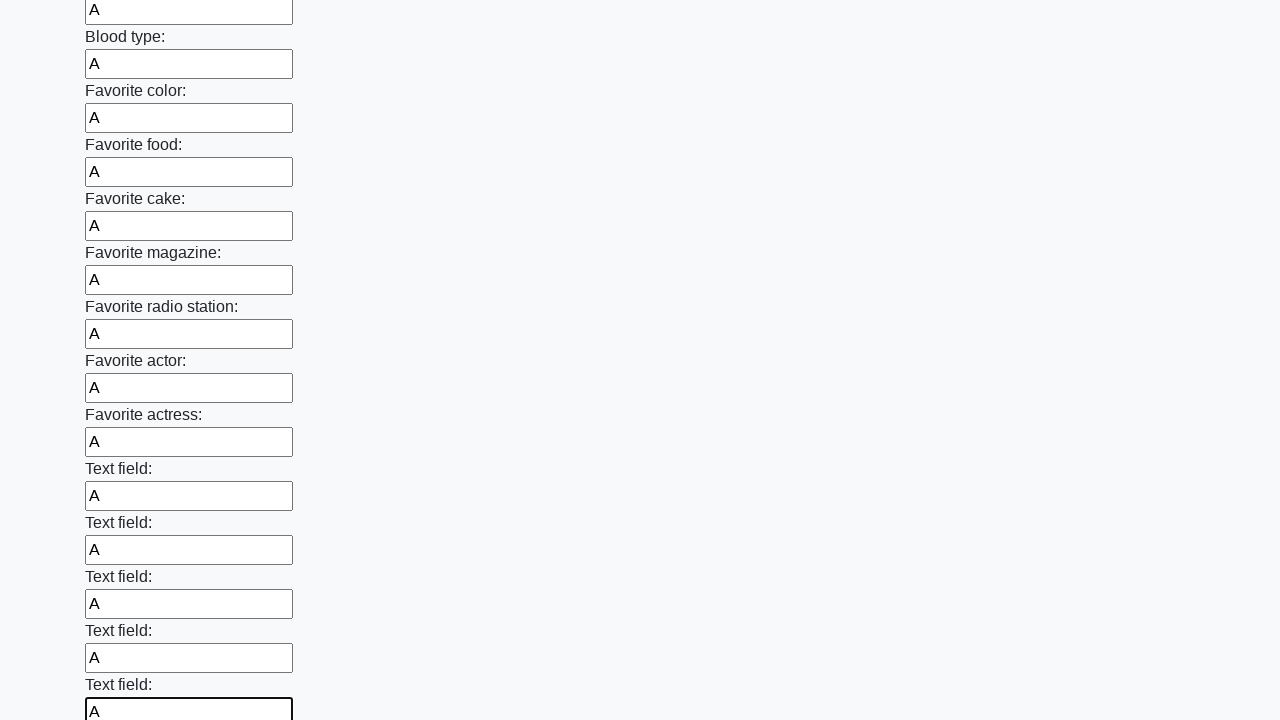

Filled a text input field with the letter 'A' on input[type="text"] >> nth=31
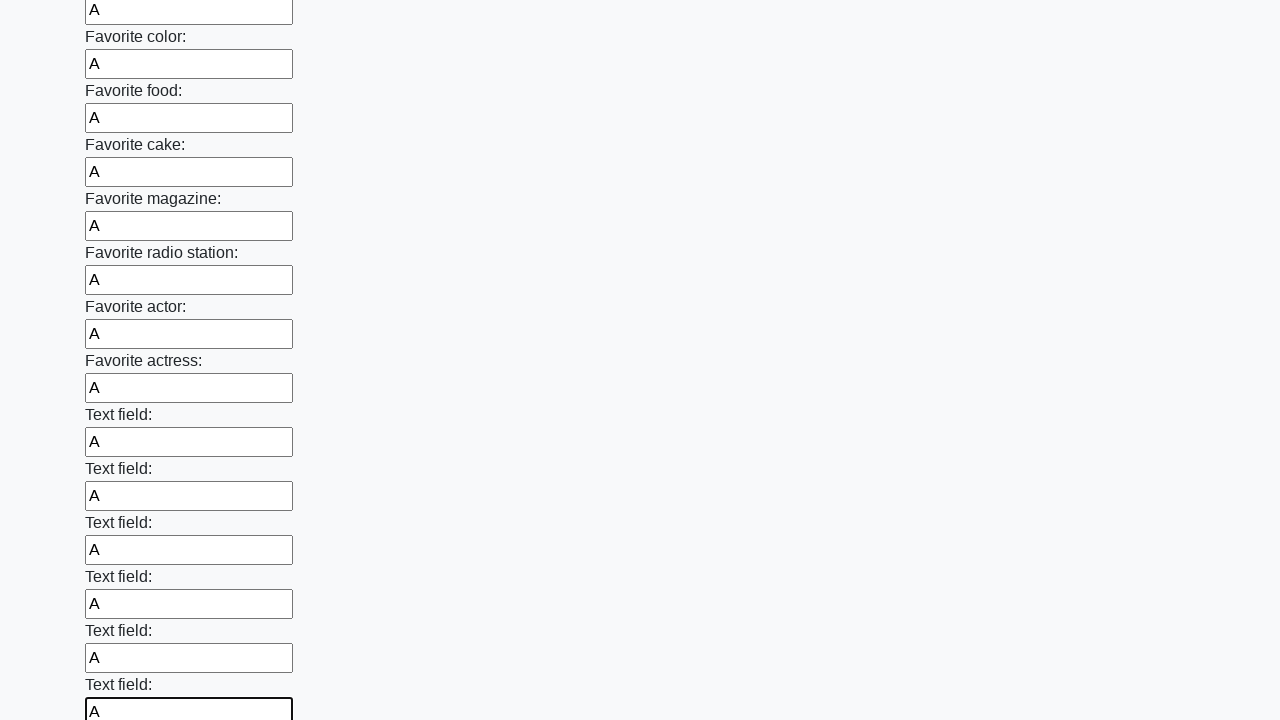

Filled a text input field with the letter 'A' on input[type="text"] >> nth=32
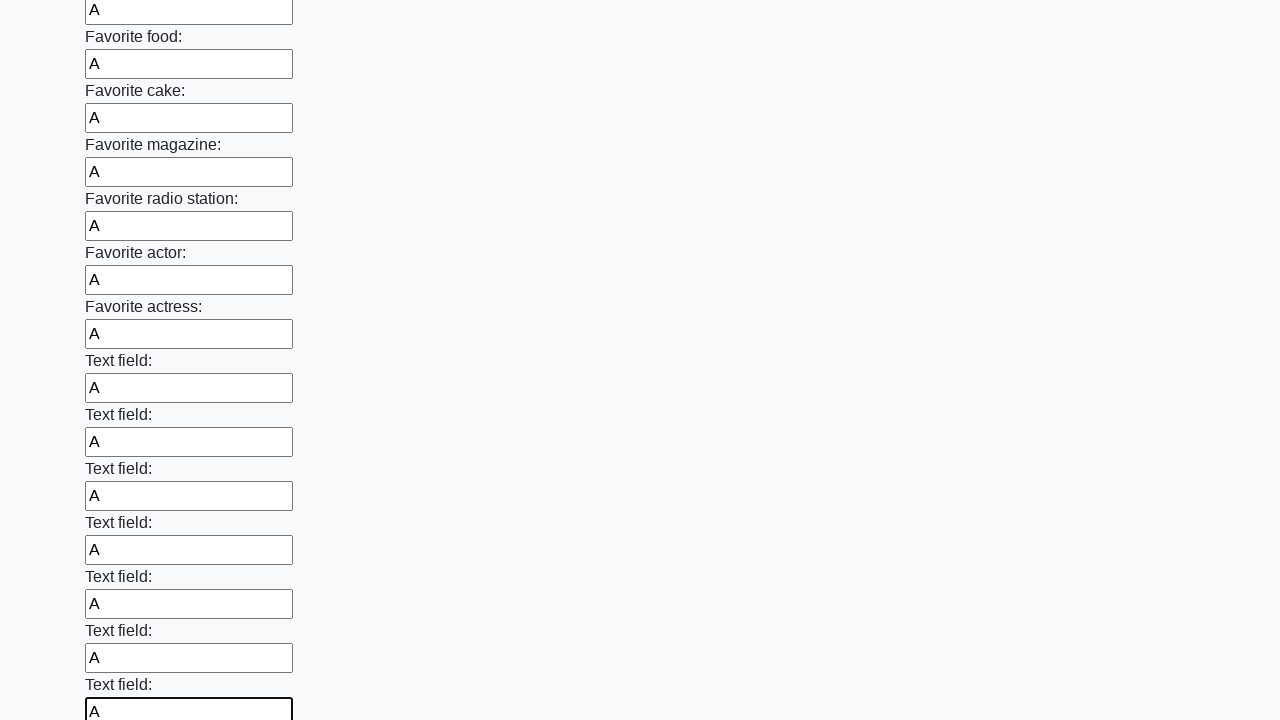

Filled a text input field with the letter 'A' on input[type="text"] >> nth=33
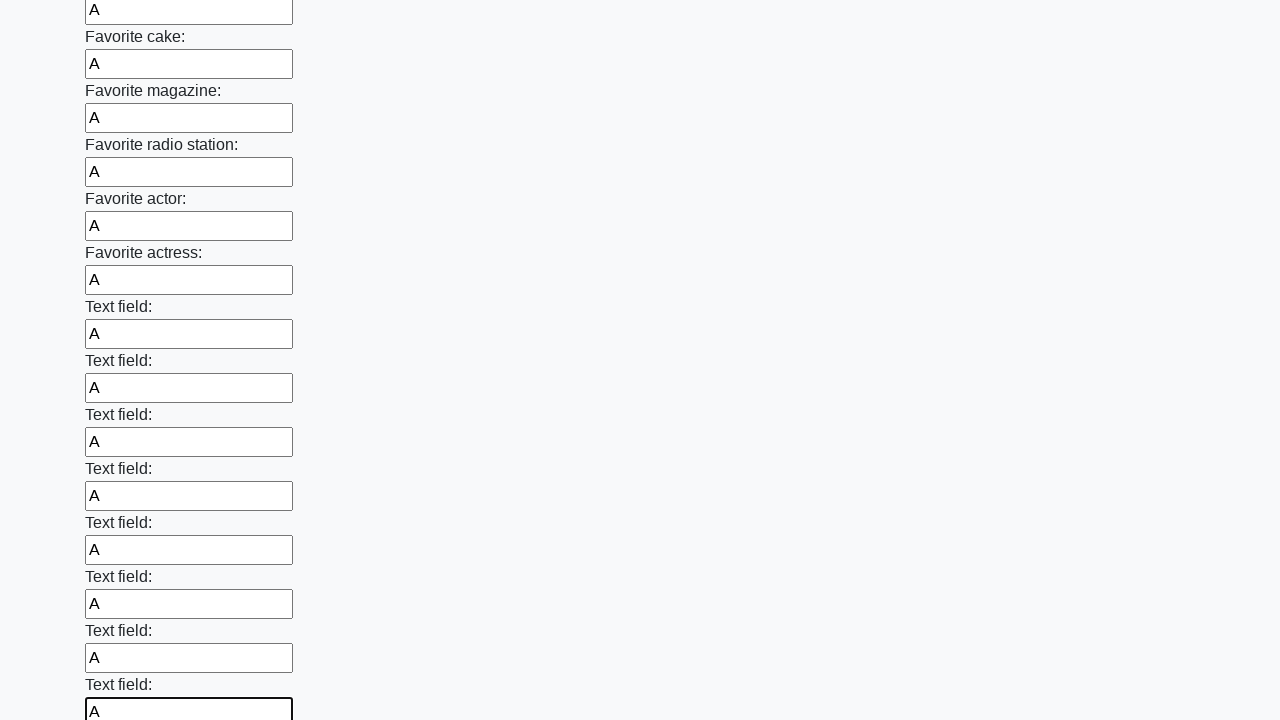

Filled a text input field with the letter 'A' on input[type="text"] >> nth=34
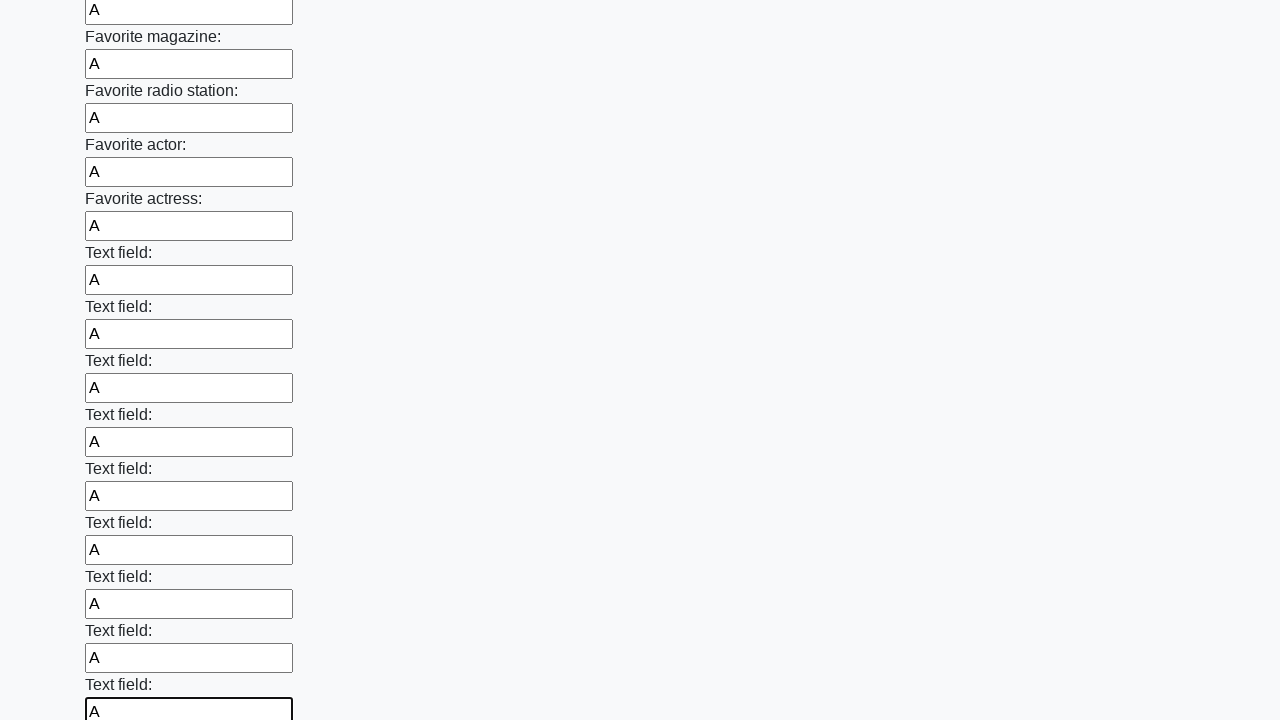

Filled a text input field with the letter 'A' on input[type="text"] >> nth=35
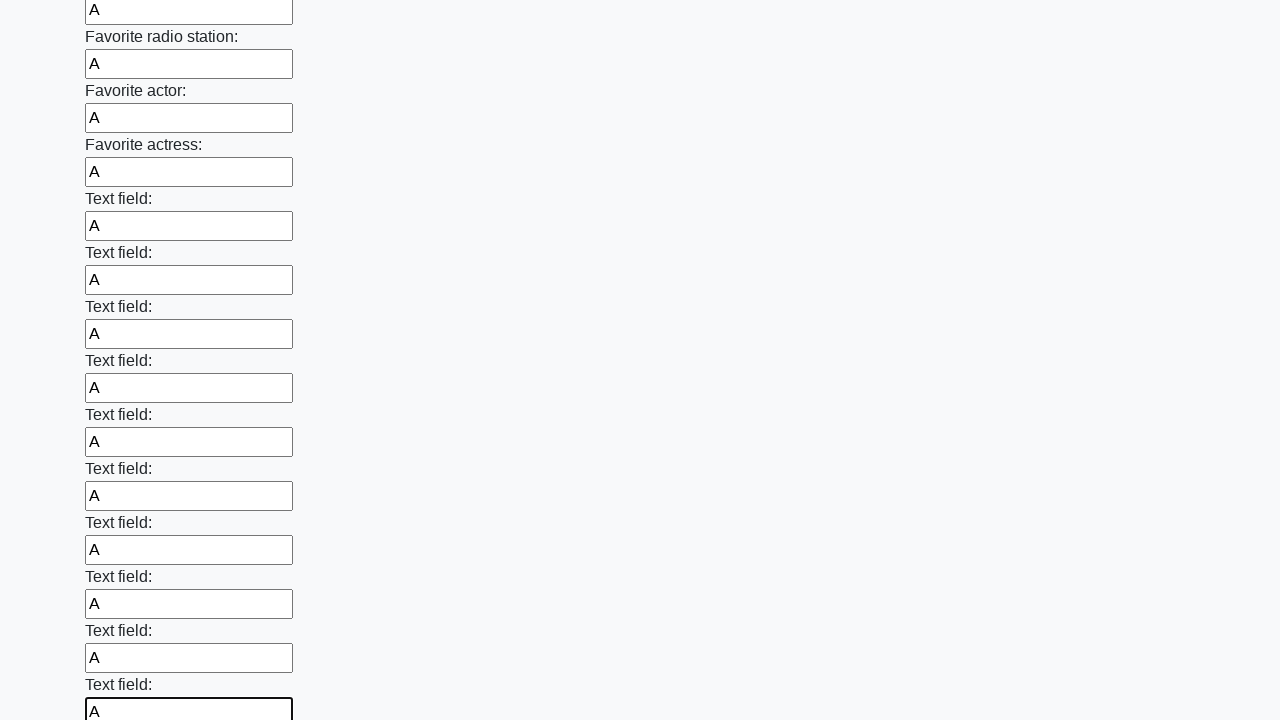

Filled a text input field with the letter 'A' on input[type="text"] >> nth=36
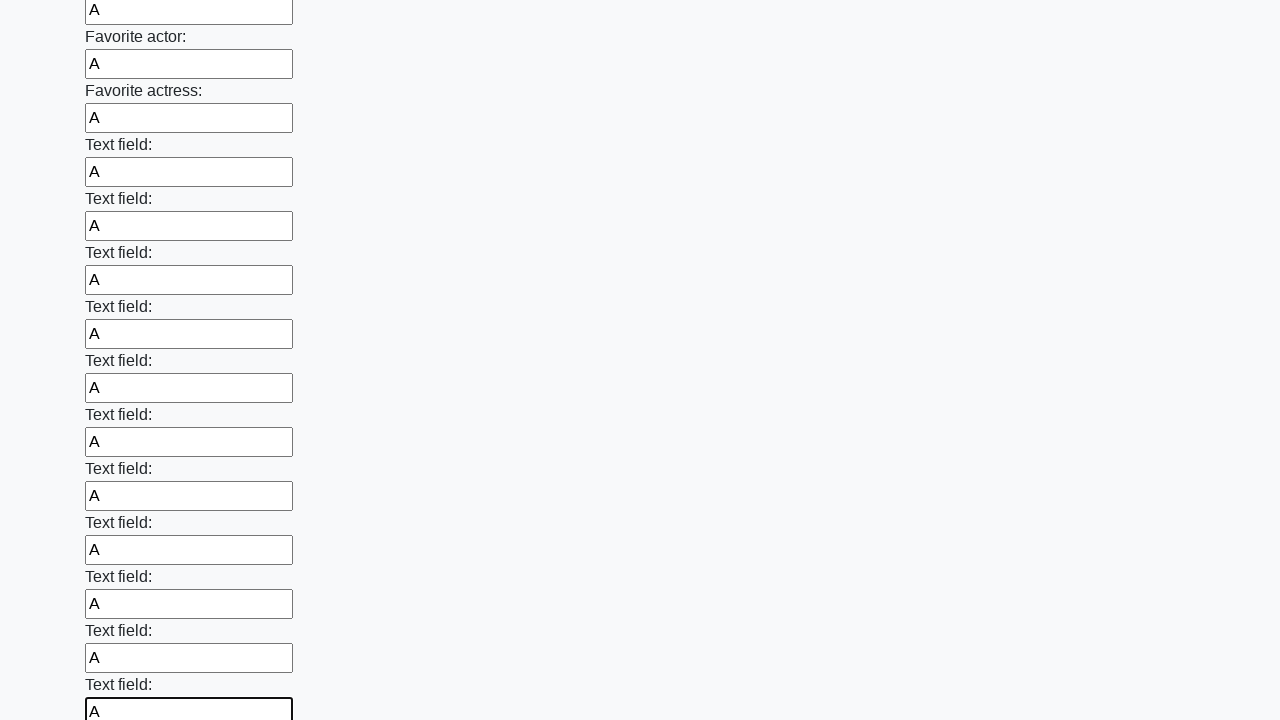

Filled a text input field with the letter 'A' on input[type="text"] >> nth=37
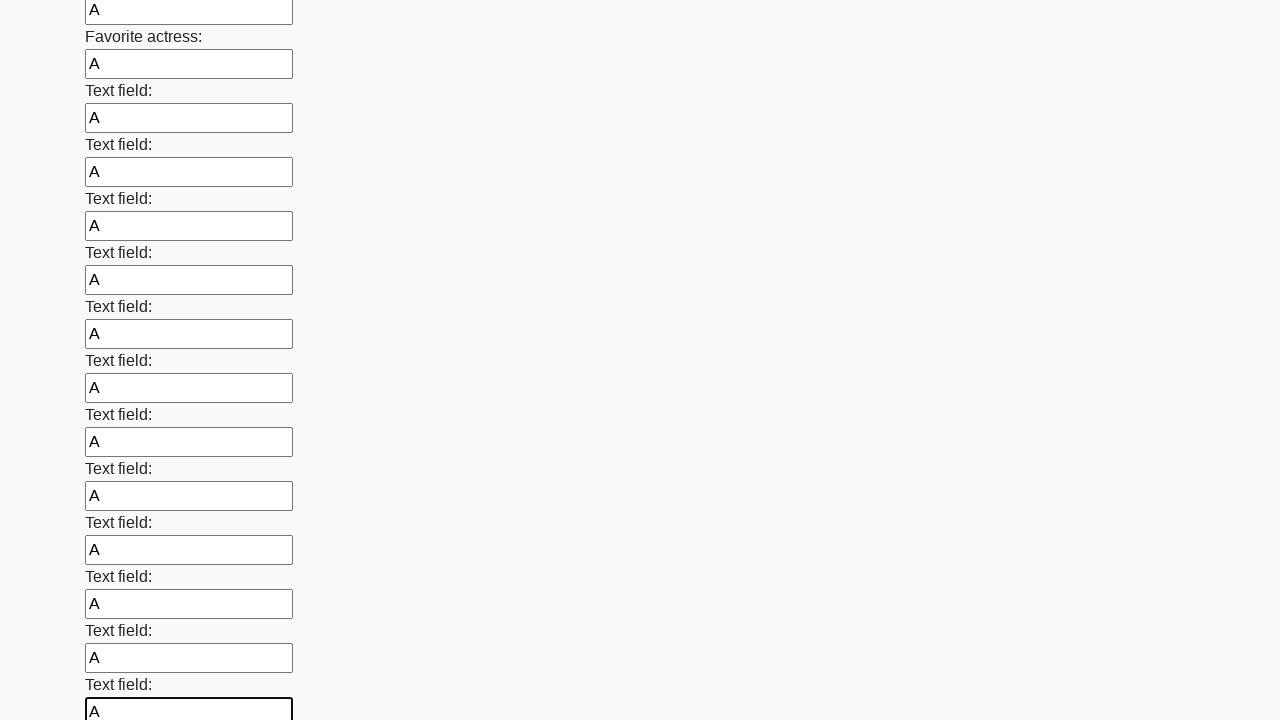

Filled a text input field with the letter 'A' on input[type="text"] >> nth=38
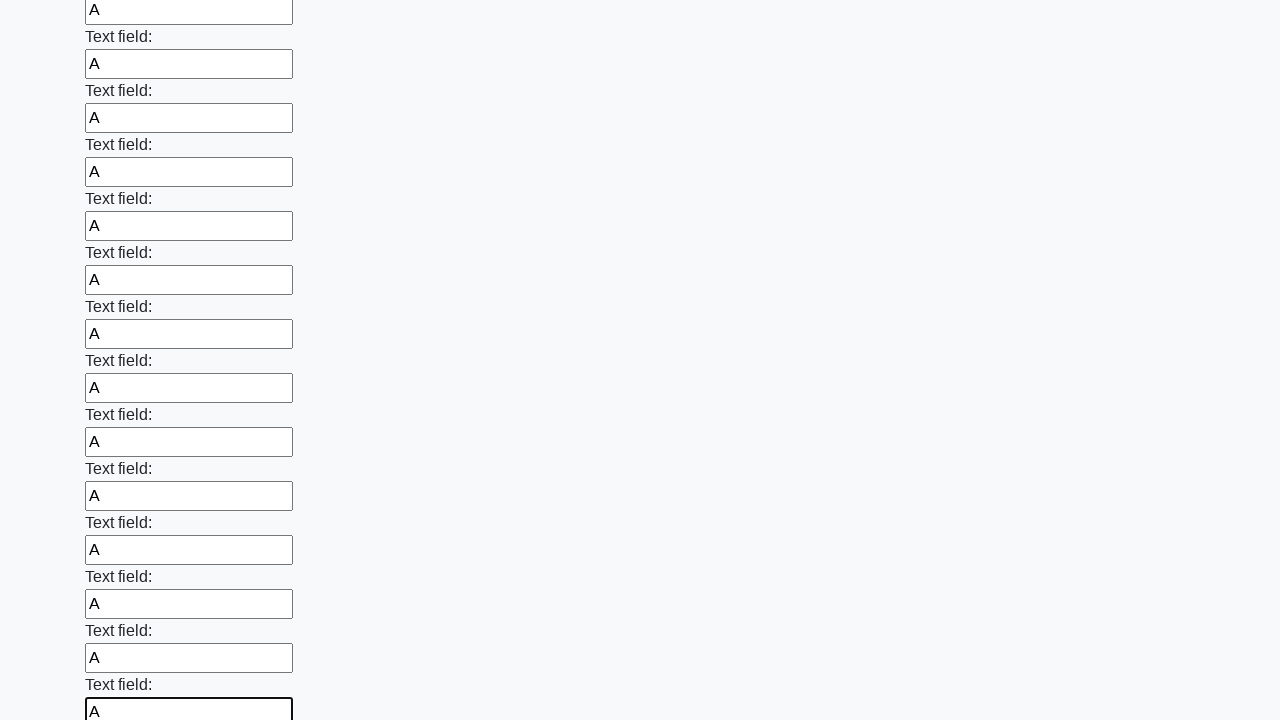

Filled a text input field with the letter 'A' on input[type="text"] >> nth=39
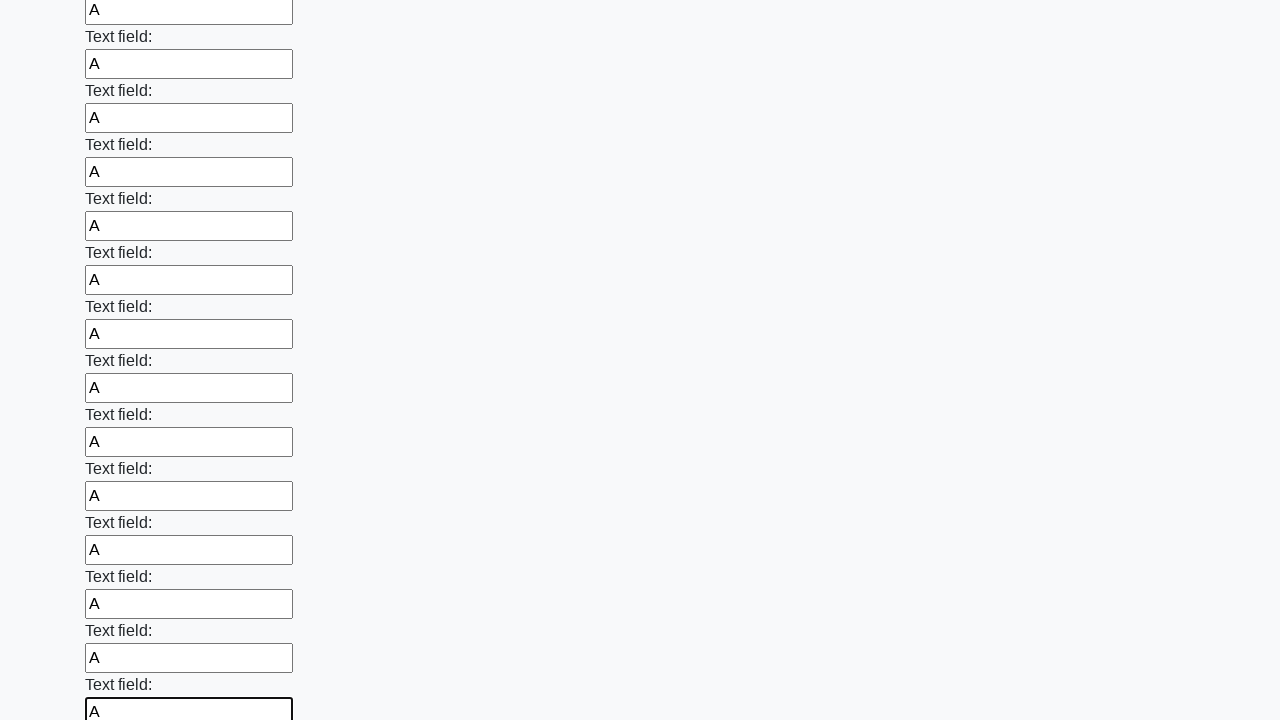

Filled a text input field with the letter 'A' on input[type="text"] >> nth=40
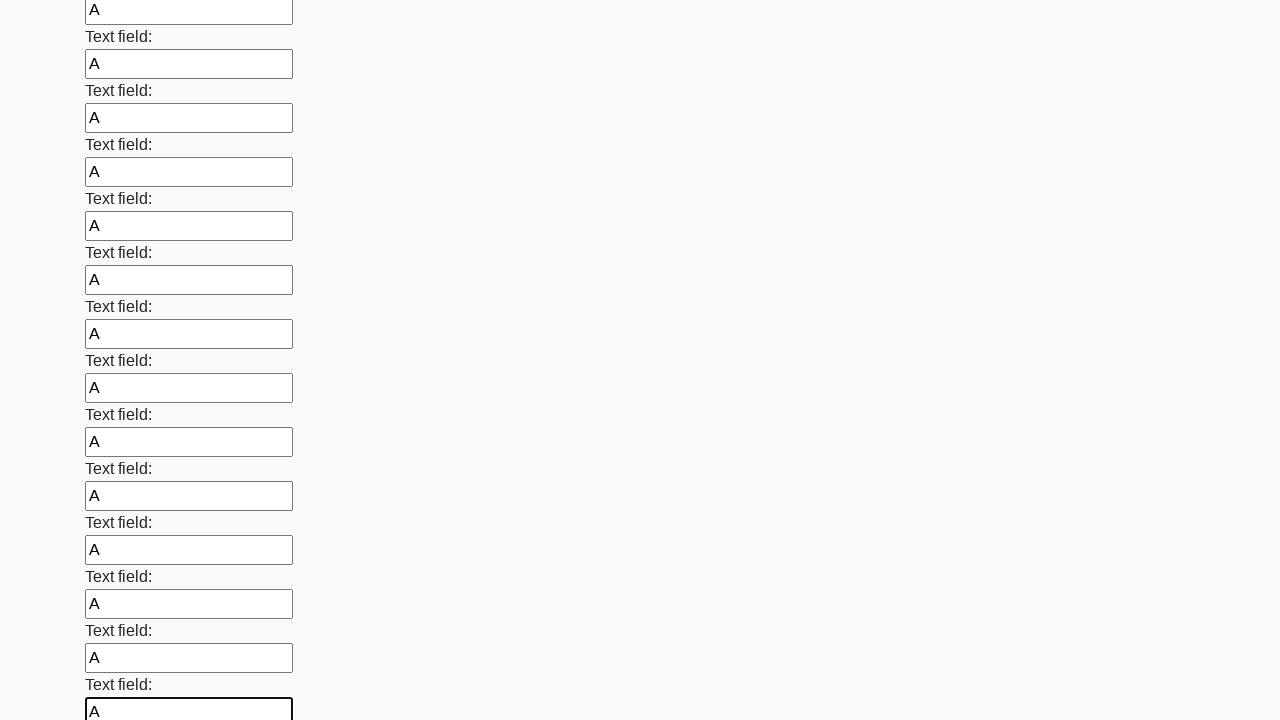

Filled a text input field with the letter 'A' on input[type="text"] >> nth=41
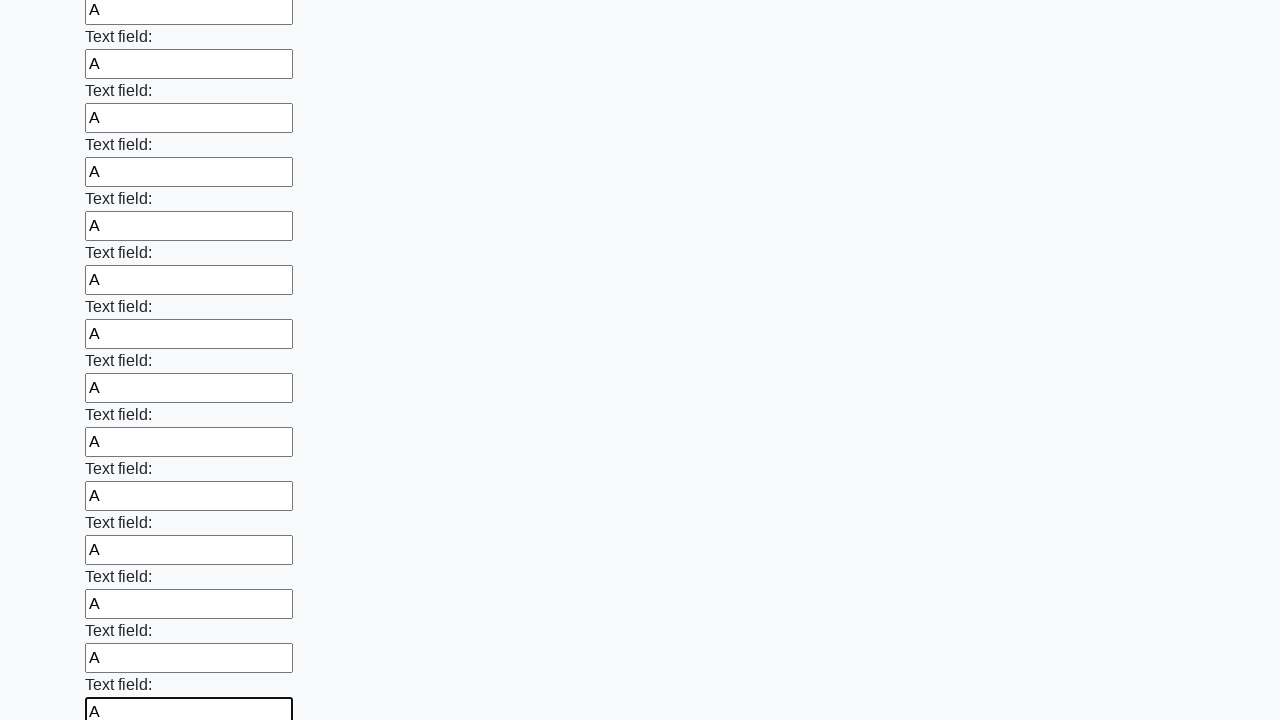

Filled a text input field with the letter 'A' on input[type="text"] >> nth=42
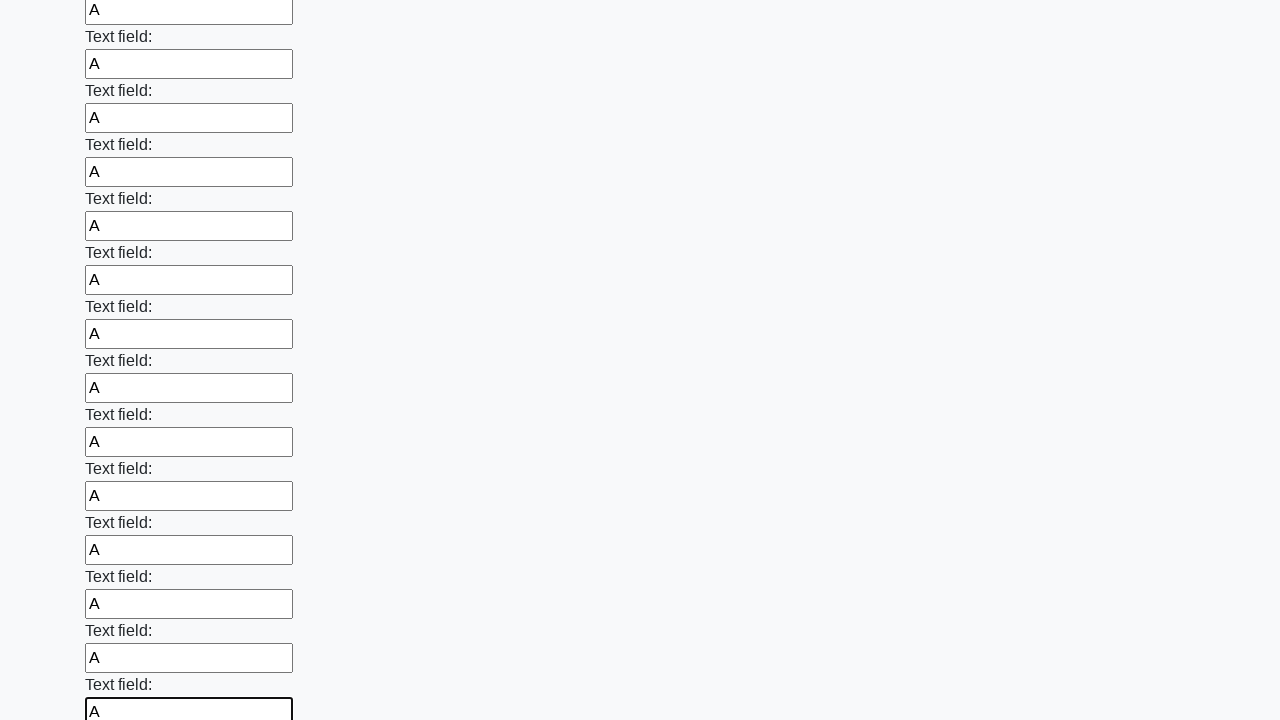

Filled a text input field with the letter 'A' on input[type="text"] >> nth=43
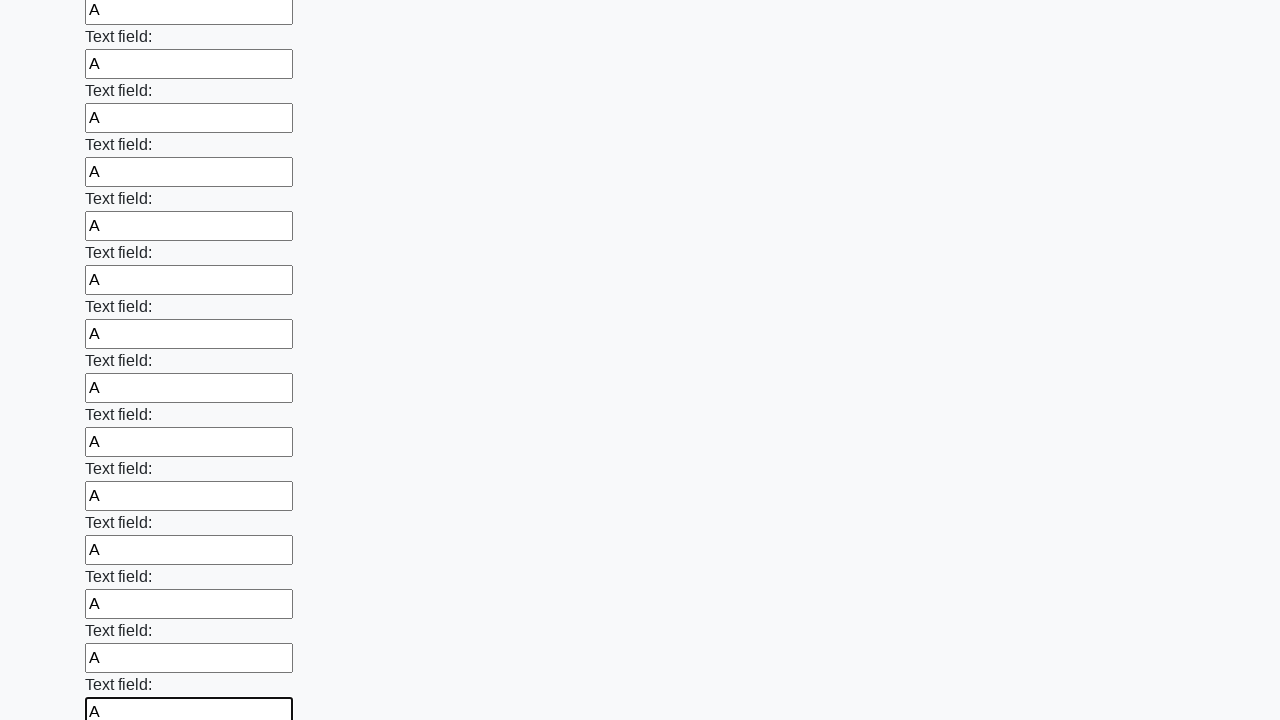

Filled a text input field with the letter 'A' on input[type="text"] >> nth=44
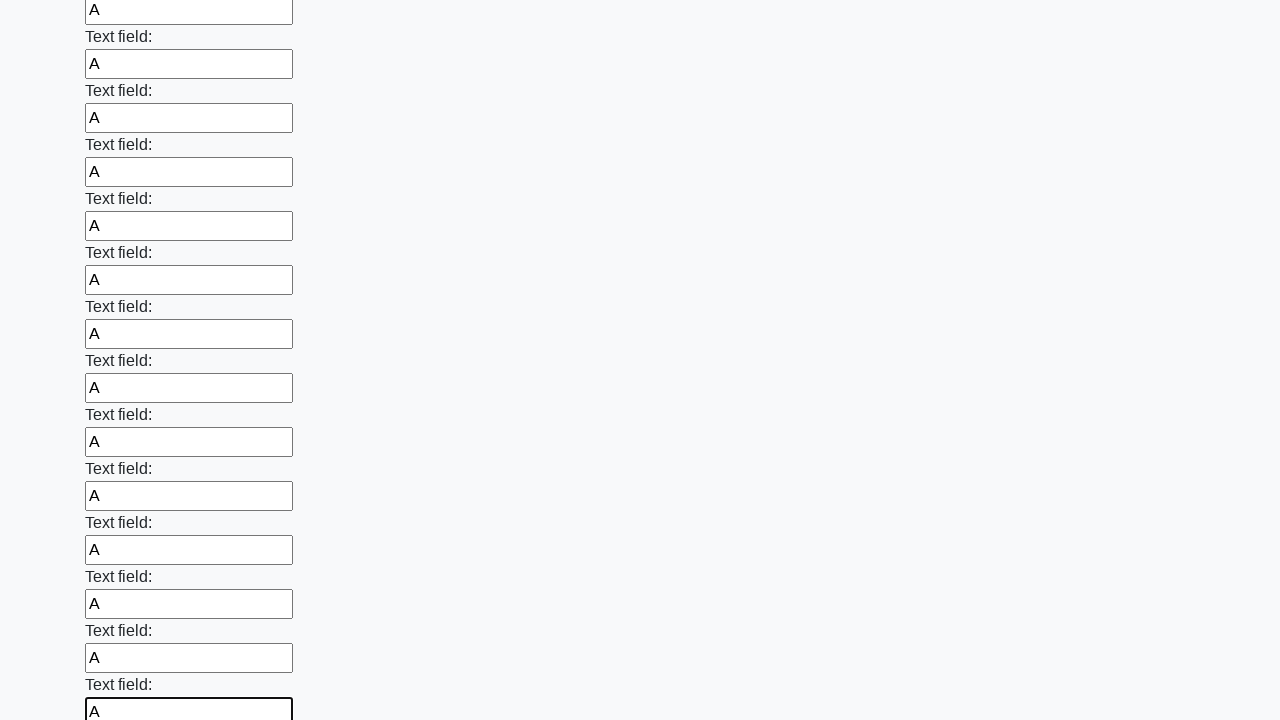

Filled a text input field with the letter 'A' on input[type="text"] >> nth=45
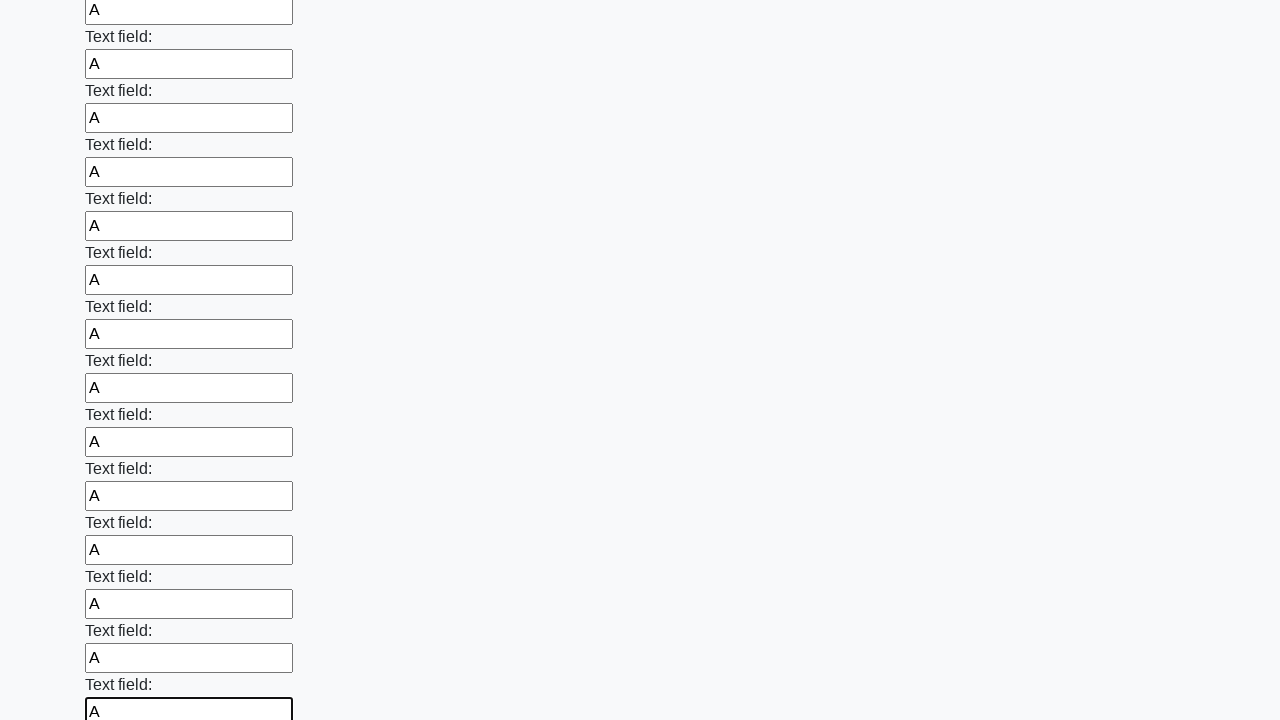

Filled a text input field with the letter 'A' on input[type="text"] >> nth=46
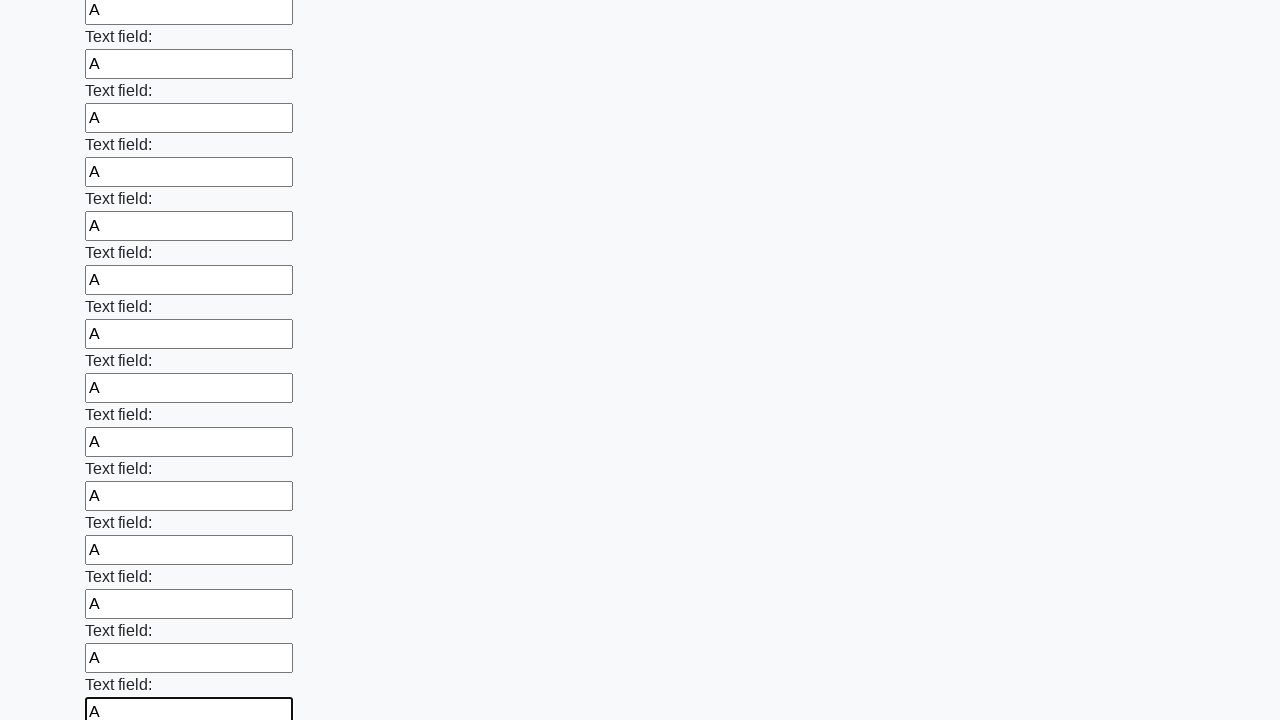

Filled a text input field with the letter 'A' on input[type="text"] >> nth=47
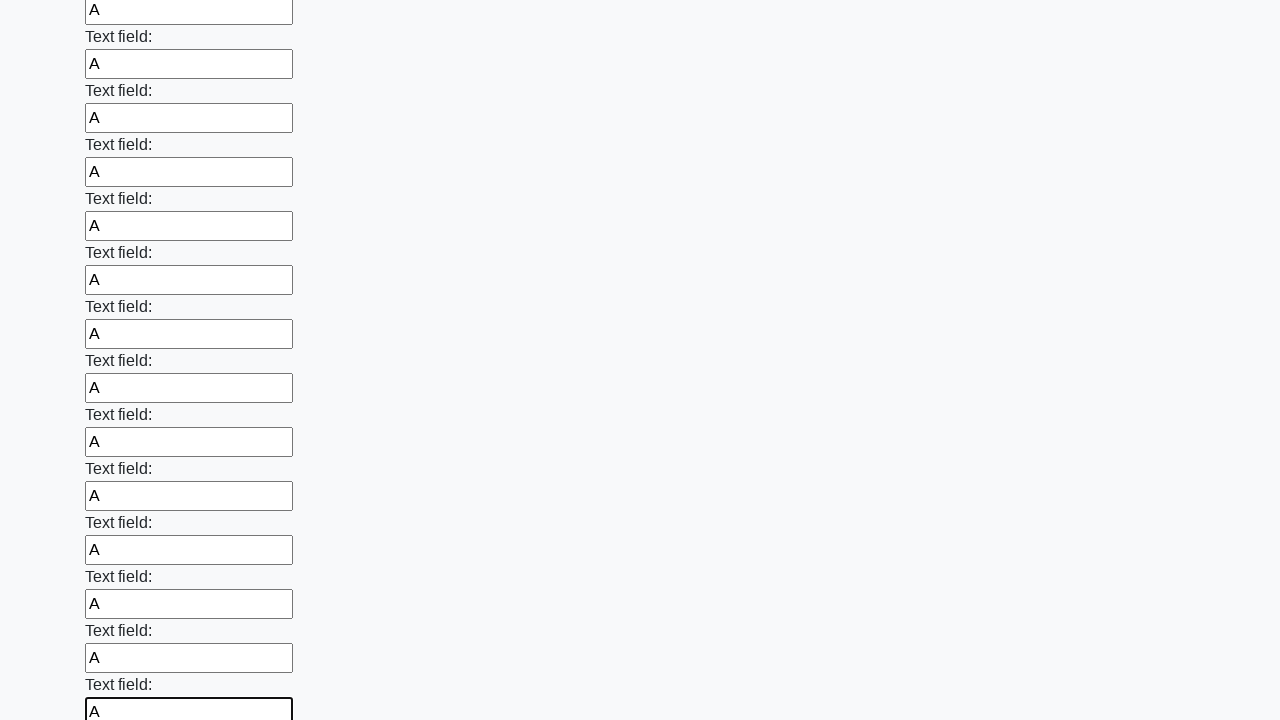

Filled a text input field with the letter 'A' on input[type="text"] >> nth=48
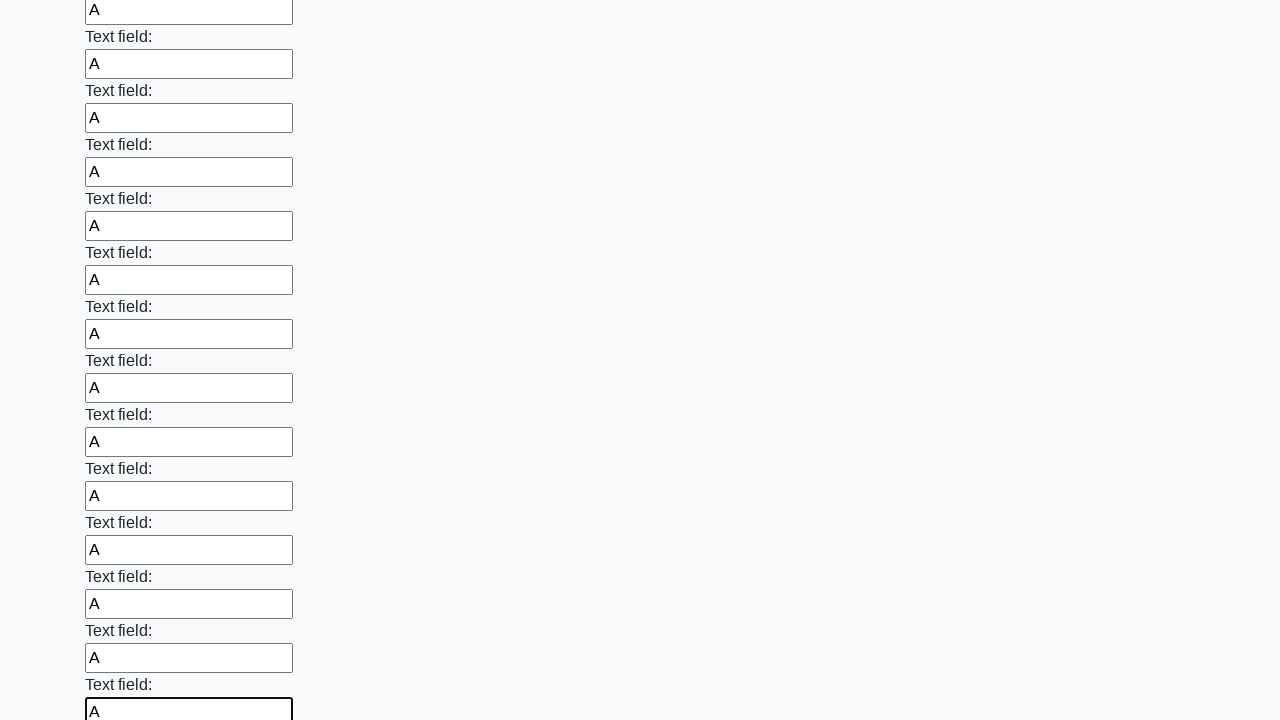

Filled a text input field with the letter 'A' on input[type="text"] >> nth=49
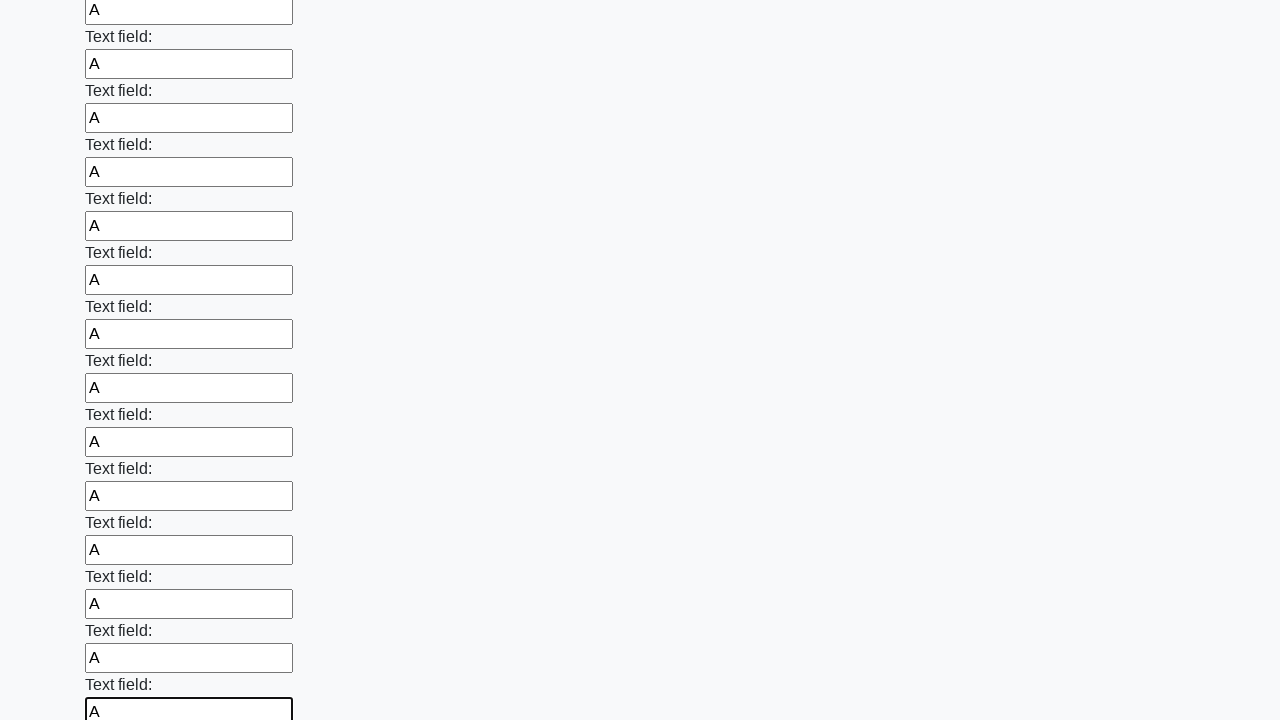

Filled a text input field with the letter 'A' on input[type="text"] >> nth=50
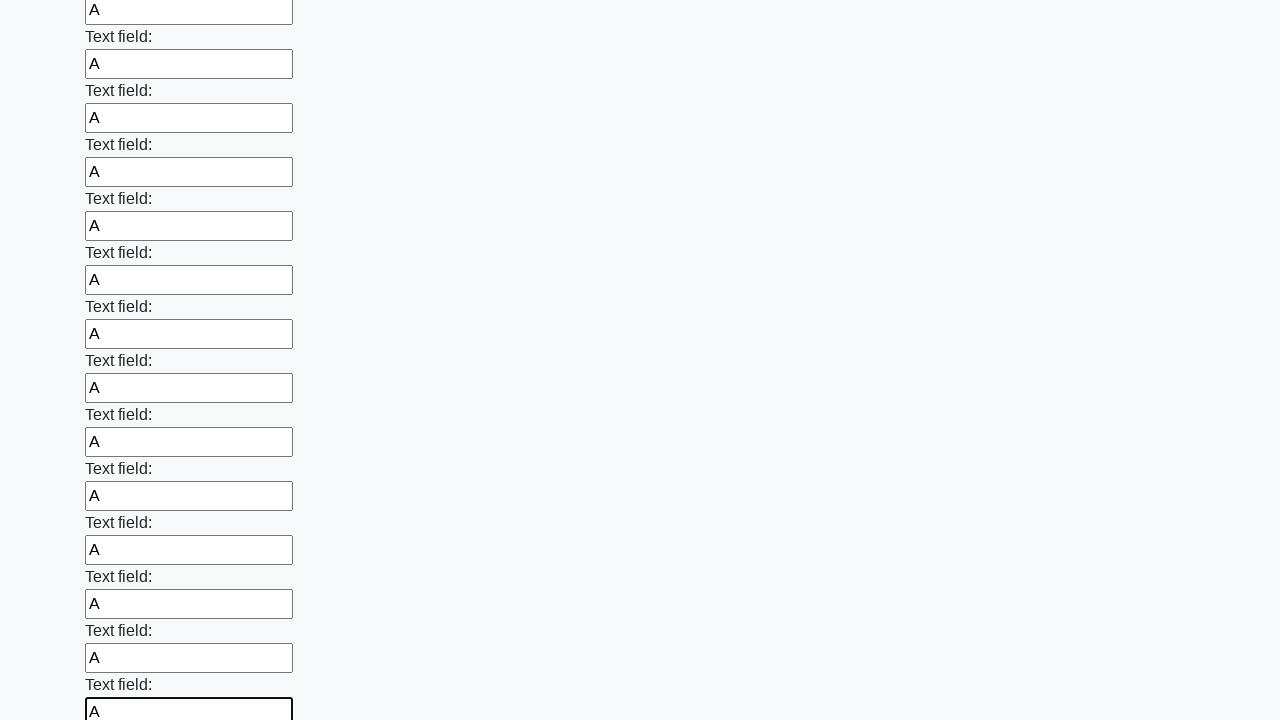

Filled a text input field with the letter 'A' on input[type="text"] >> nth=51
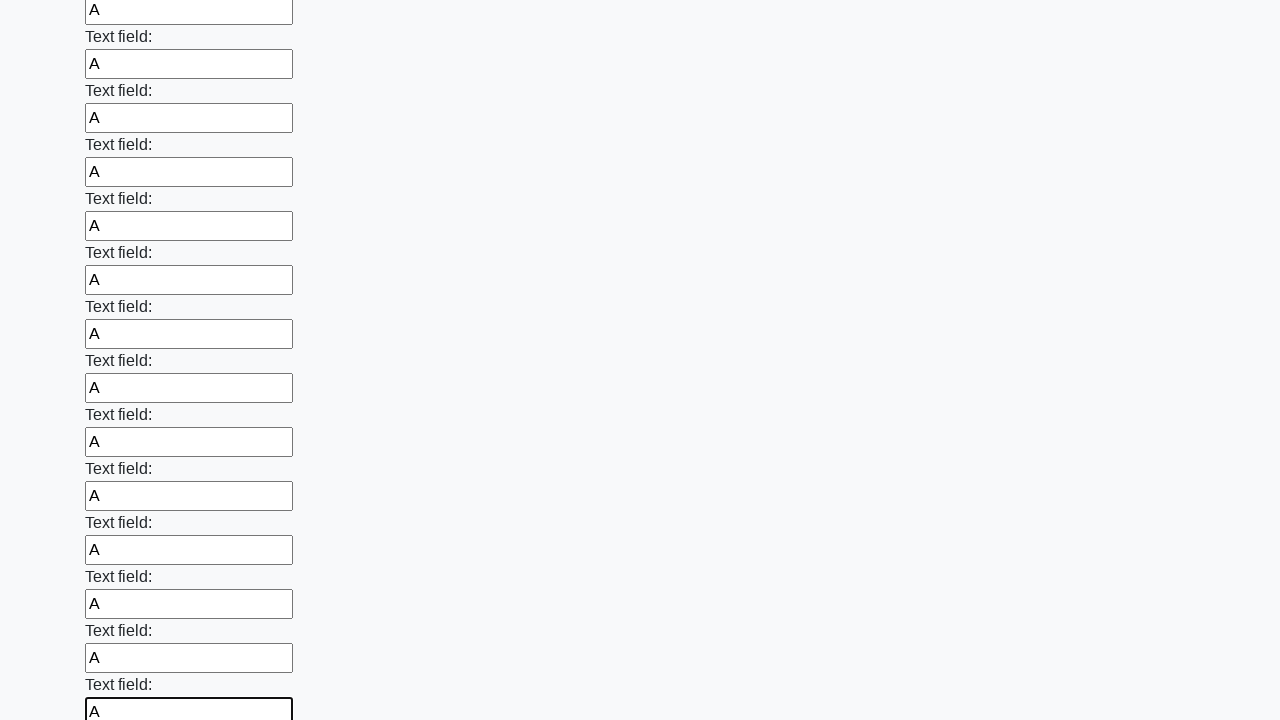

Filled a text input field with the letter 'A' on input[type="text"] >> nth=52
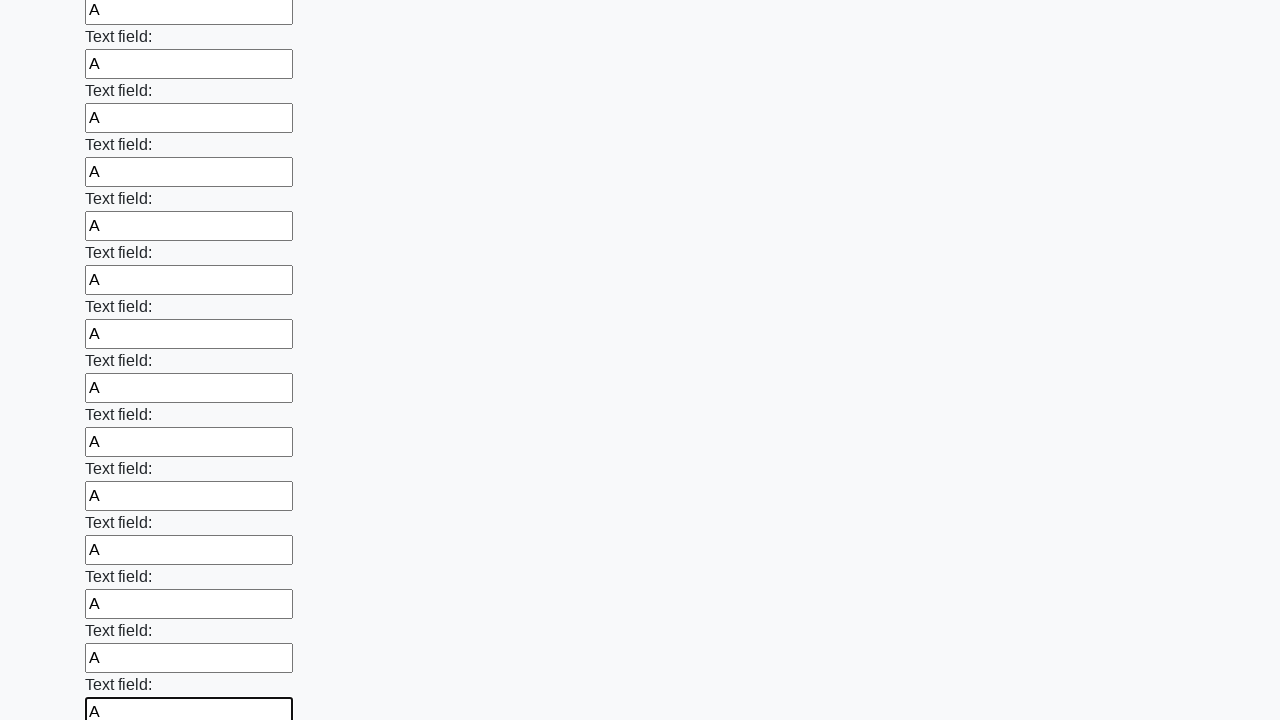

Filled a text input field with the letter 'A' on input[type="text"] >> nth=53
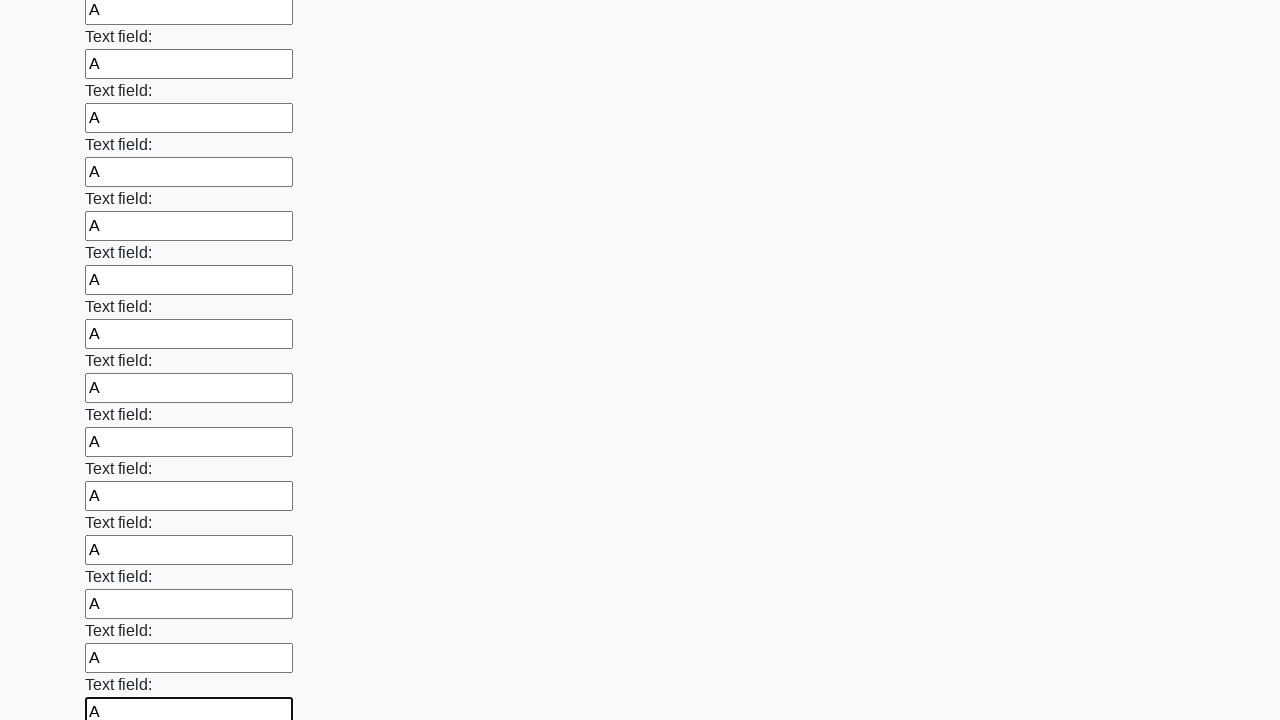

Filled a text input field with the letter 'A' on input[type="text"] >> nth=54
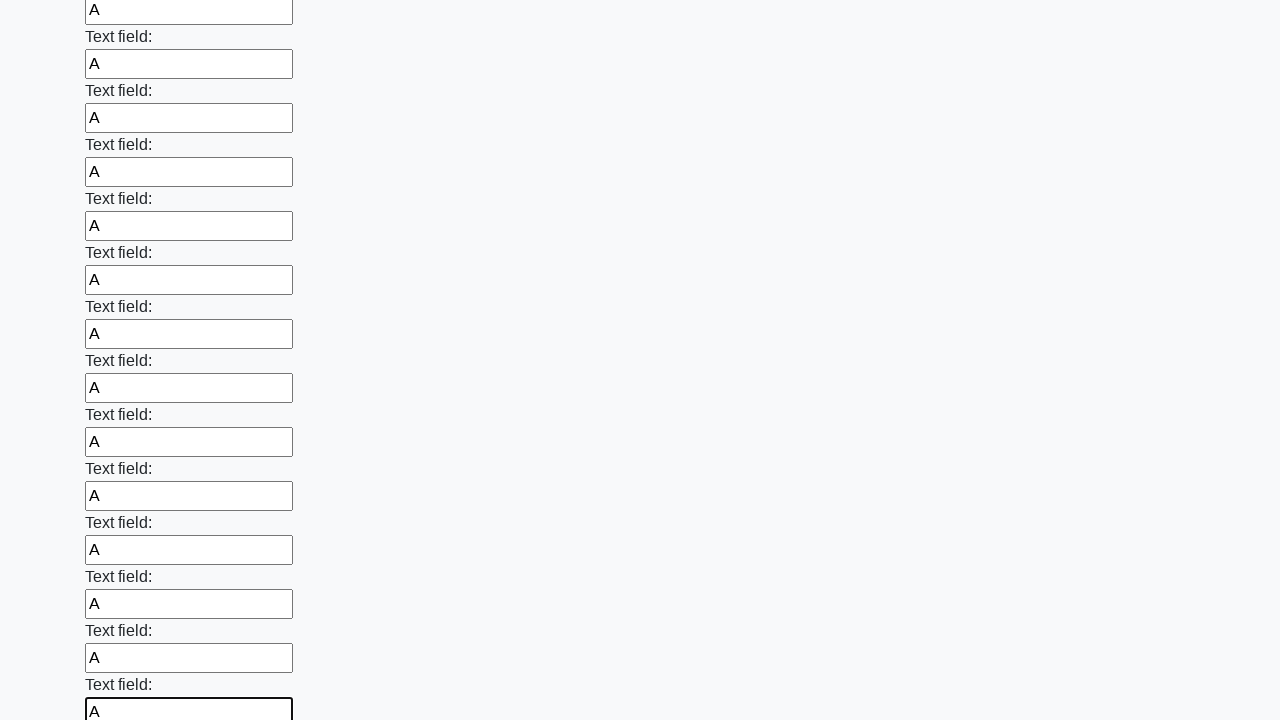

Filled a text input field with the letter 'A' on input[type="text"] >> nth=55
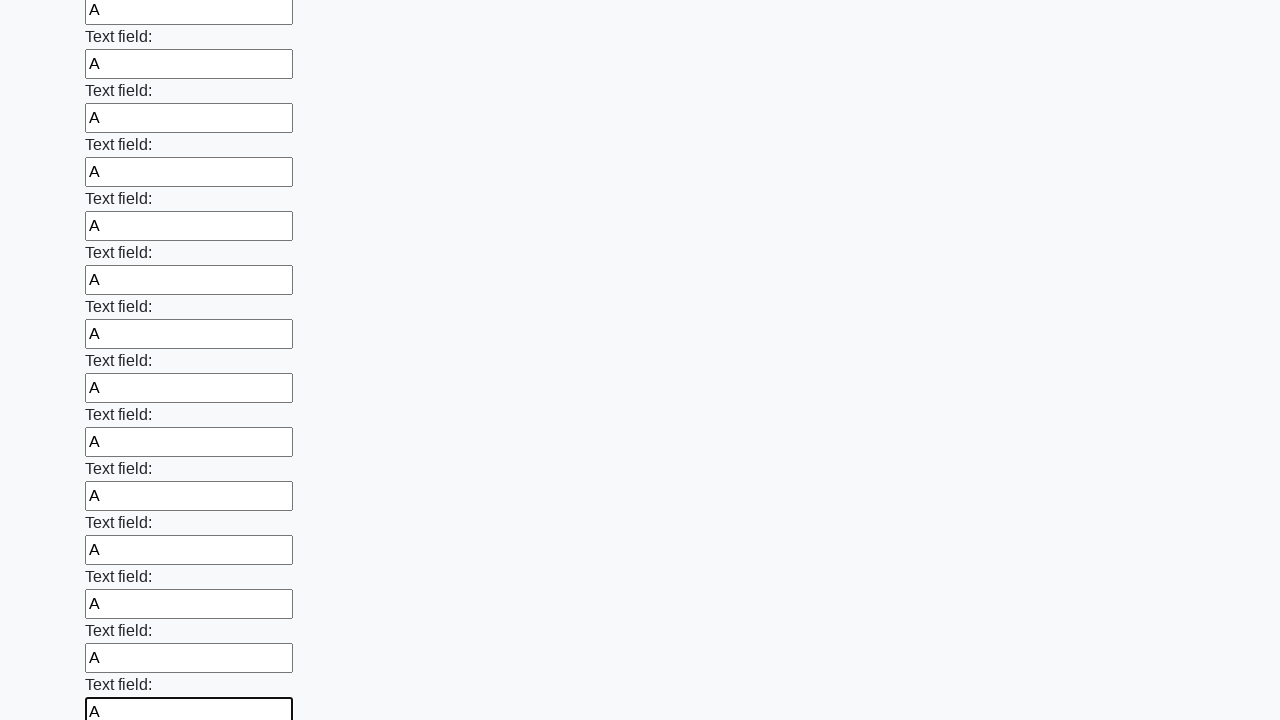

Filled a text input field with the letter 'A' on input[type="text"] >> nth=56
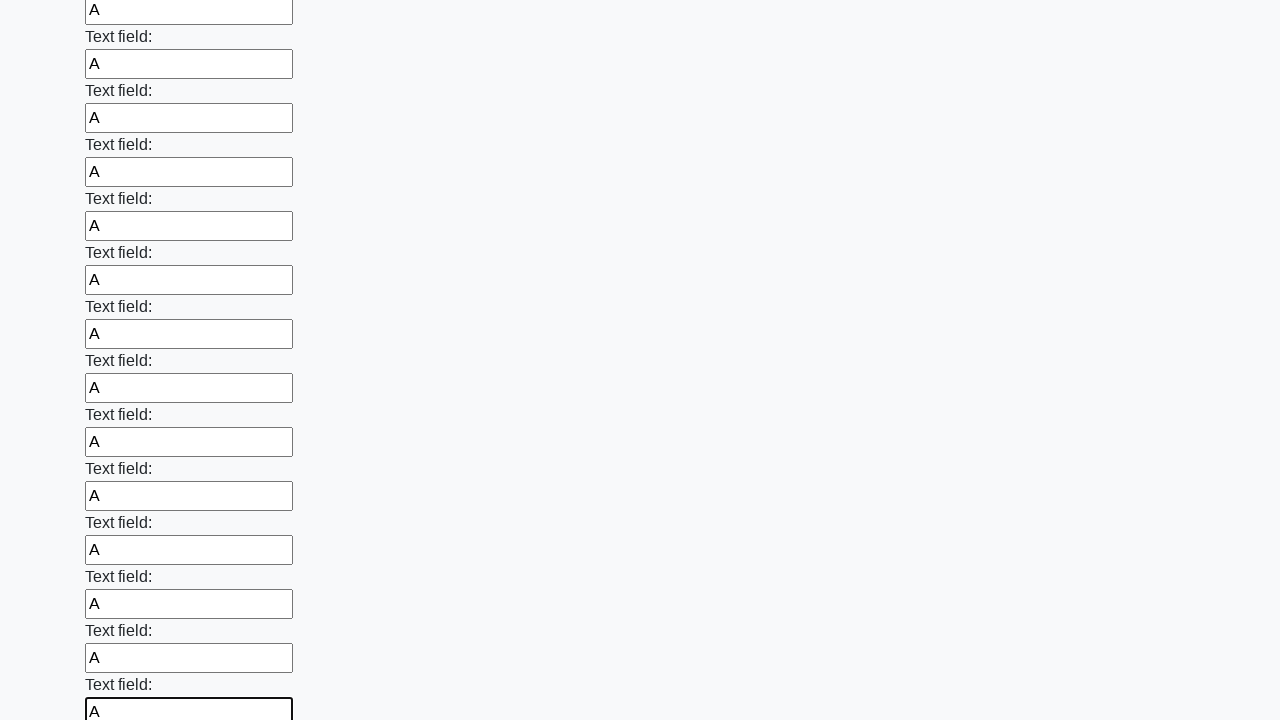

Filled a text input field with the letter 'A' on input[type="text"] >> nth=57
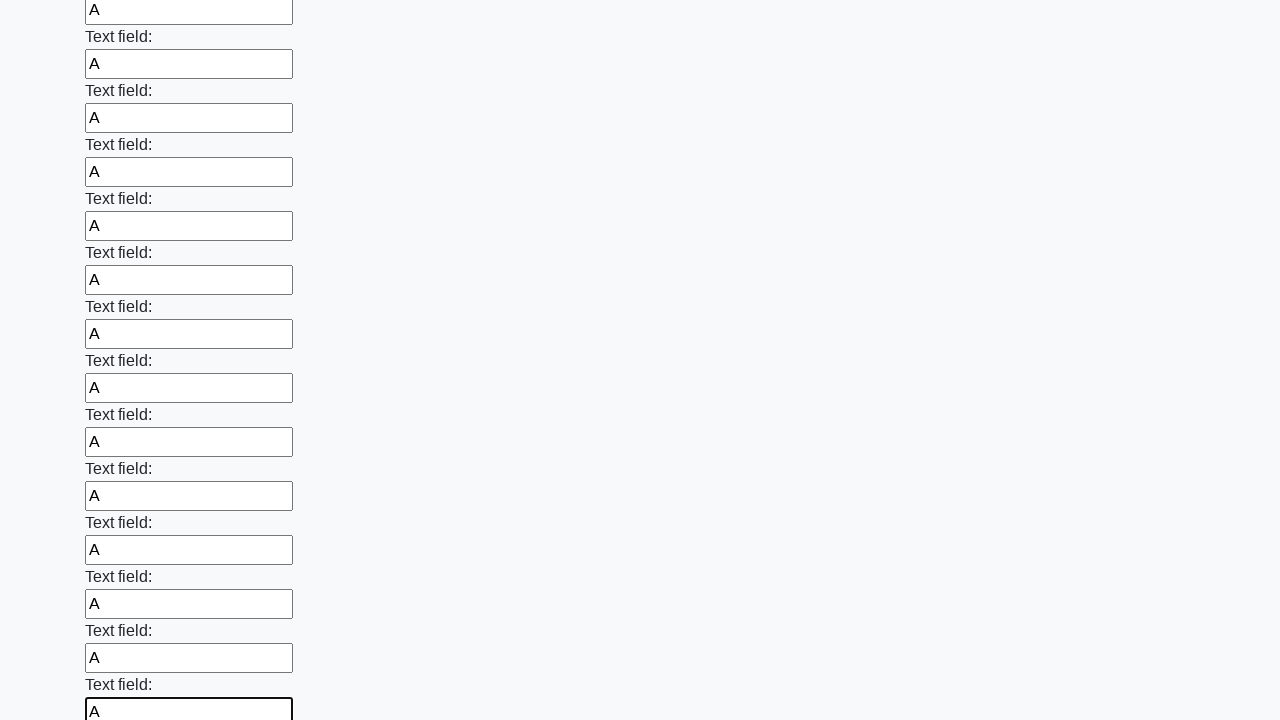

Filled a text input field with the letter 'A' on input[type="text"] >> nth=58
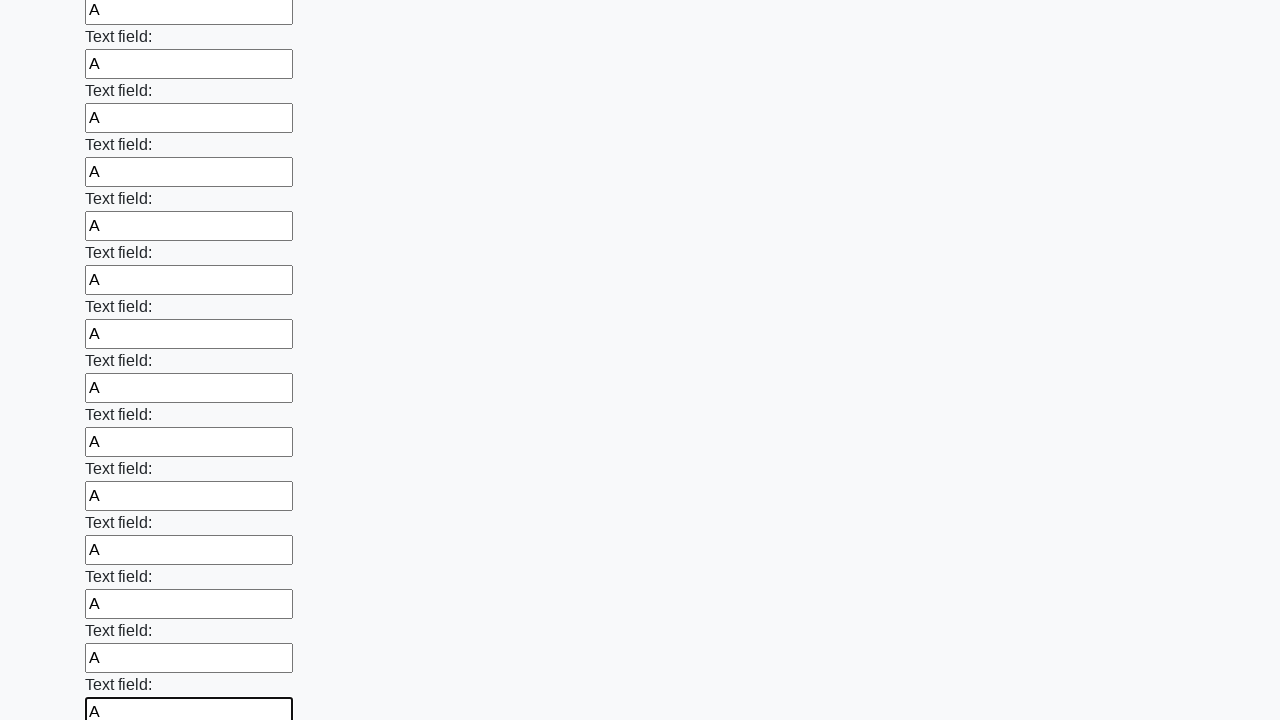

Filled a text input field with the letter 'A' on input[type="text"] >> nth=59
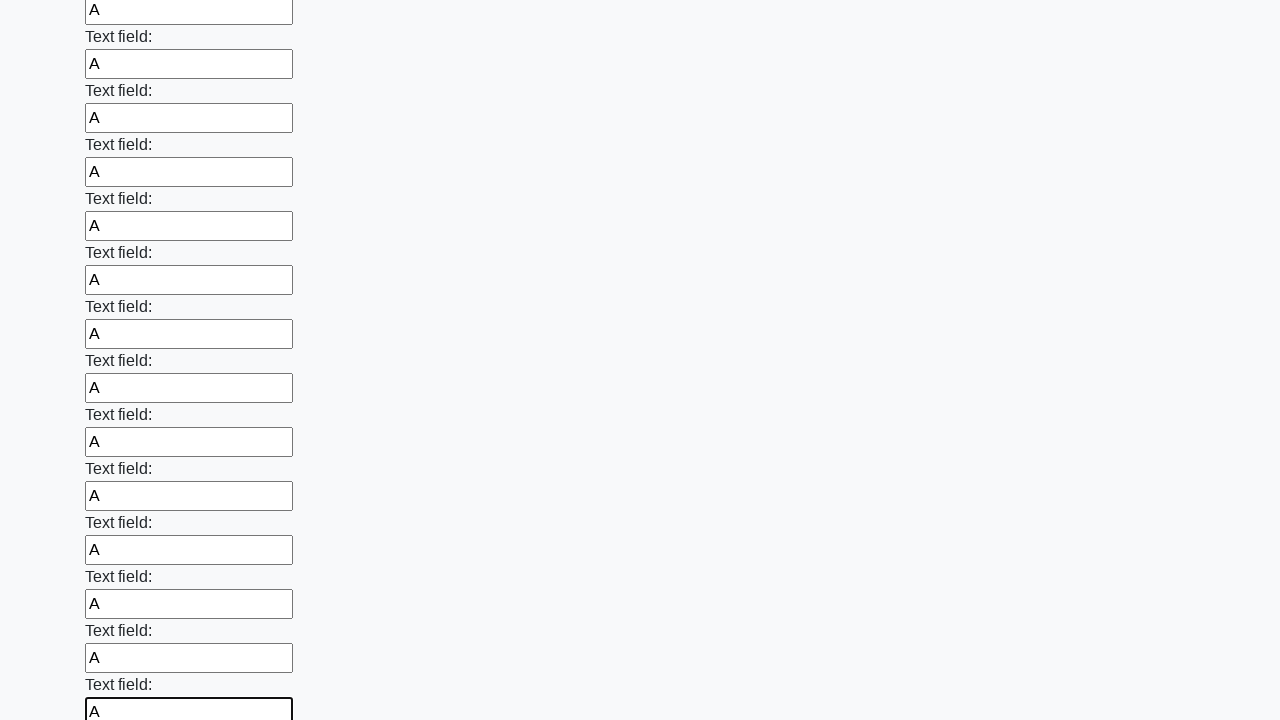

Filled a text input field with the letter 'A' on input[type="text"] >> nth=60
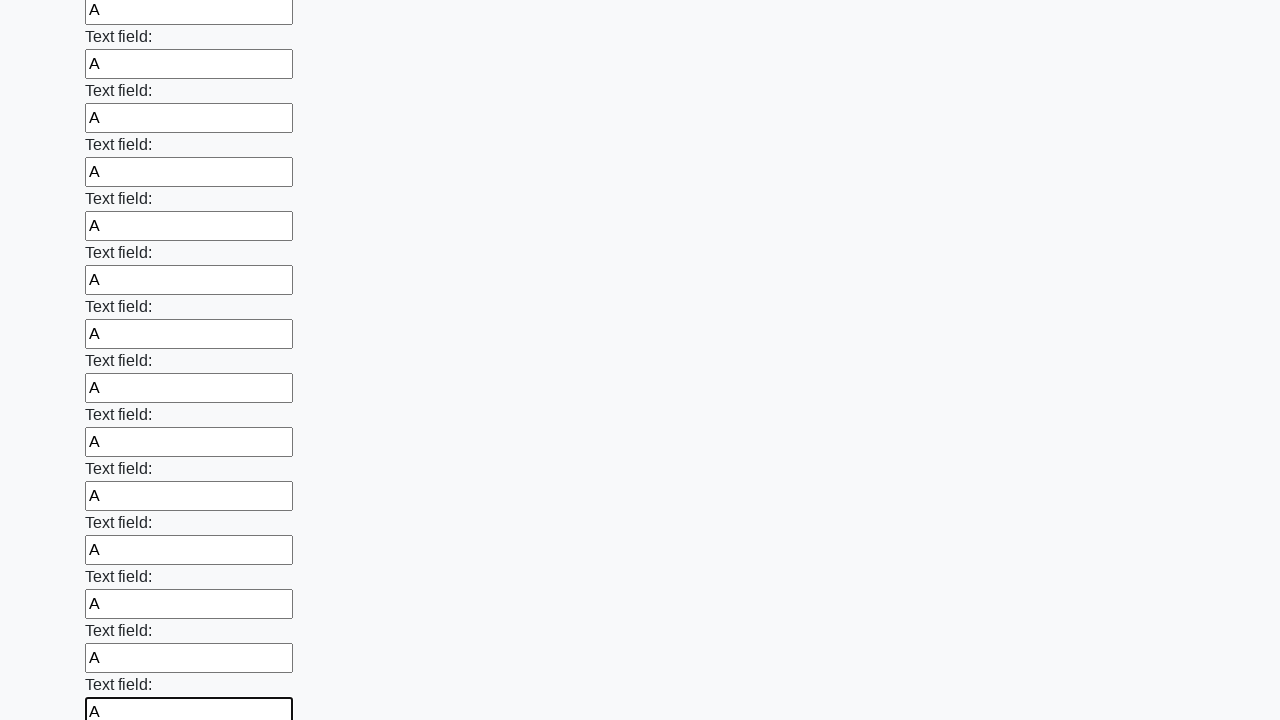

Filled a text input field with the letter 'A' on input[type="text"] >> nth=61
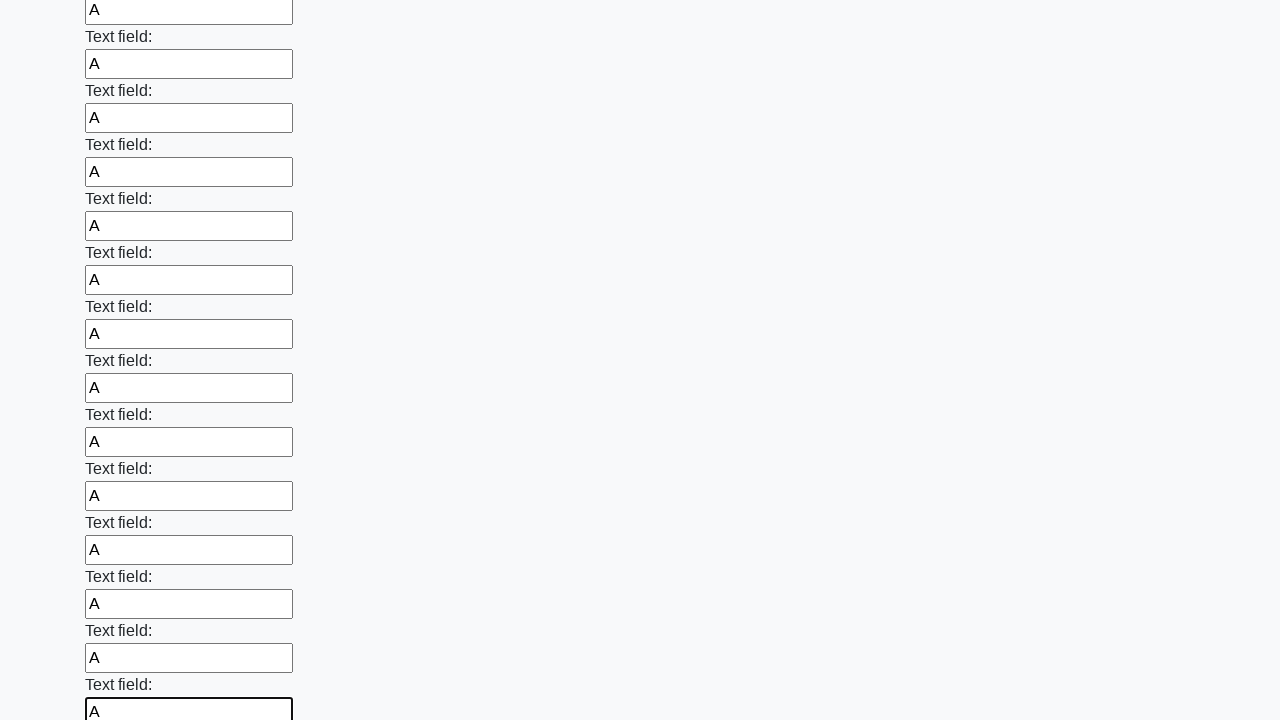

Filled a text input field with the letter 'A' on input[type="text"] >> nth=62
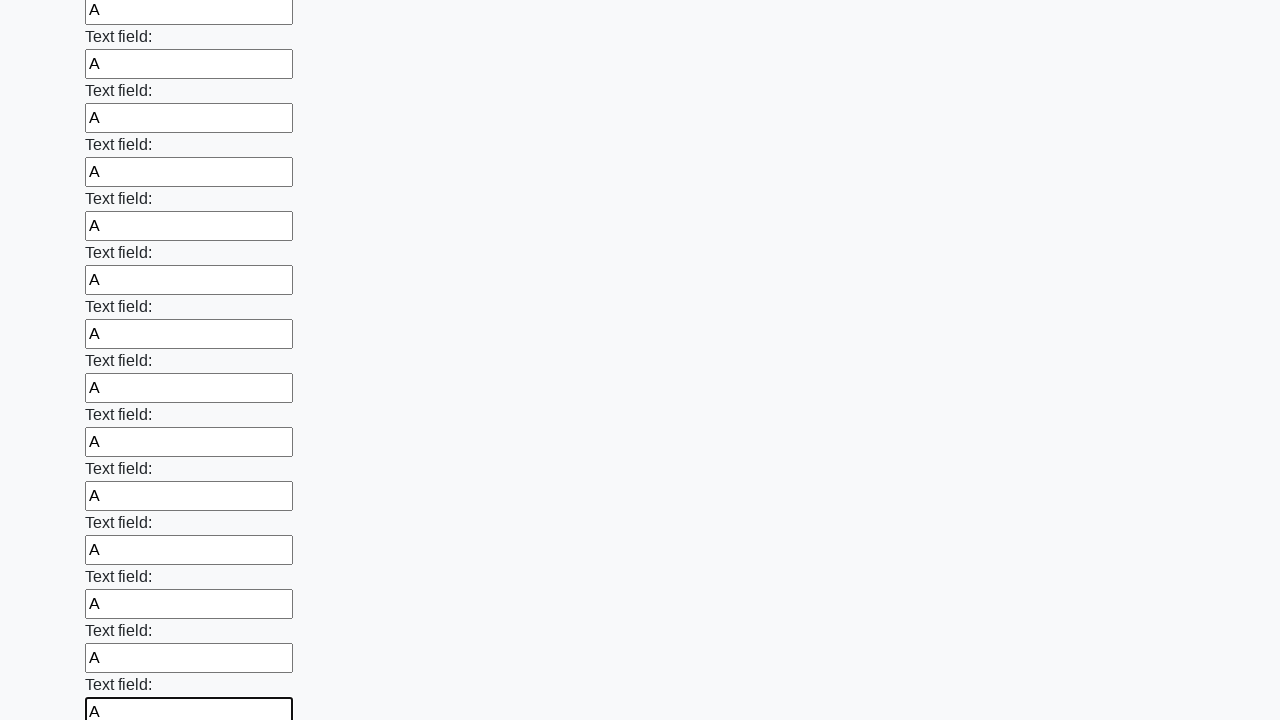

Filled a text input field with the letter 'A' on input[type="text"] >> nth=63
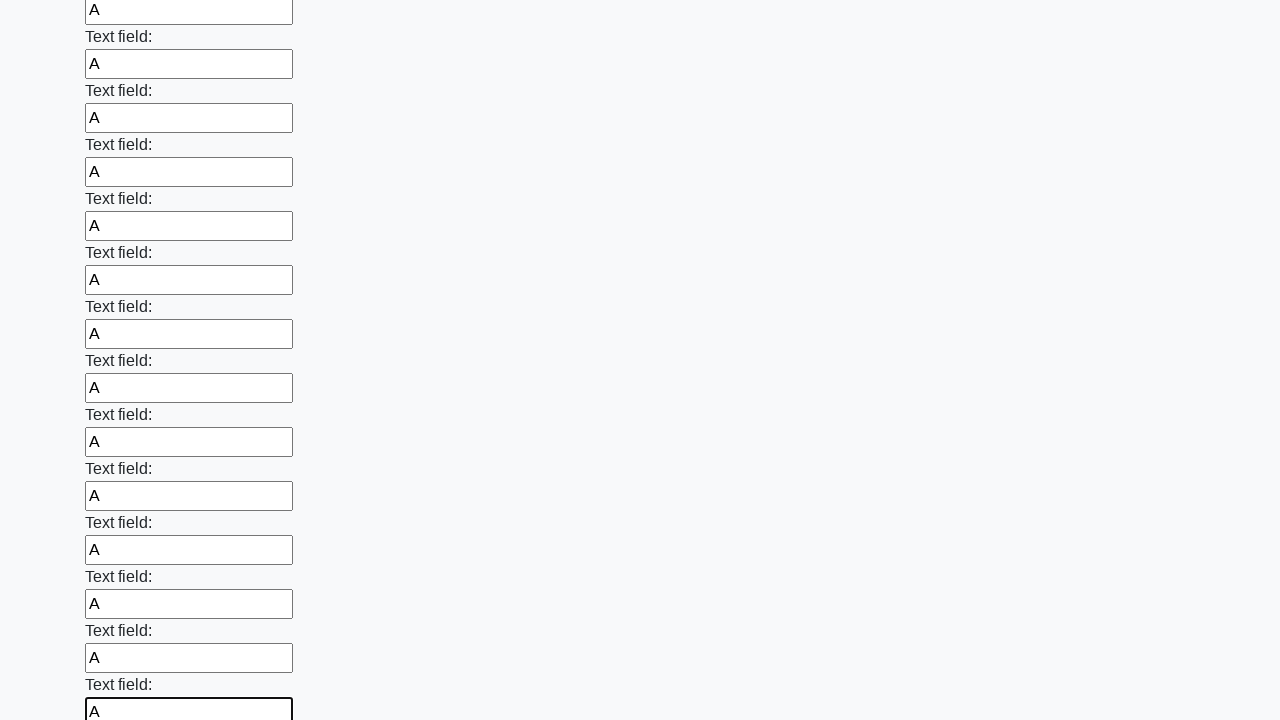

Filled a text input field with the letter 'A' on input[type="text"] >> nth=64
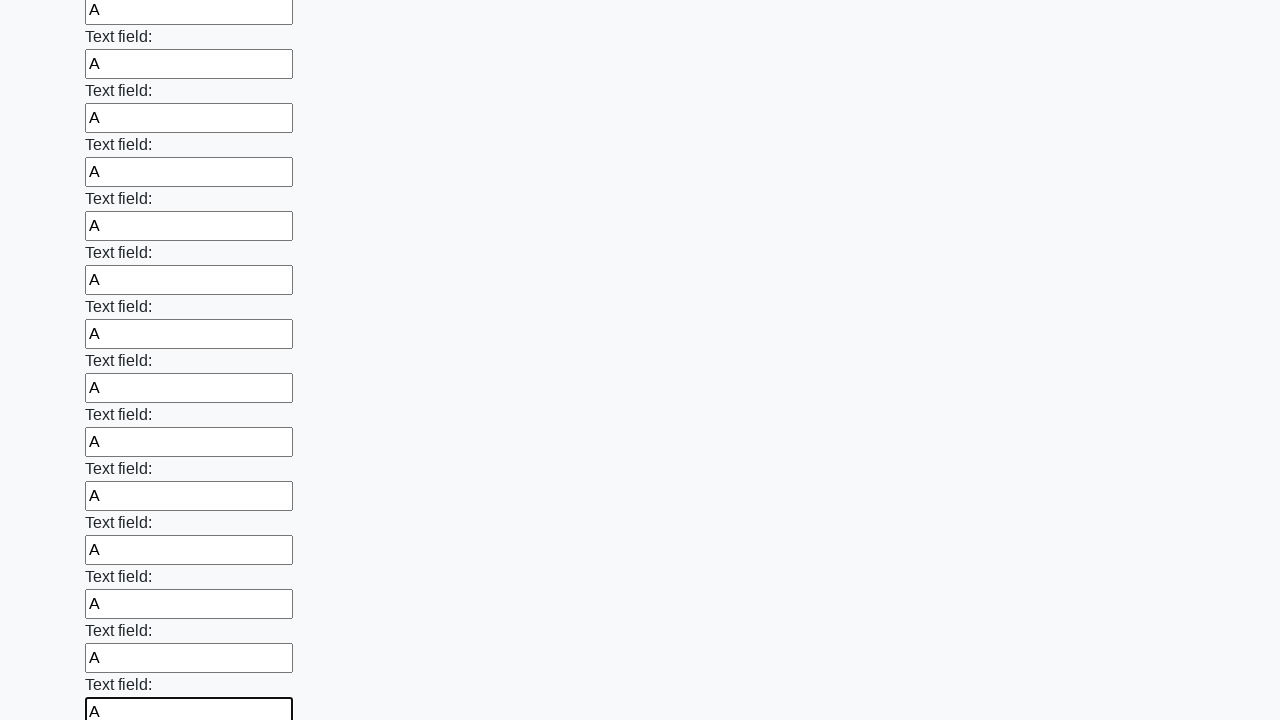

Filled a text input field with the letter 'A' on input[type="text"] >> nth=65
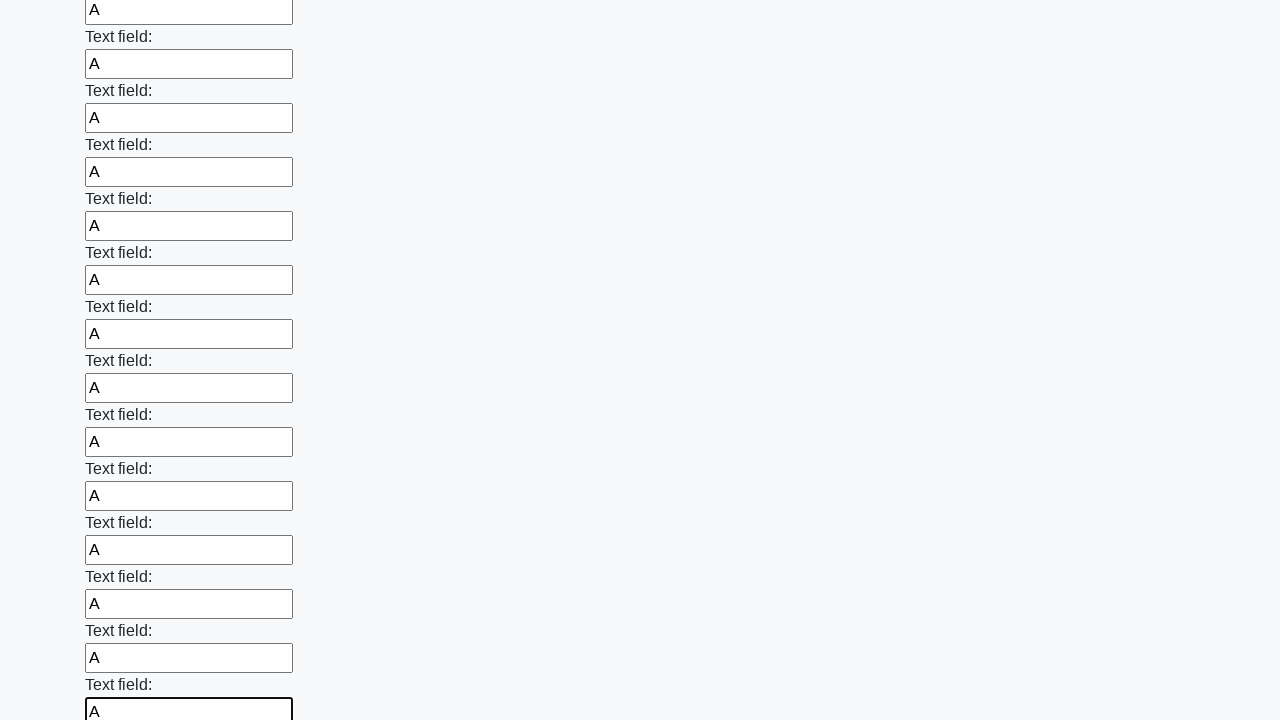

Filled a text input field with the letter 'A' on input[type="text"] >> nth=66
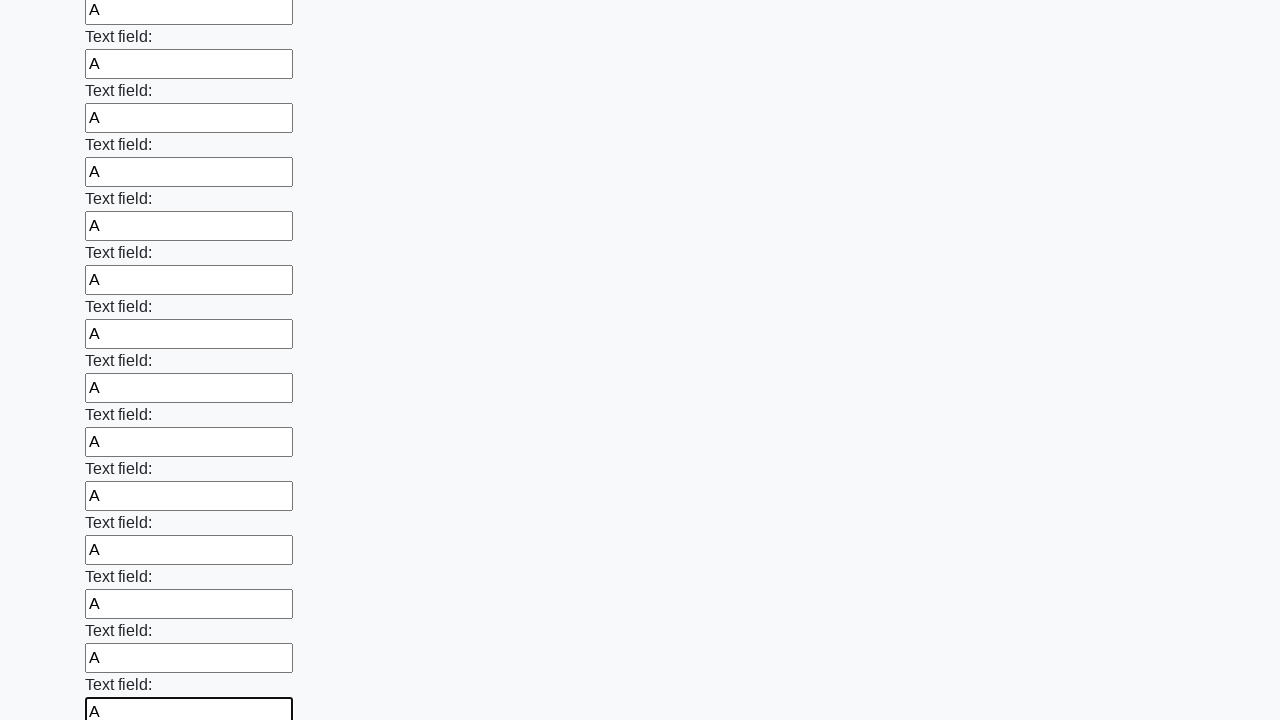

Filled a text input field with the letter 'A' on input[type="text"] >> nth=67
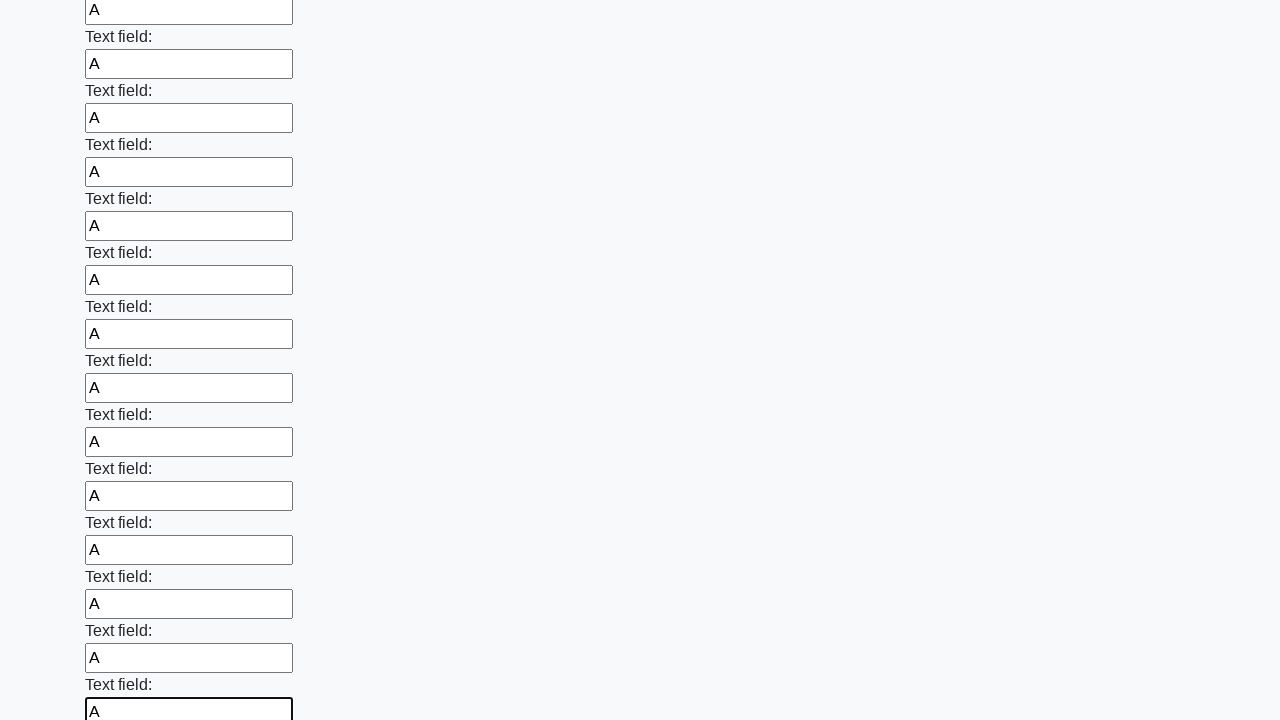

Filled a text input field with the letter 'A' on input[type="text"] >> nth=68
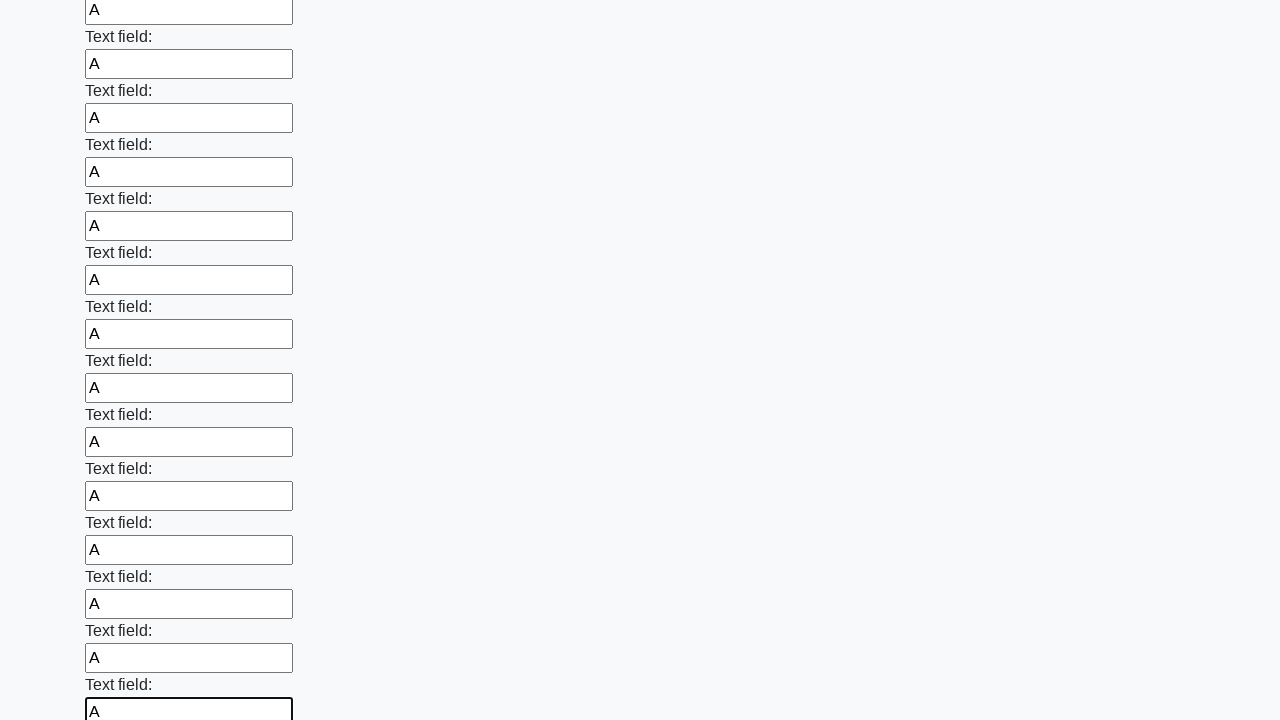

Filled a text input field with the letter 'A' on input[type="text"] >> nth=69
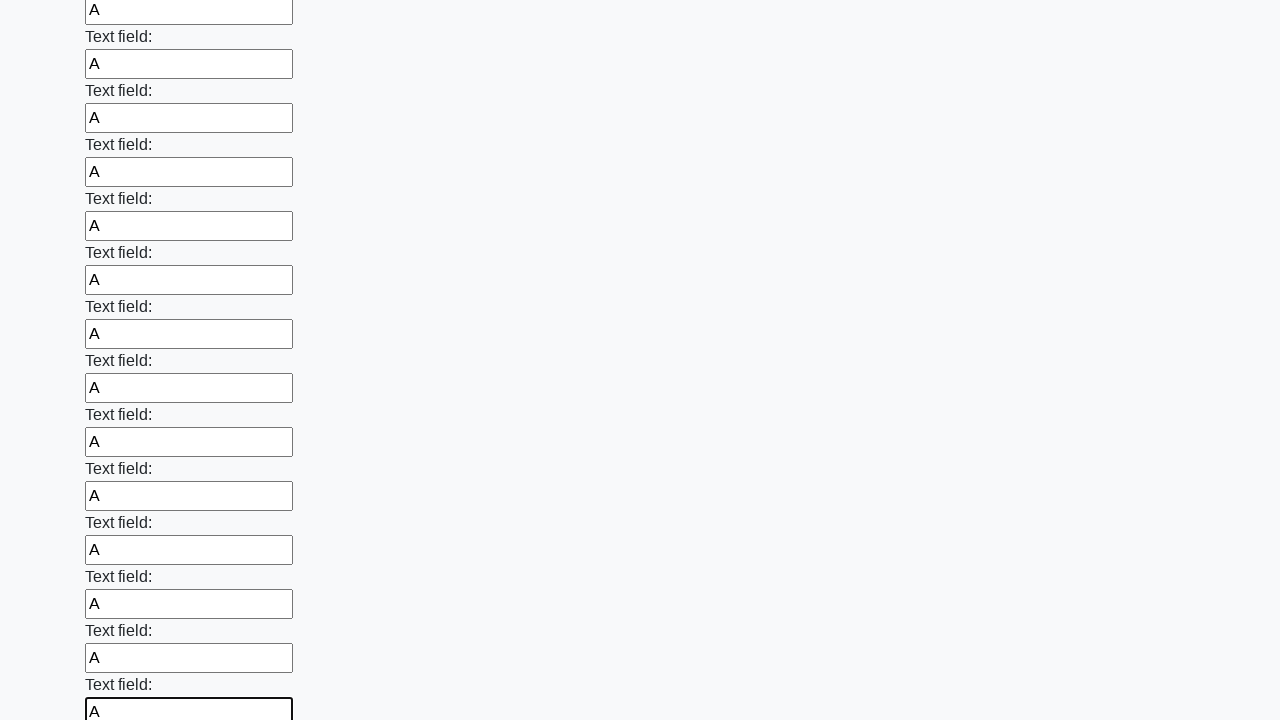

Filled a text input field with the letter 'A' on input[type="text"] >> nth=70
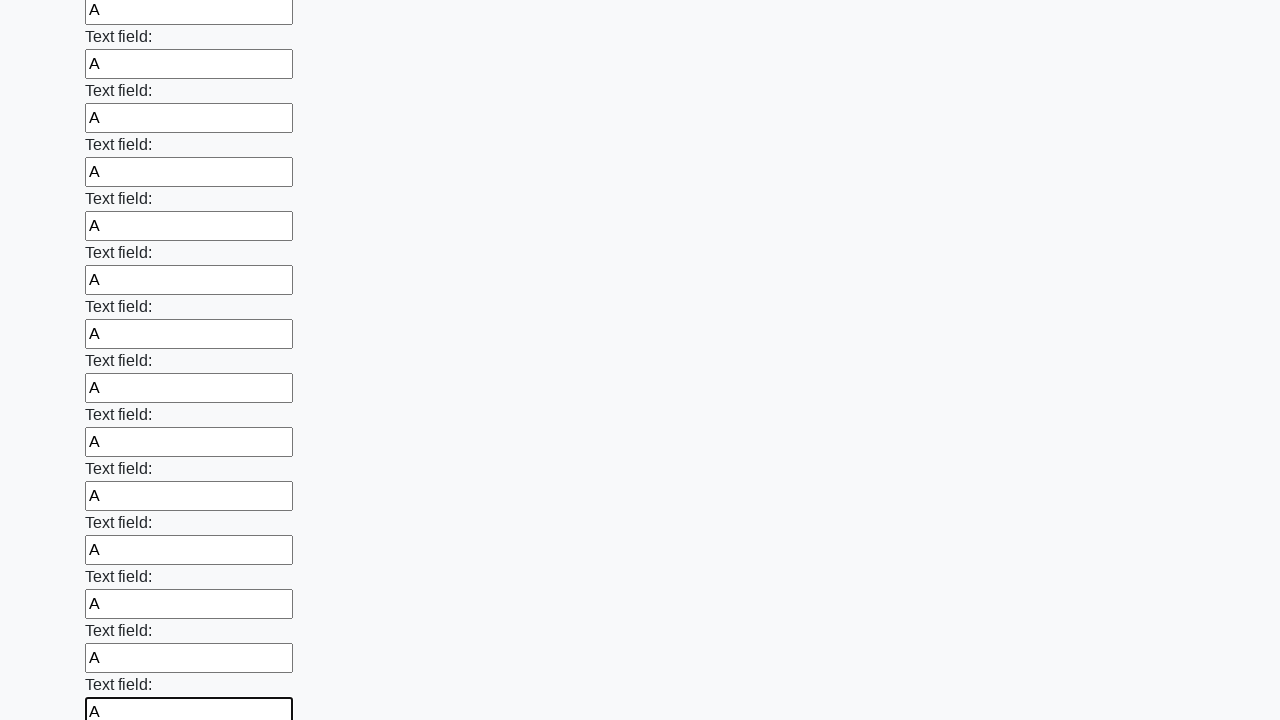

Filled a text input field with the letter 'A' on input[type="text"] >> nth=71
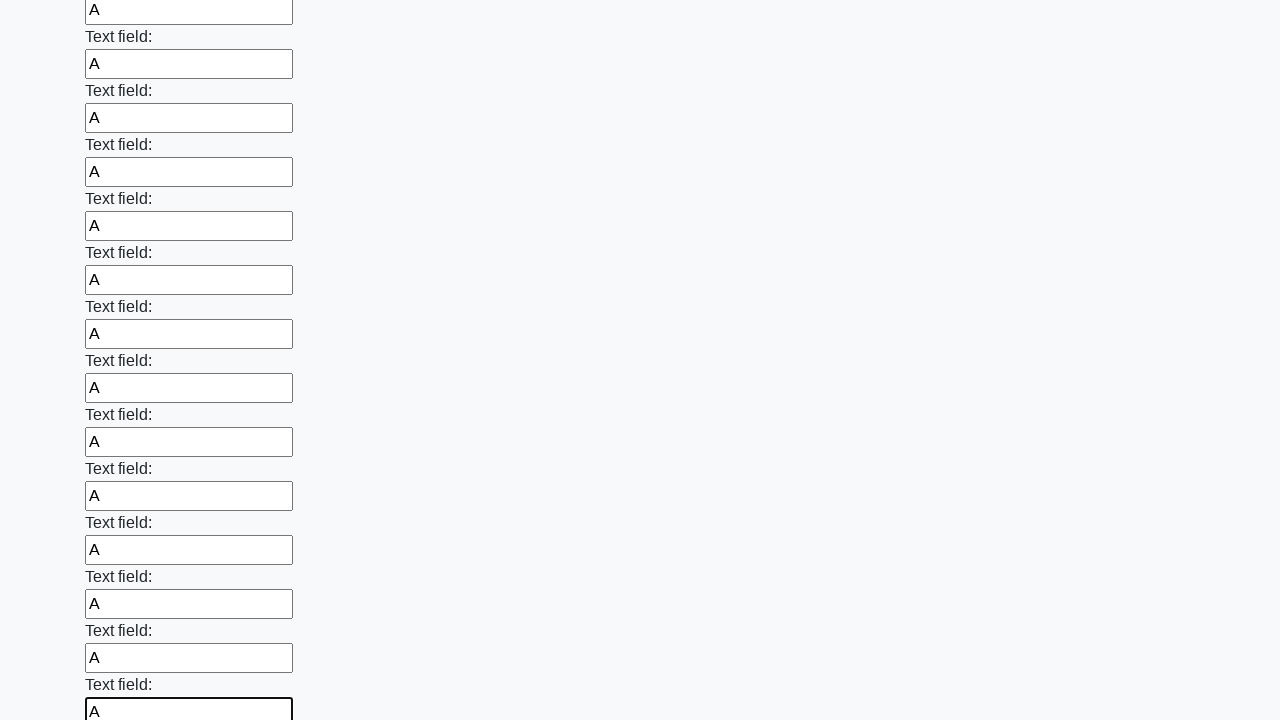

Filled a text input field with the letter 'A' on input[type="text"] >> nth=72
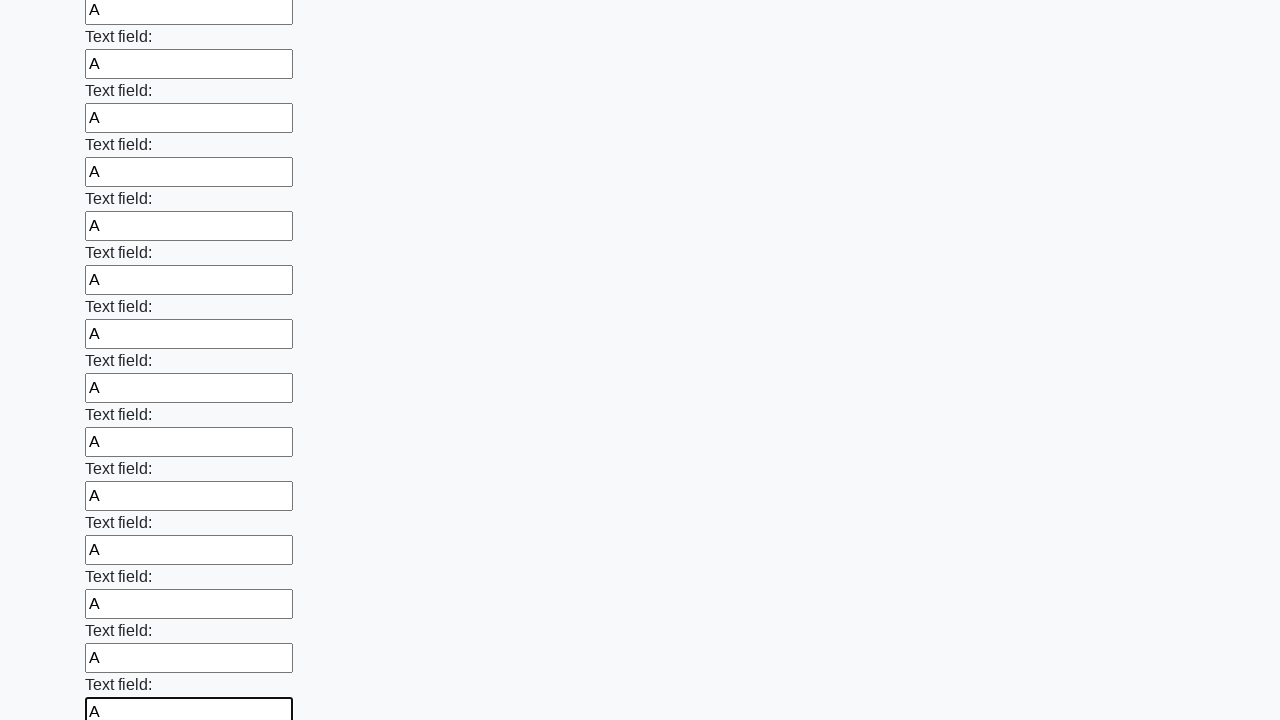

Filled a text input field with the letter 'A' on input[type="text"] >> nth=73
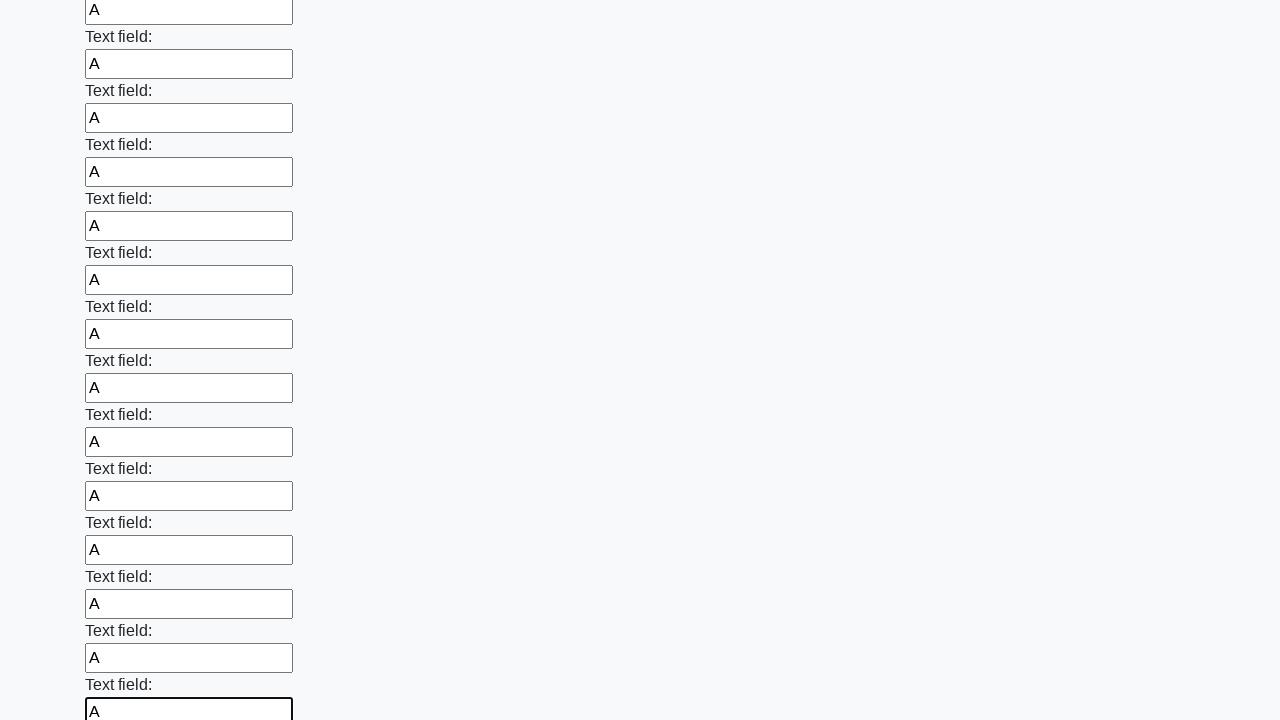

Filled a text input field with the letter 'A' on input[type="text"] >> nth=74
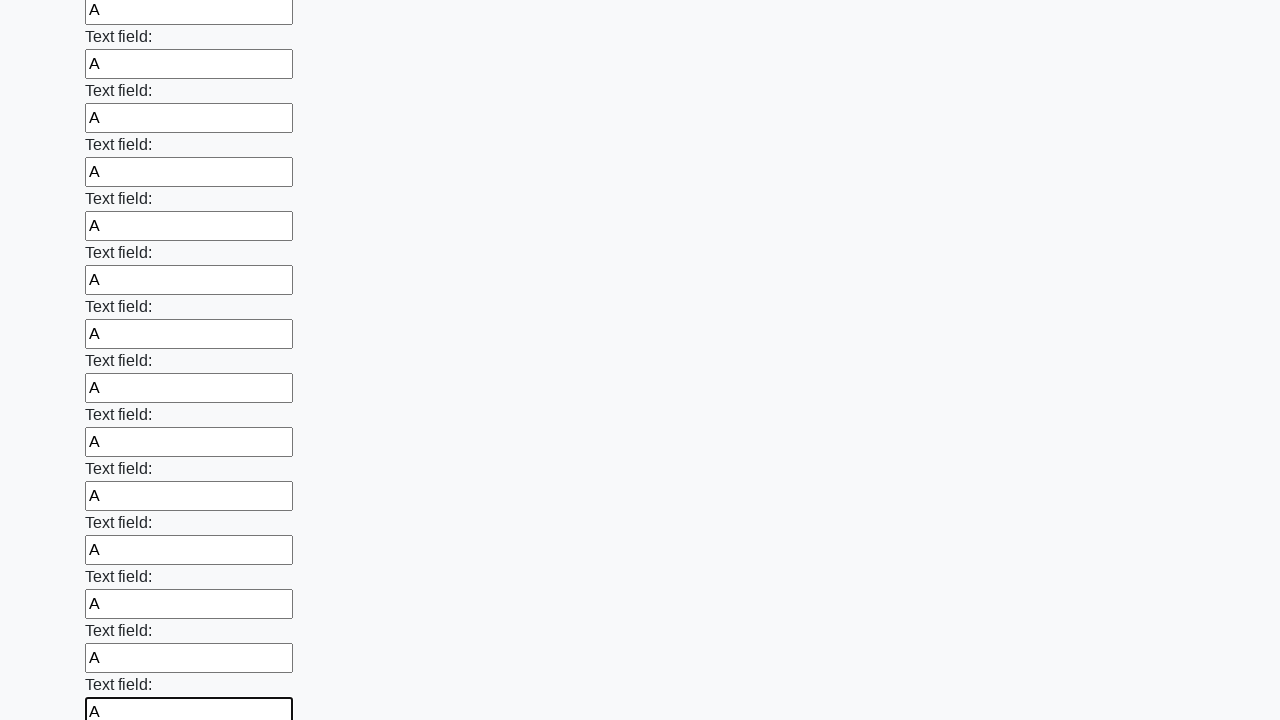

Filled a text input field with the letter 'A' on input[type="text"] >> nth=75
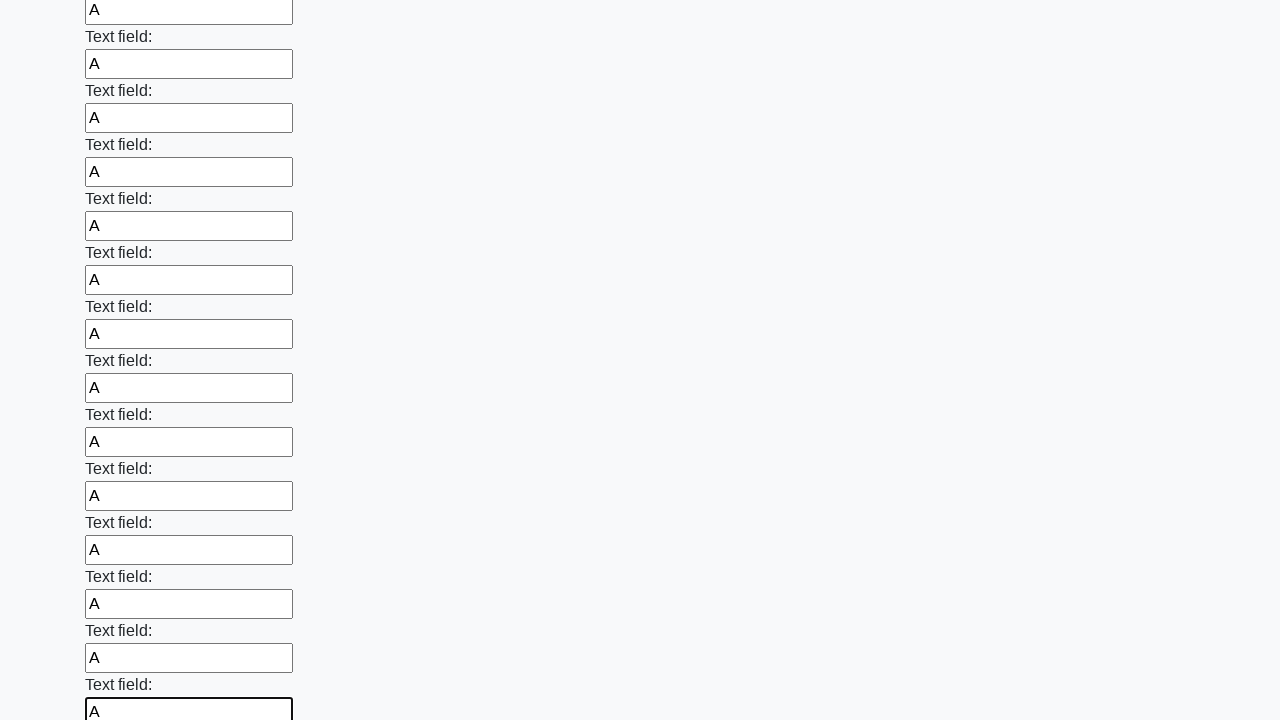

Filled a text input field with the letter 'A' on input[type="text"] >> nth=76
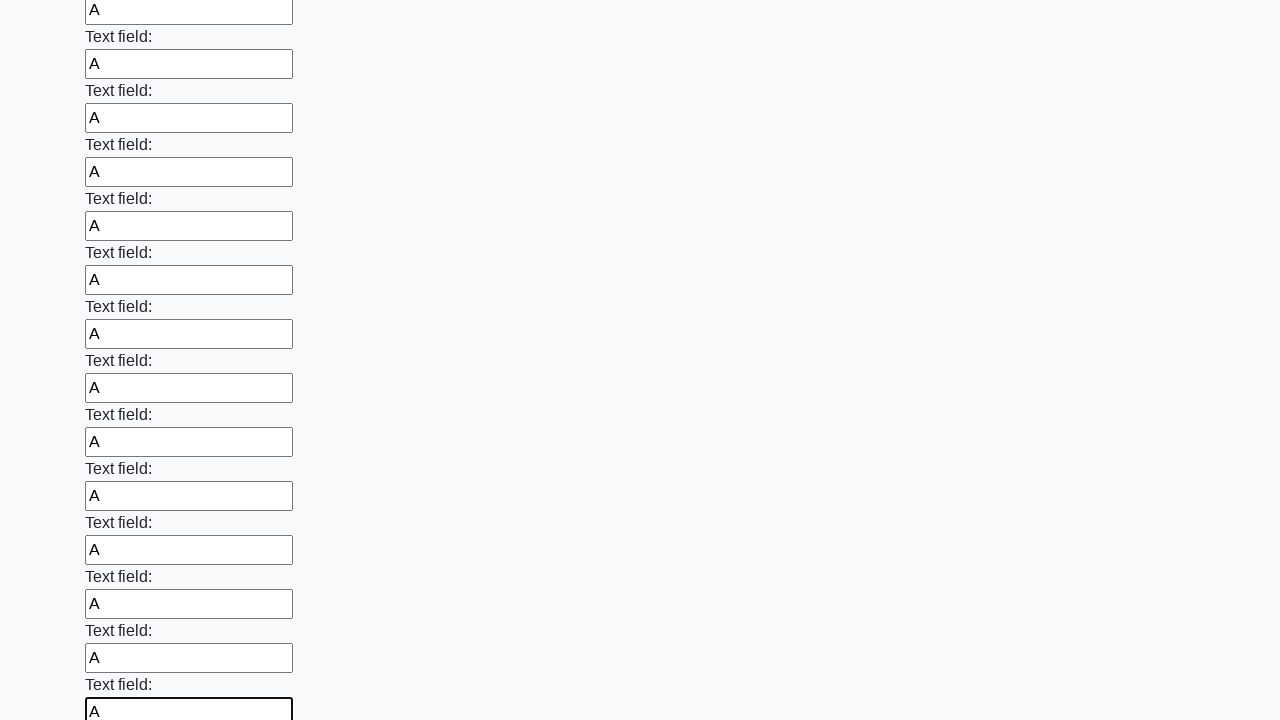

Filled a text input field with the letter 'A' on input[type="text"] >> nth=77
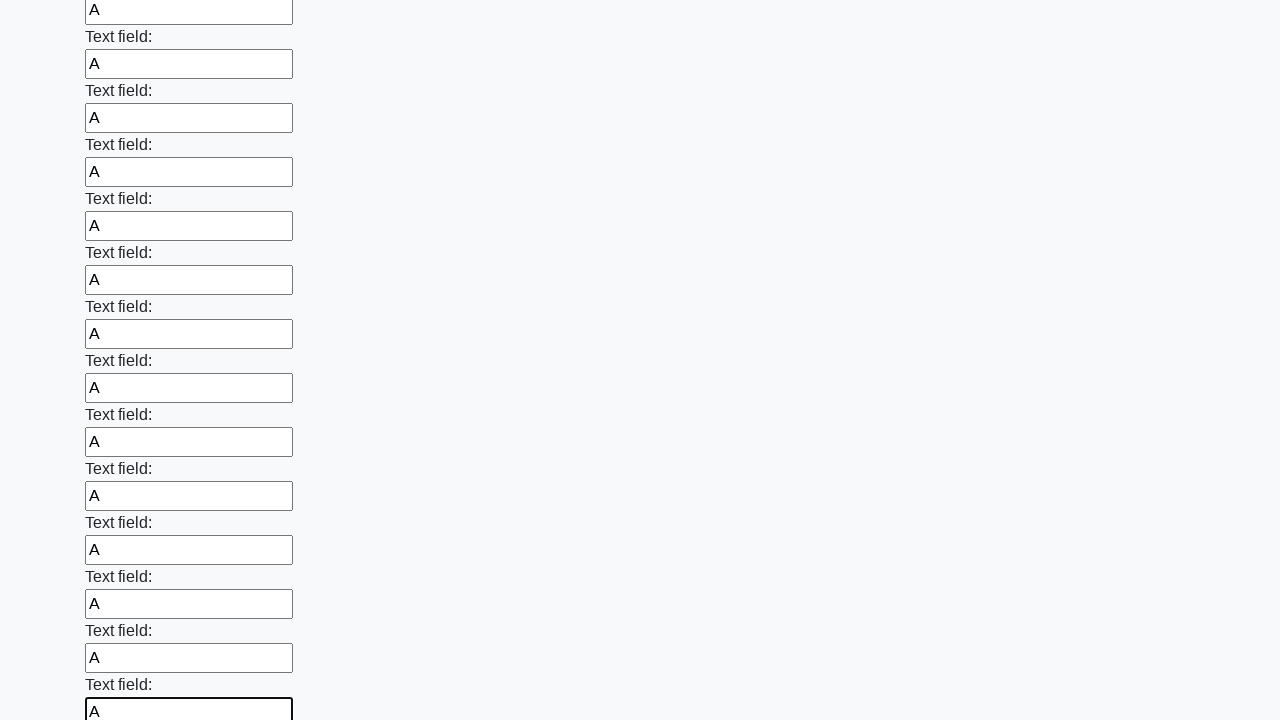

Filled a text input field with the letter 'A' on input[type="text"] >> nth=78
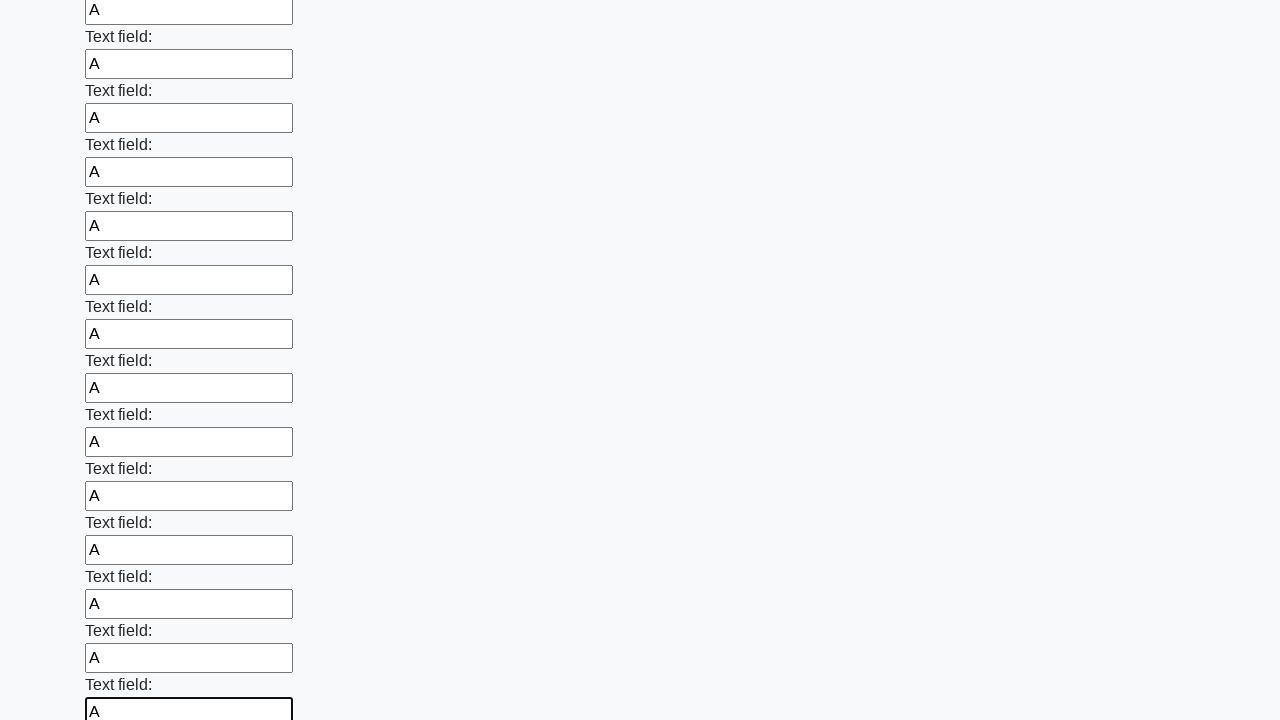

Filled a text input field with the letter 'A' on input[type="text"] >> nth=79
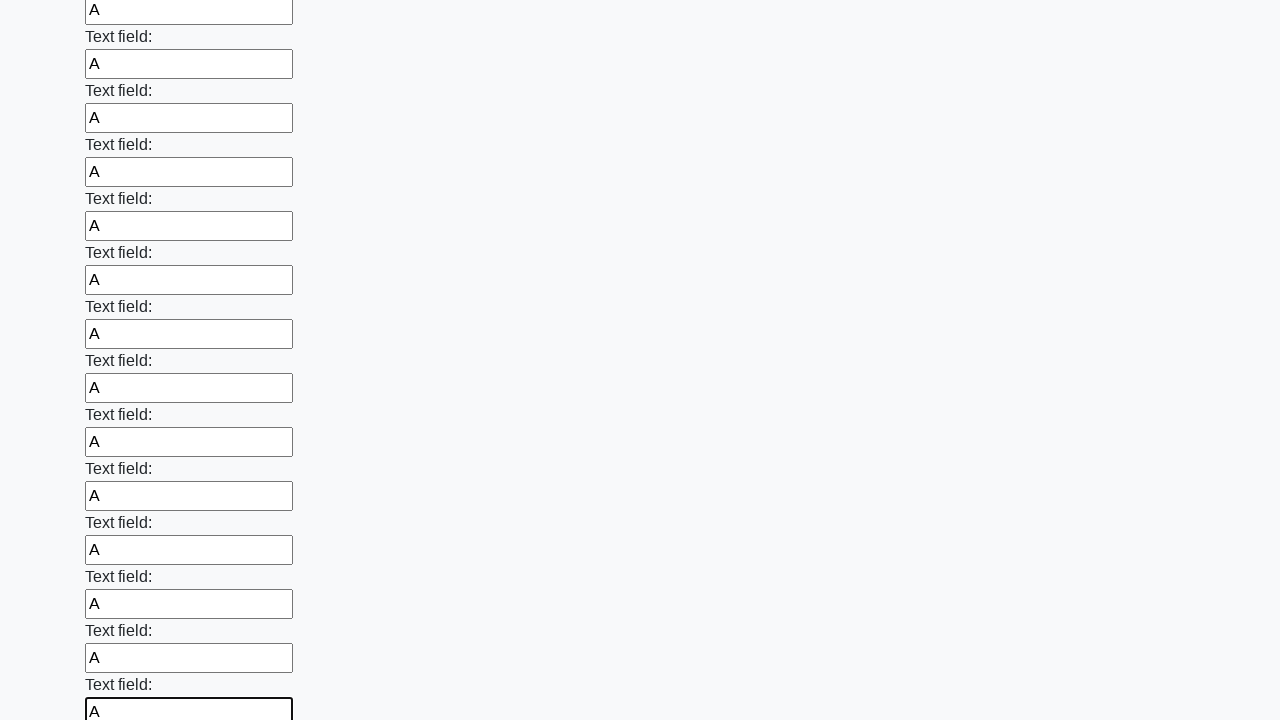

Filled a text input field with the letter 'A' on input[type="text"] >> nth=80
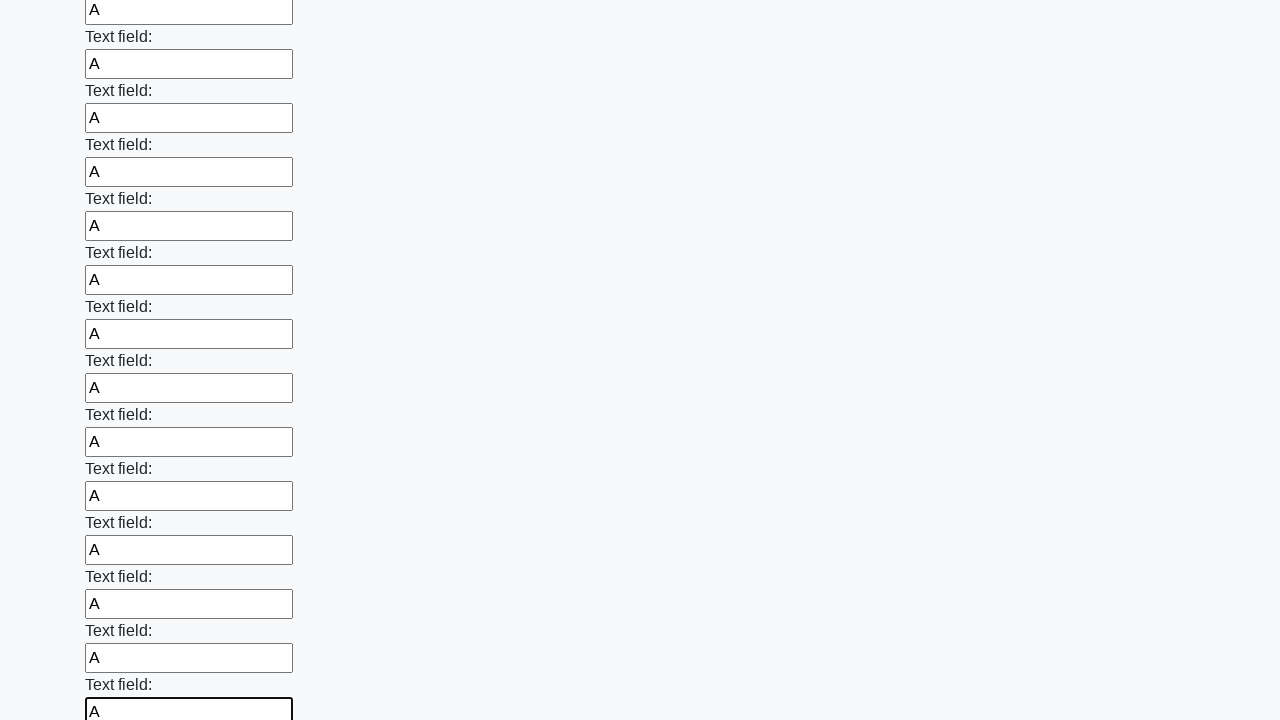

Filled a text input field with the letter 'A' on input[type="text"] >> nth=81
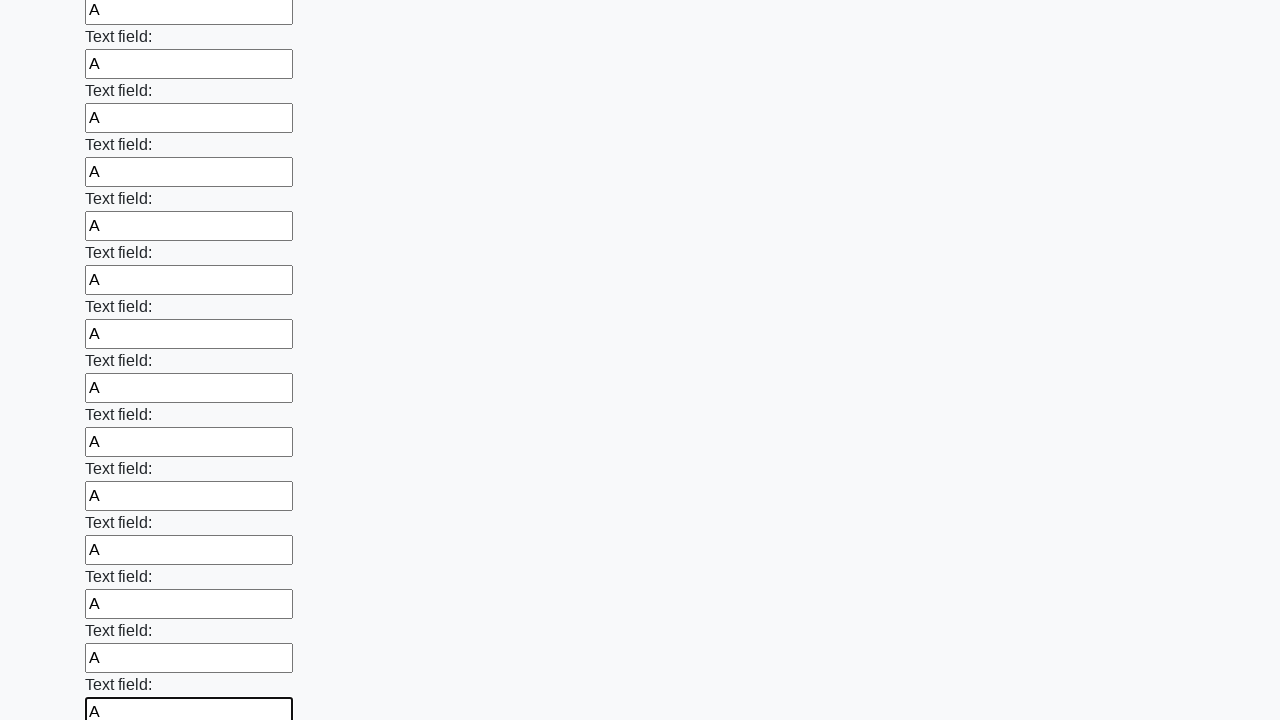

Filled a text input field with the letter 'A' on input[type="text"] >> nth=82
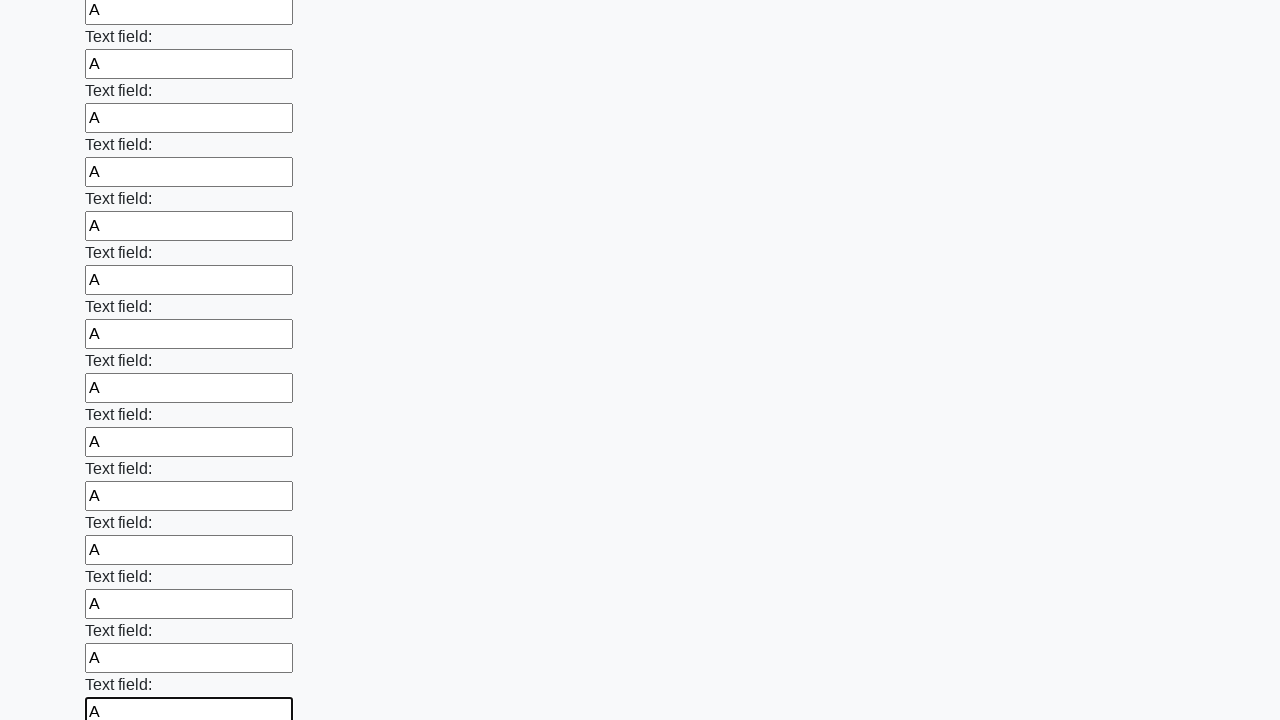

Filled a text input field with the letter 'A' on input[type="text"] >> nth=83
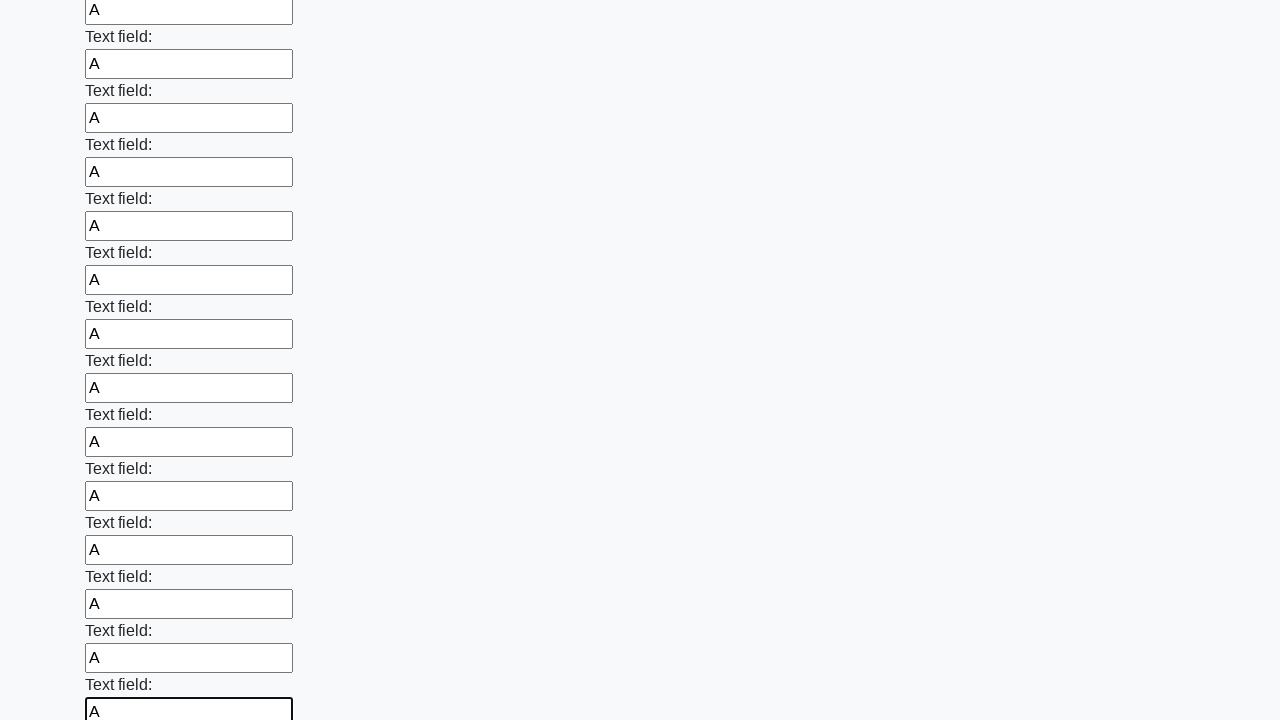

Filled a text input field with the letter 'A' on input[type="text"] >> nth=84
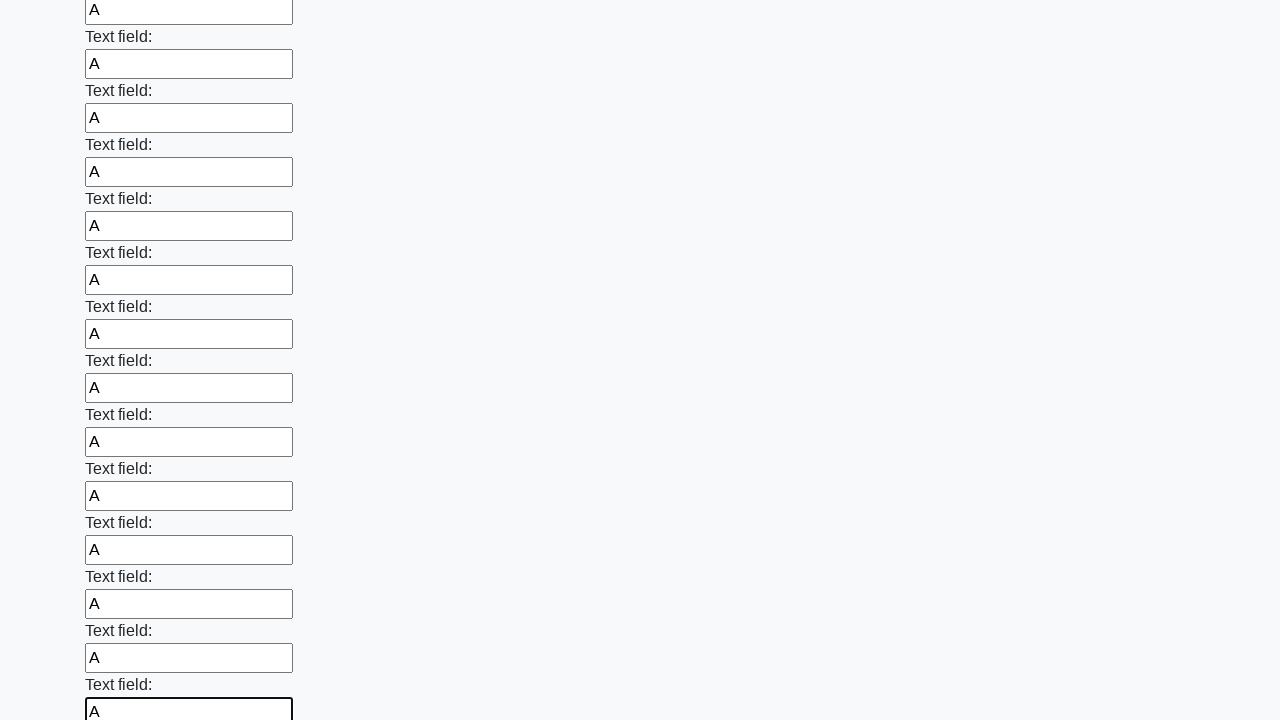

Filled a text input field with the letter 'A' on input[type="text"] >> nth=85
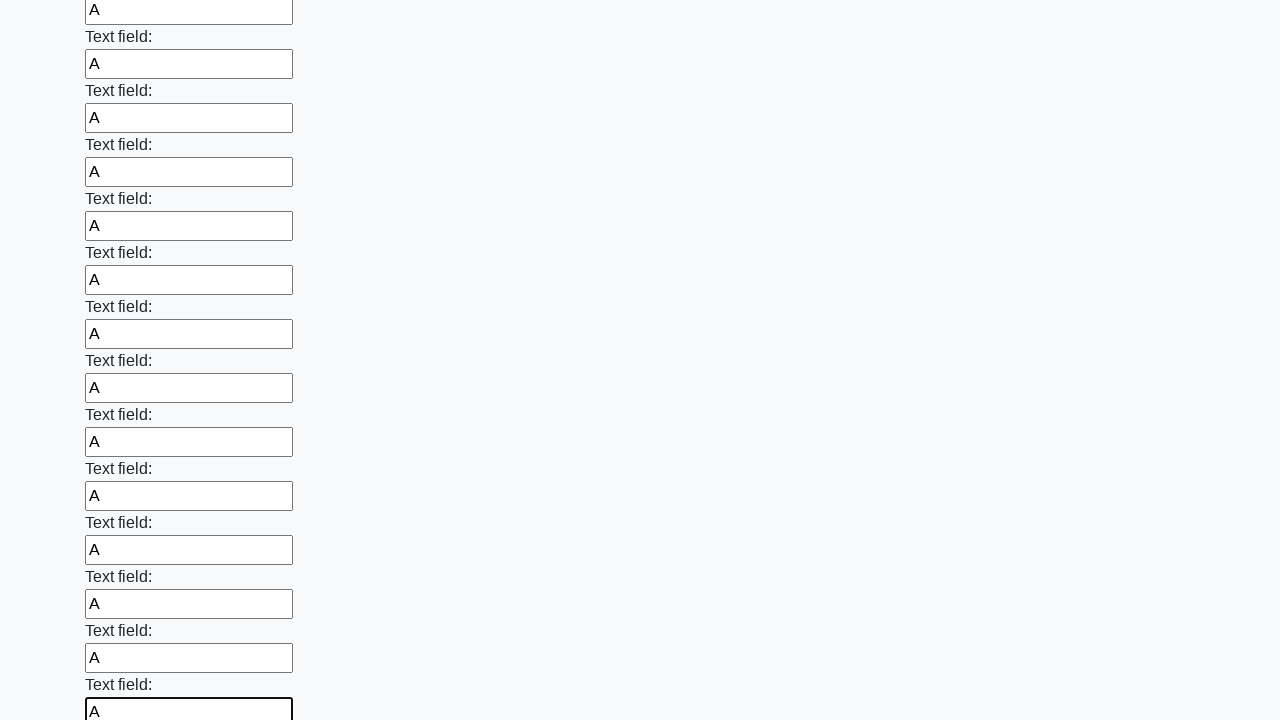

Filled a text input field with the letter 'A' on input[type="text"] >> nth=86
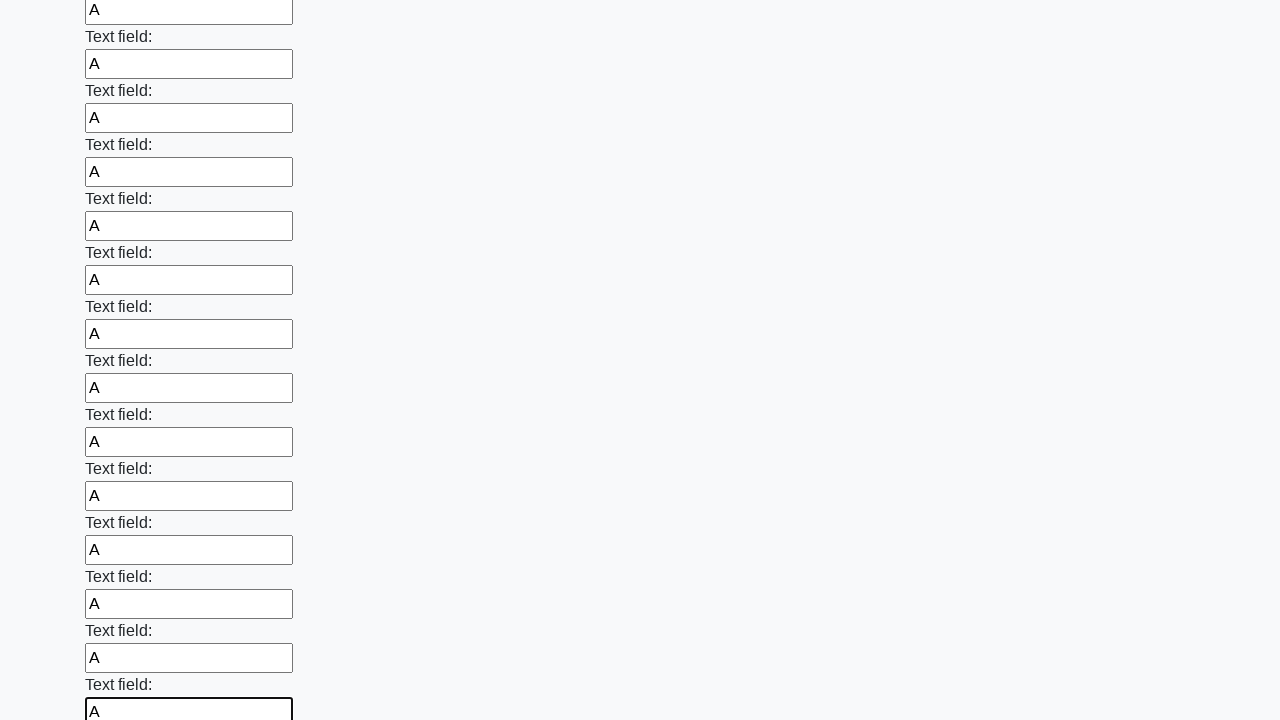

Filled a text input field with the letter 'A' on input[type="text"] >> nth=87
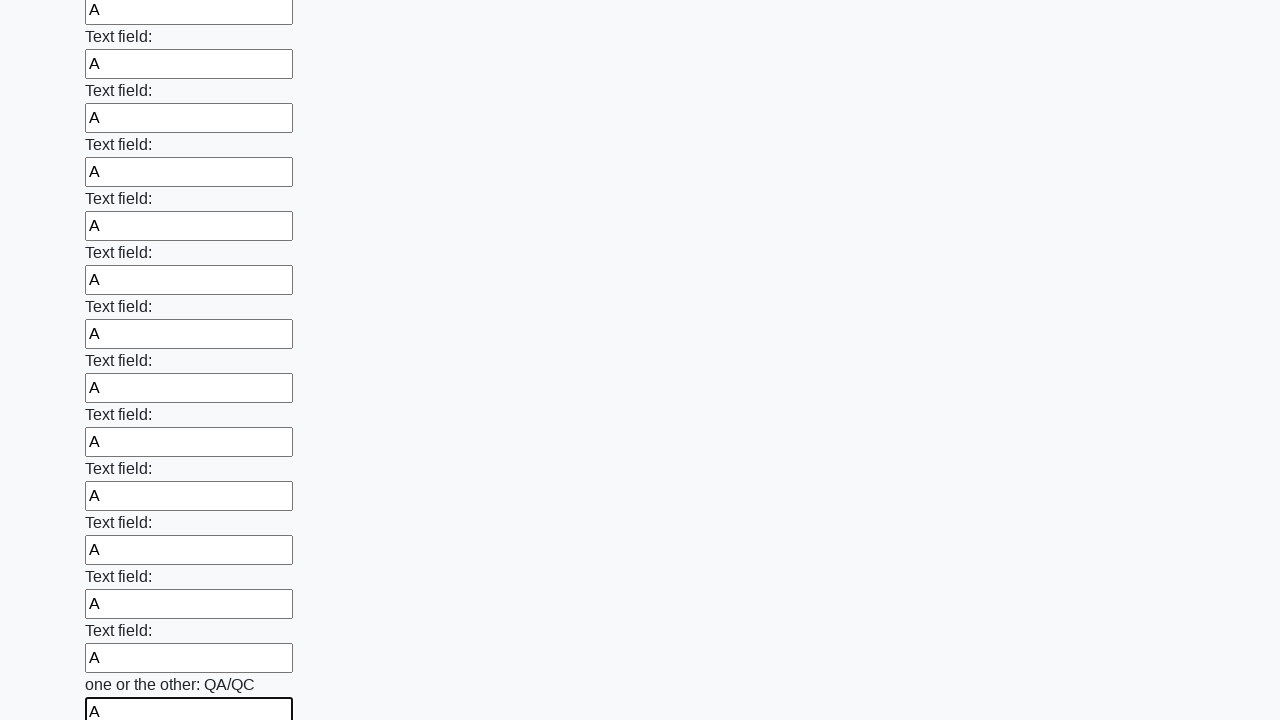

Filled a text input field with the letter 'A' on input[type="text"] >> nth=88
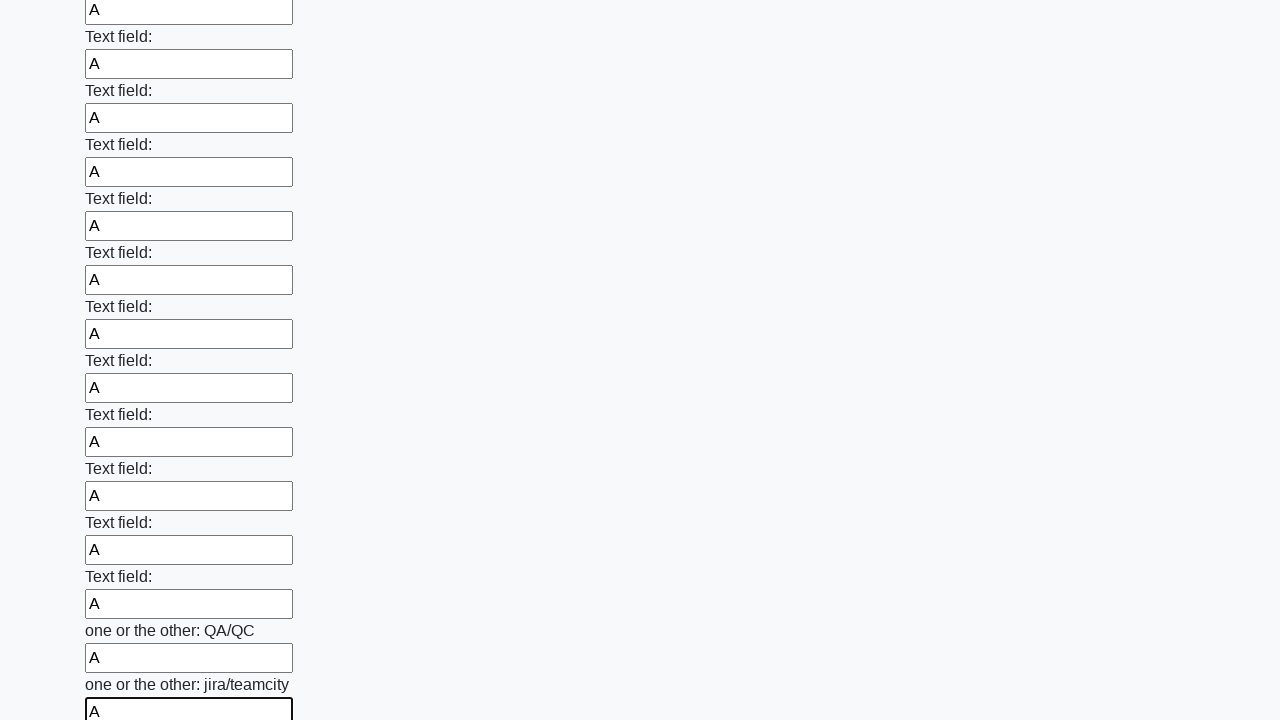

Filled a text input field with the letter 'A' on input[type="text"] >> nth=89
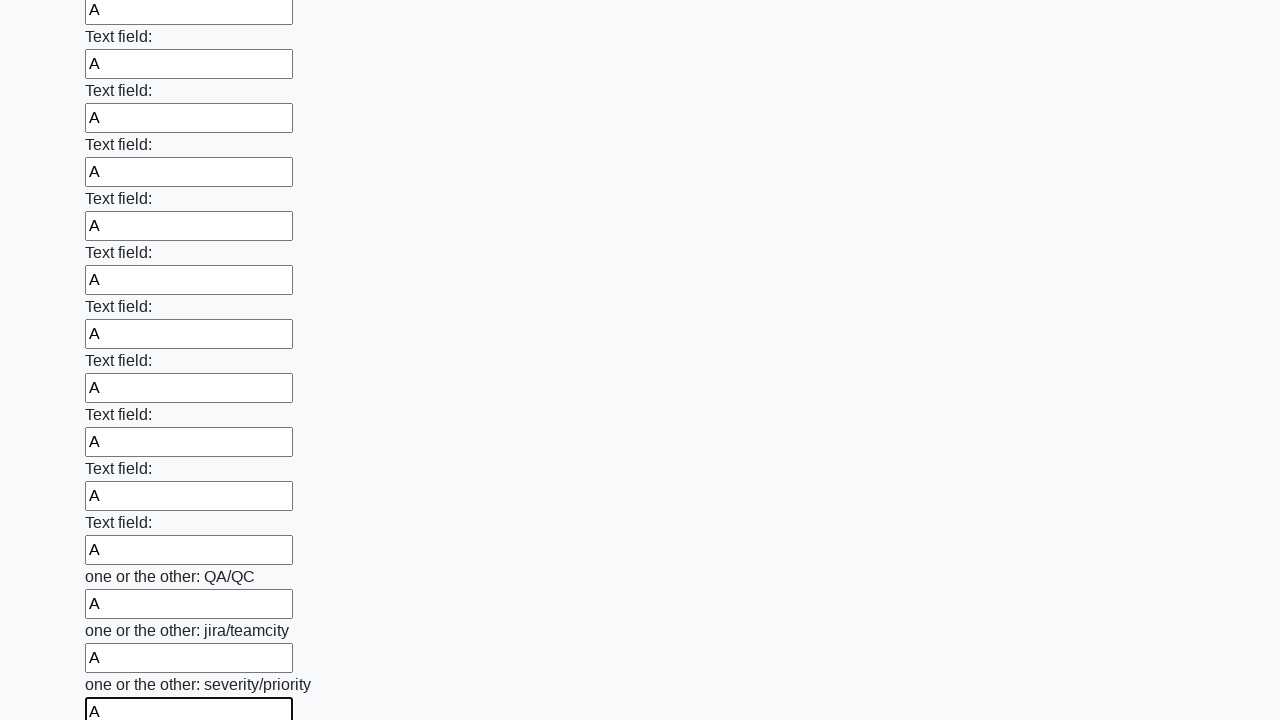

Filled a text input field with the letter 'A' on input[type="text"] >> nth=90
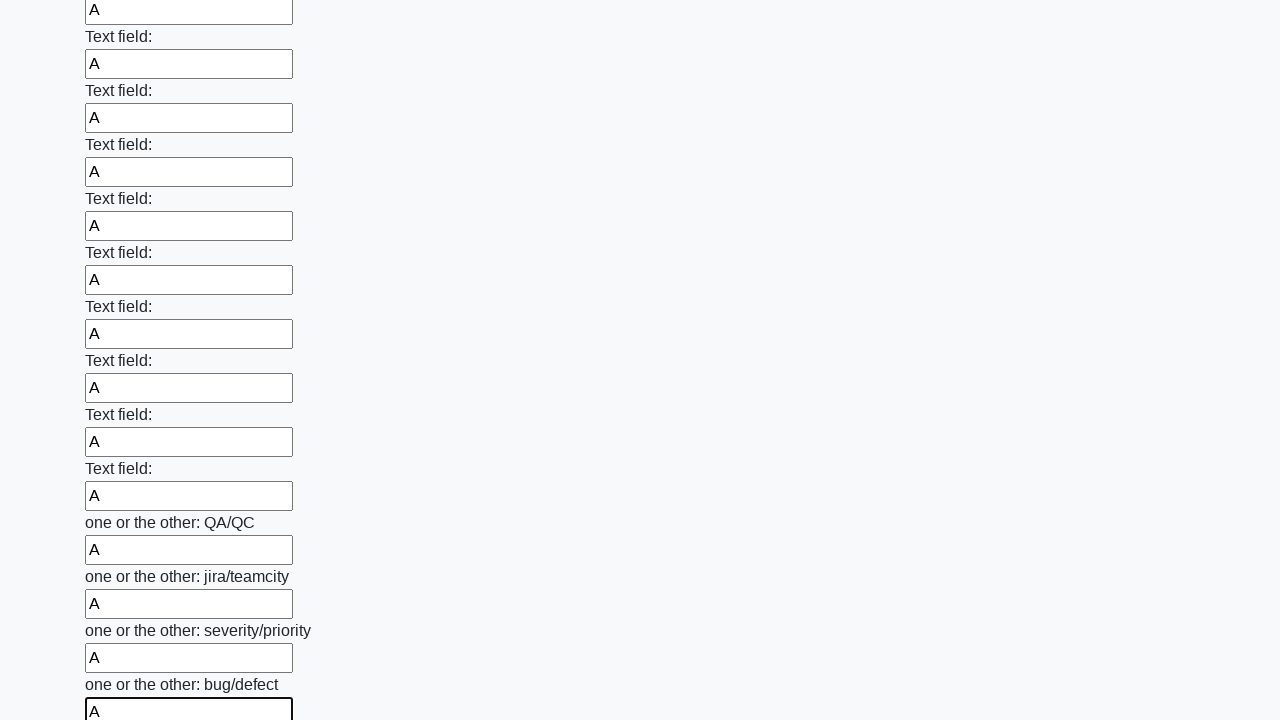

Filled a text input field with the letter 'A' on input[type="text"] >> nth=91
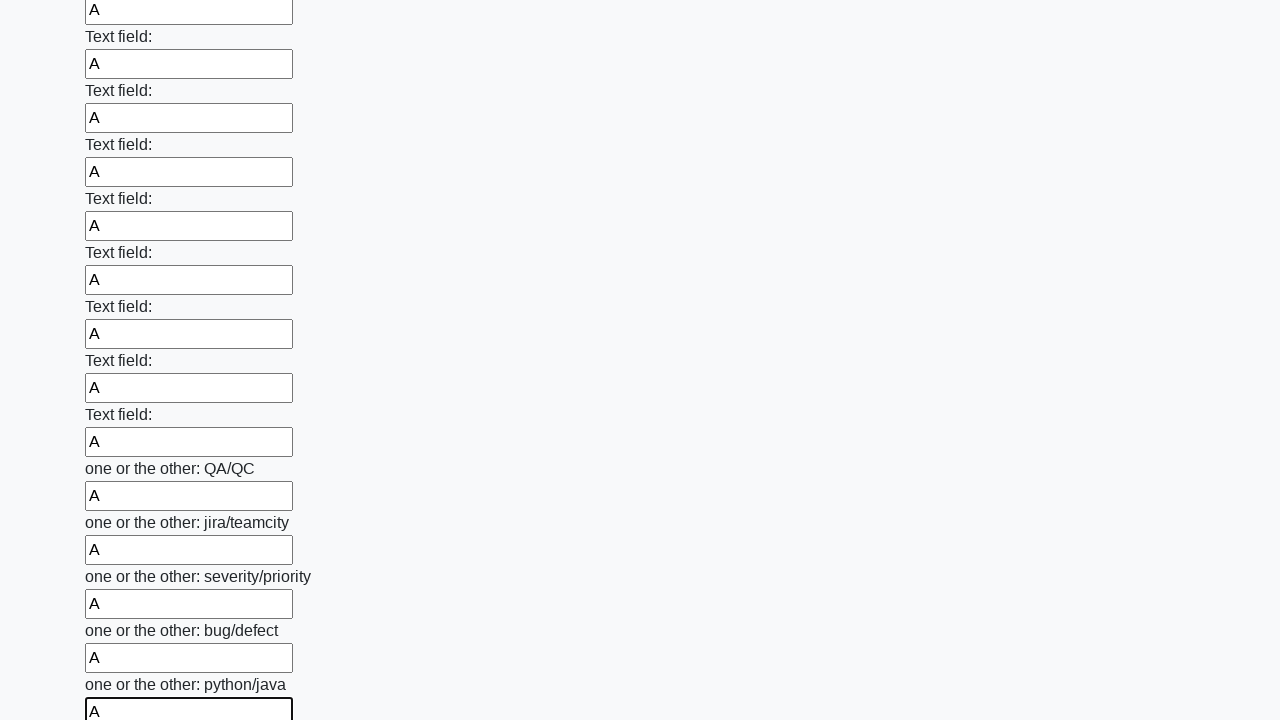

Filled a text input field with the letter 'A' on input[type="text"] >> nth=92
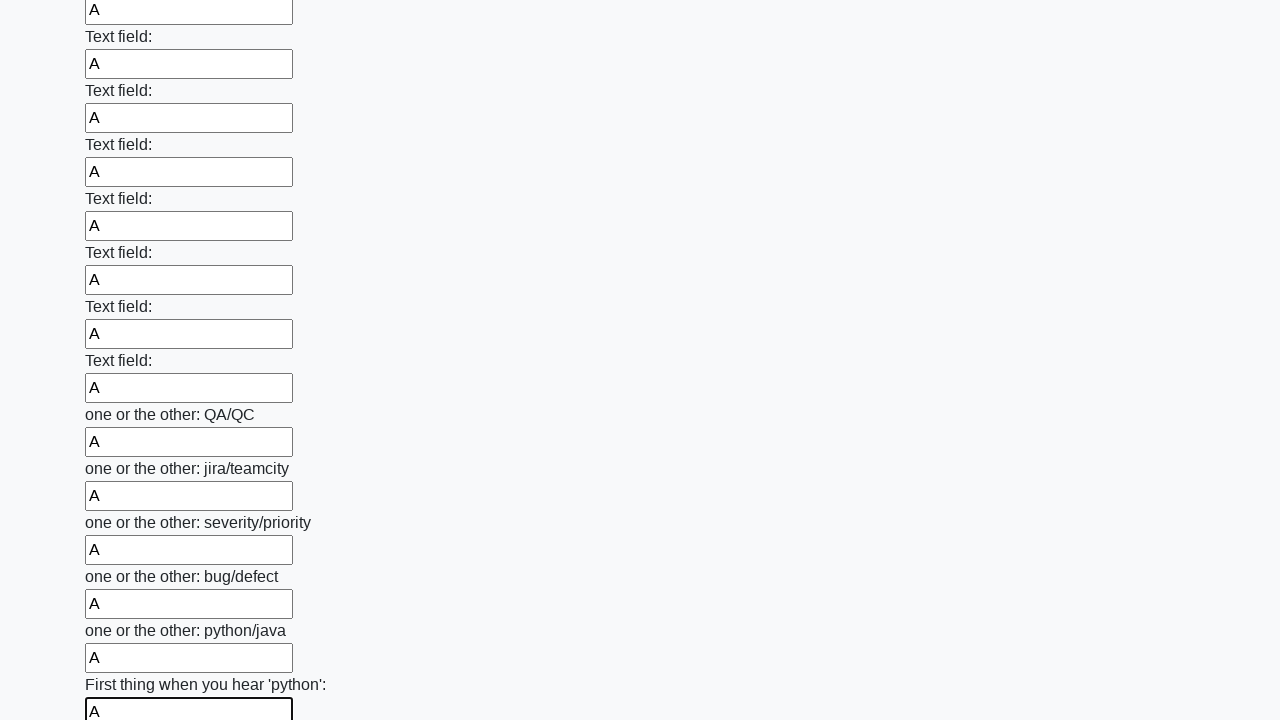

Filled a text input field with the letter 'A' on input[type="text"] >> nth=93
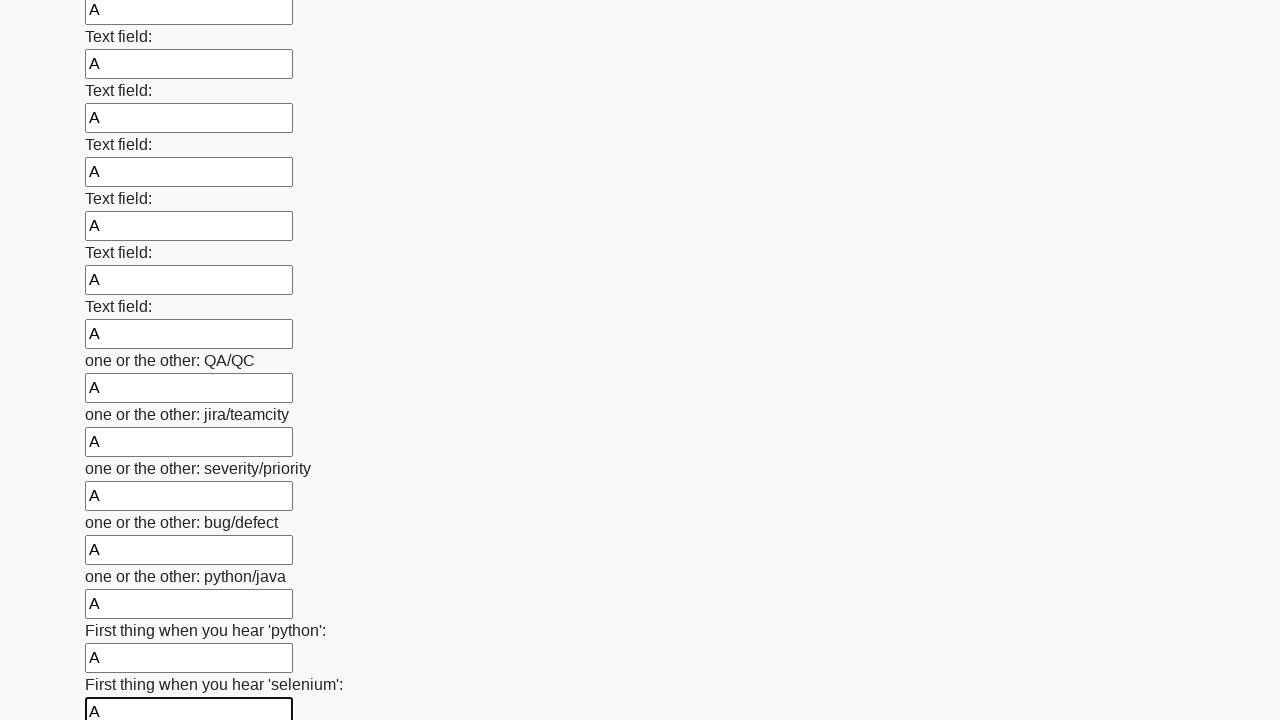

Filled a text input field with the letter 'A' on input[type="text"] >> nth=94
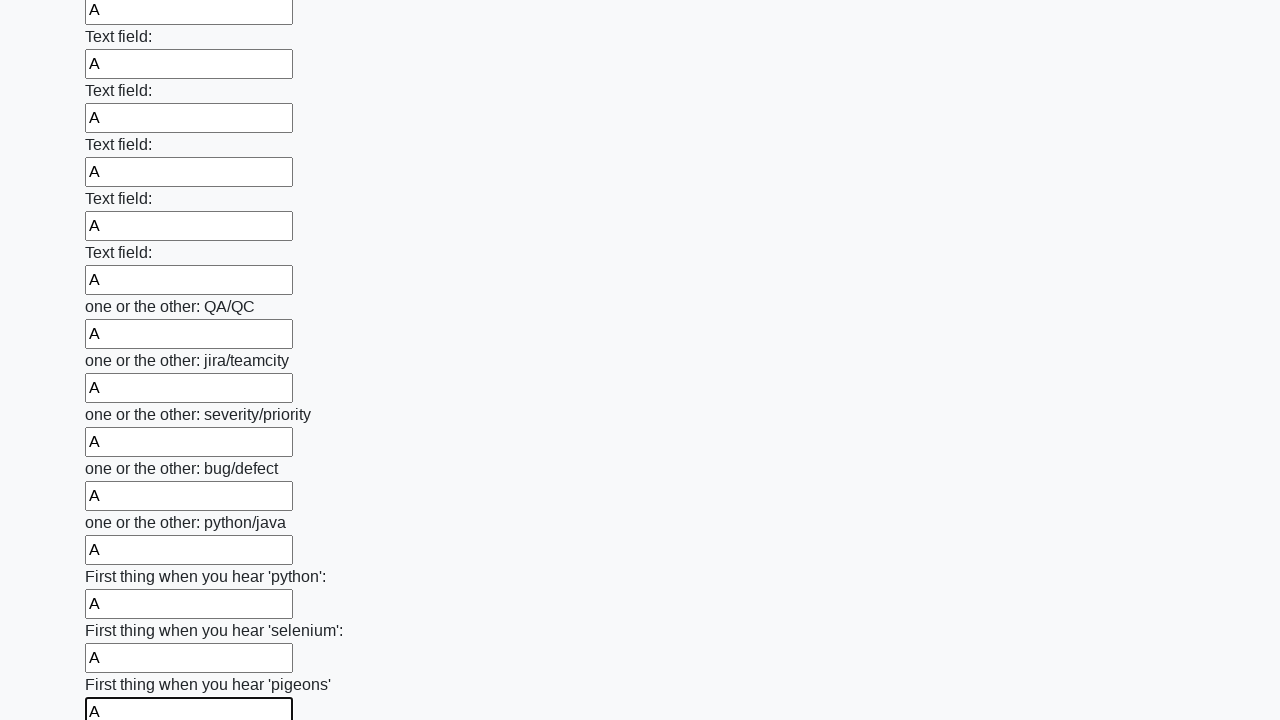

Filled a text input field with the letter 'A' on input[type="text"] >> nth=95
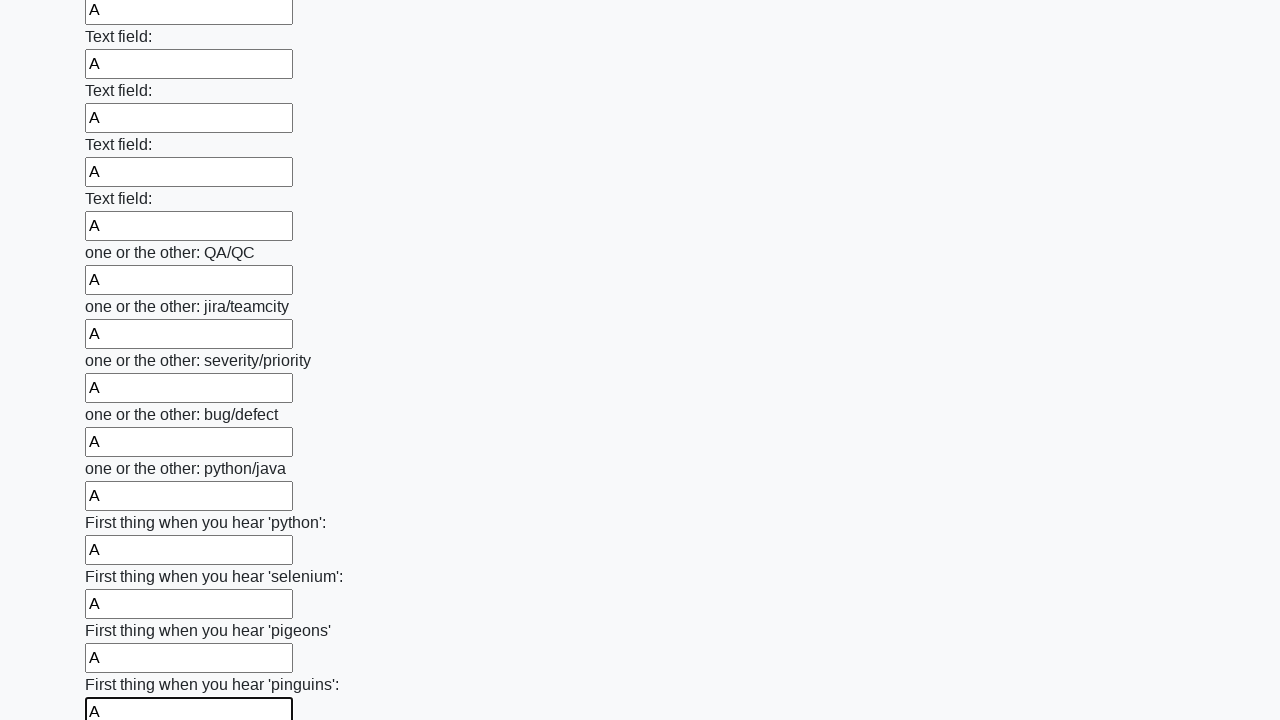

Filled a text input field with the letter 'A' on input[type="text"] >> nth=96
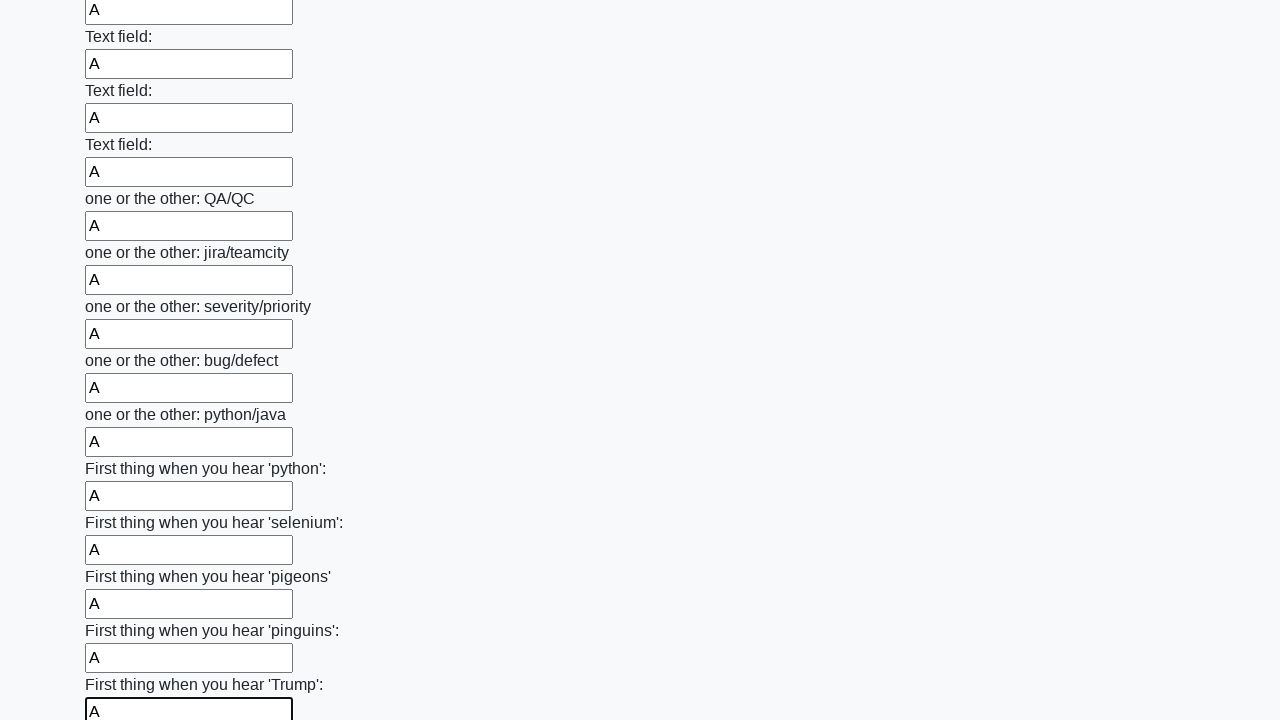

Filled a text input field with the letter 'A' on input[type="text"] >> nth=97
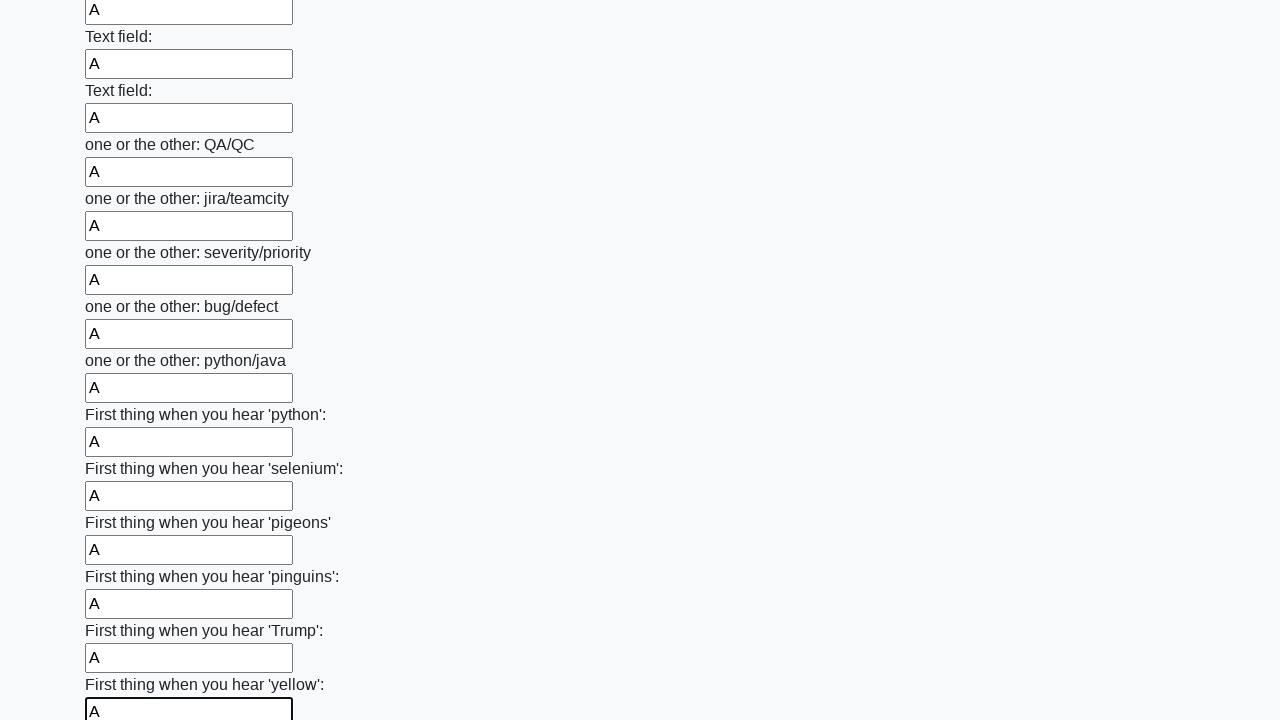

Filled a text input field with the letter 'A' on input[type="text"] >> nth=98
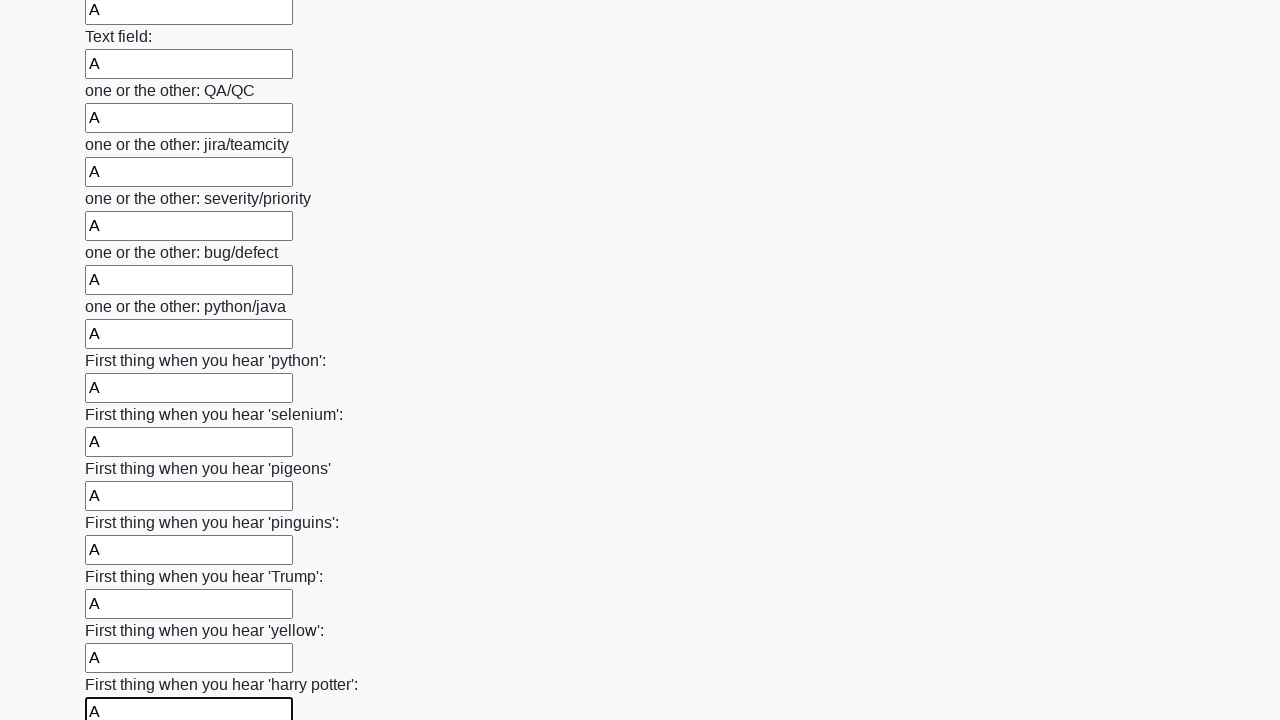

Filled a text input field with the letter 'A' on input[type="text"] >> nth=99
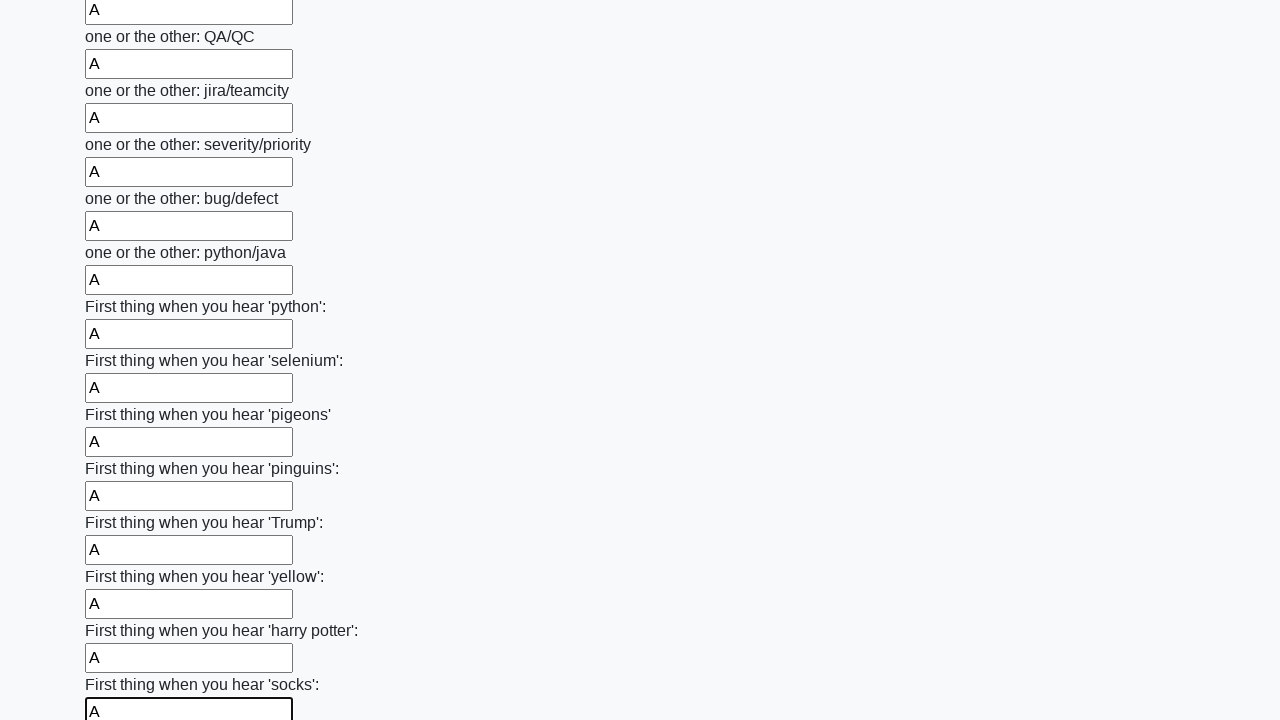

Clicked the submit button to submit the form at (123, 611) on .btn
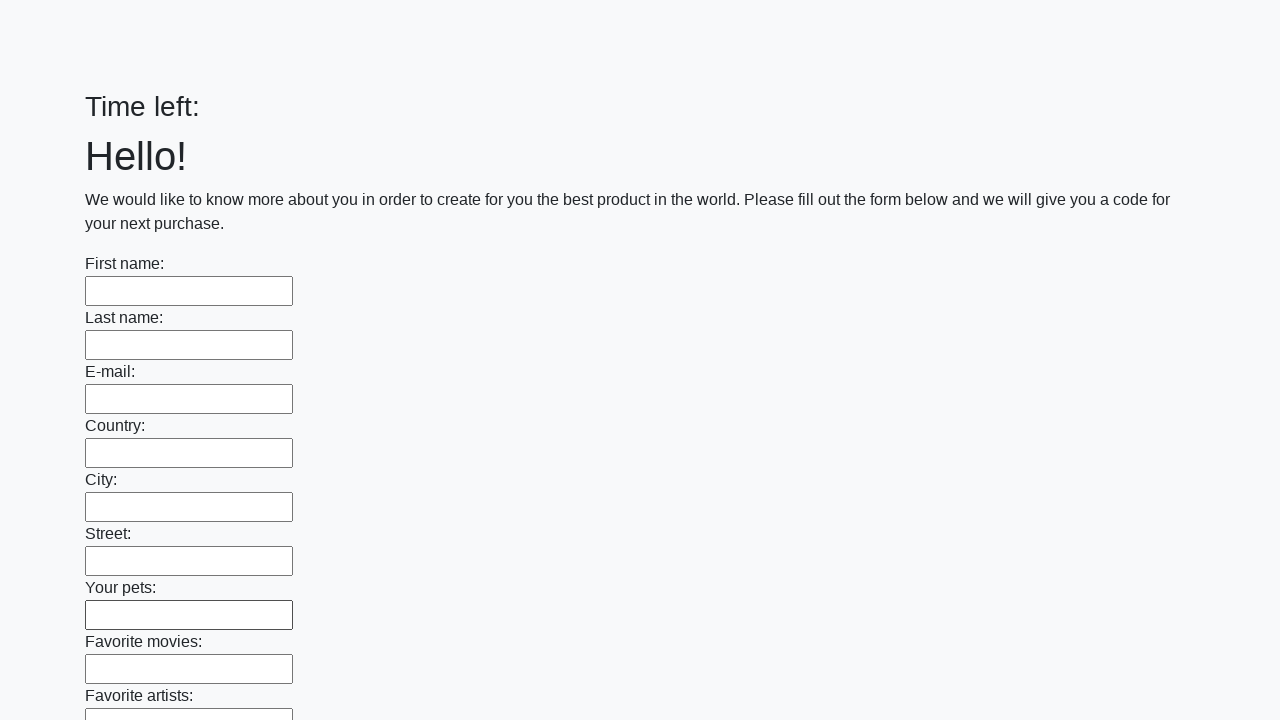

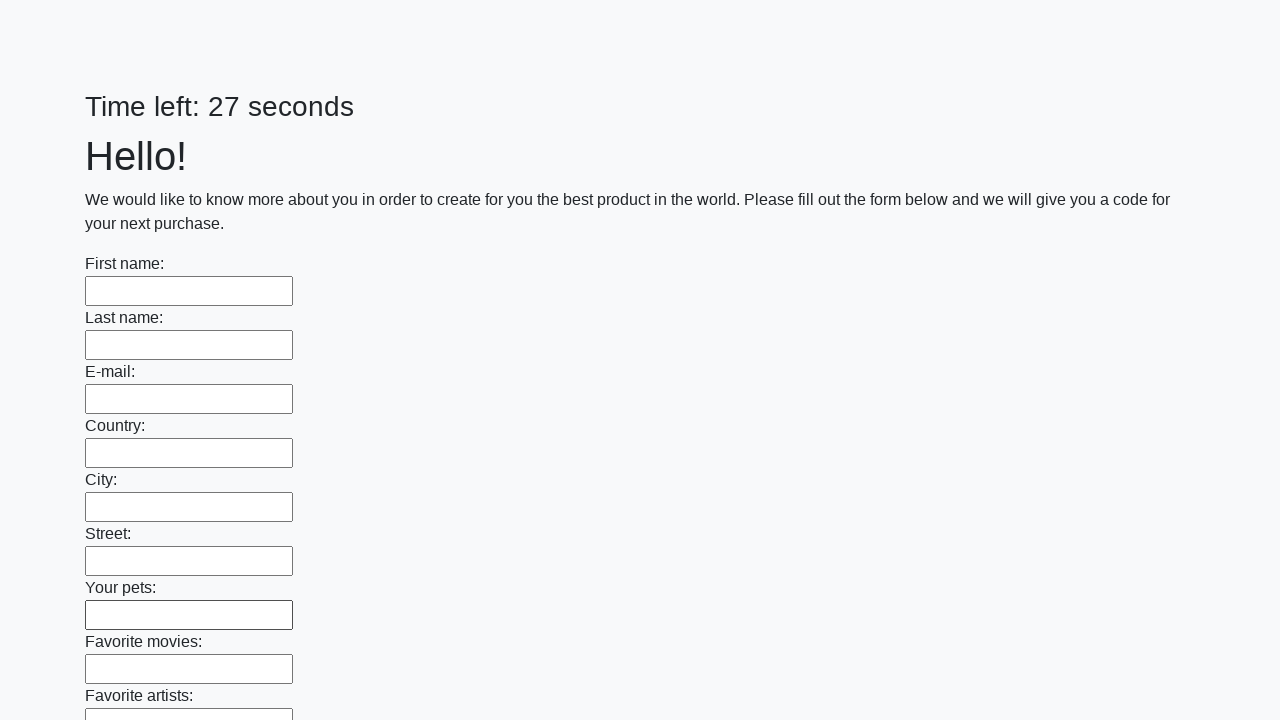